Fills out a form with multiple text input fields and submits it

Starting URL: http://suninjuly.github.io/huge_form.html

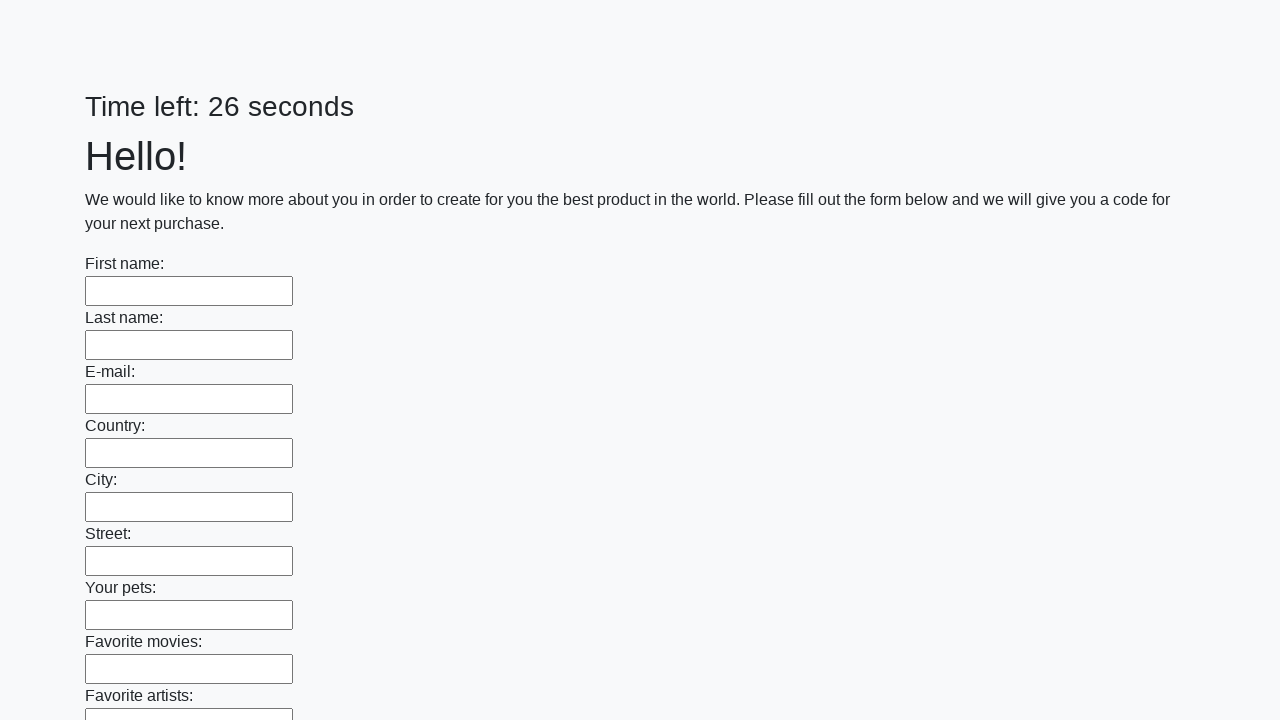

Navigated to huge form page
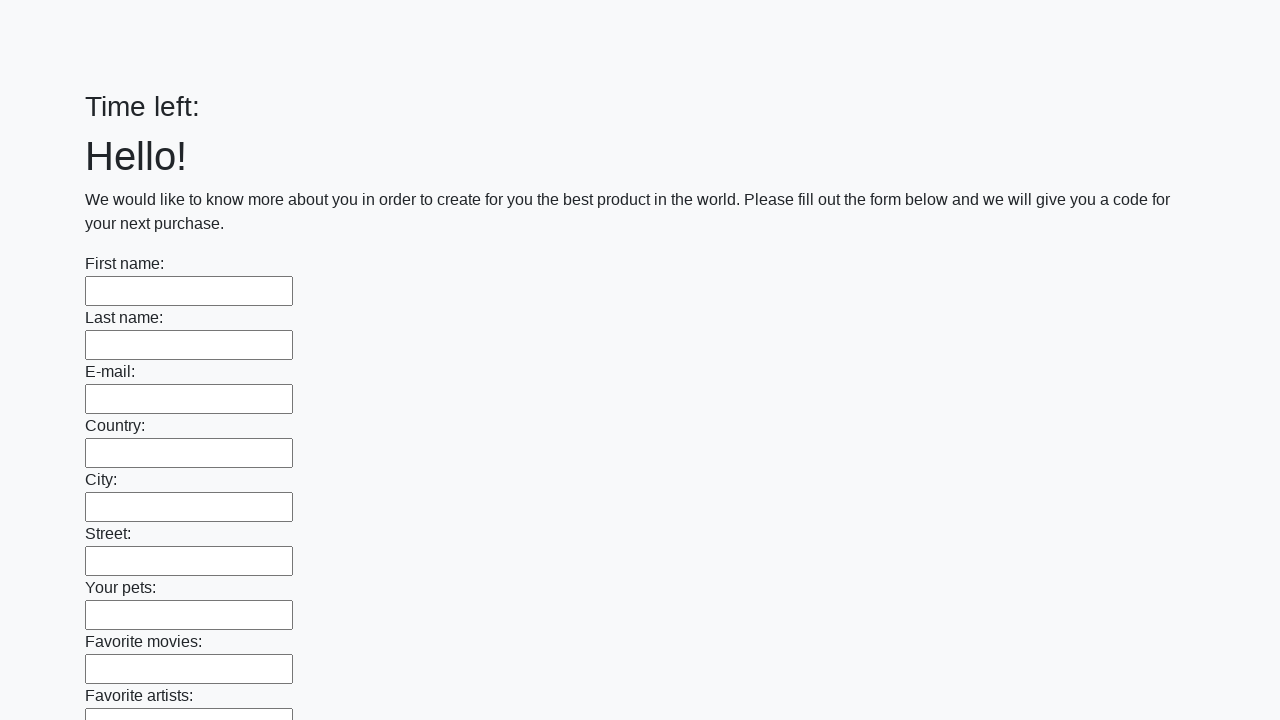

Filled text input field with 'abc' on xpath=//input[contains(@type, 'text')] >> nth=0
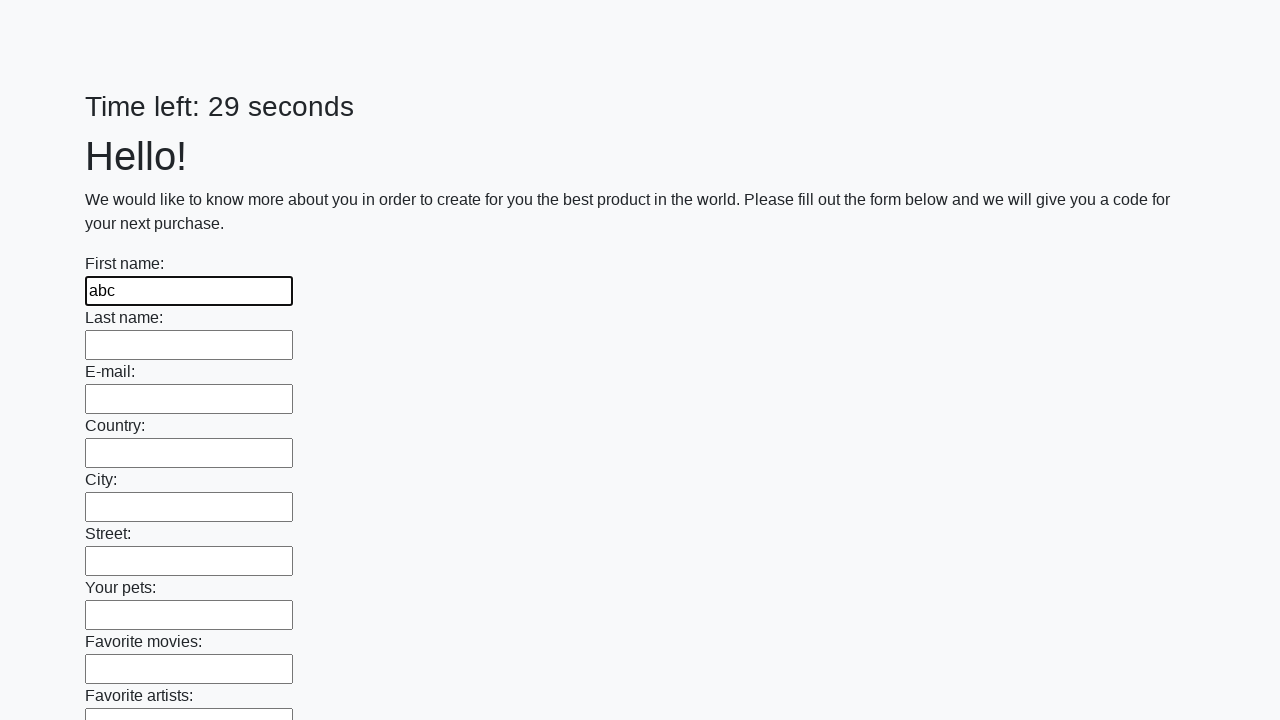

Filled text input field with 'abc' on xpath=//input[contains(@type, 'text')] >> nth=1
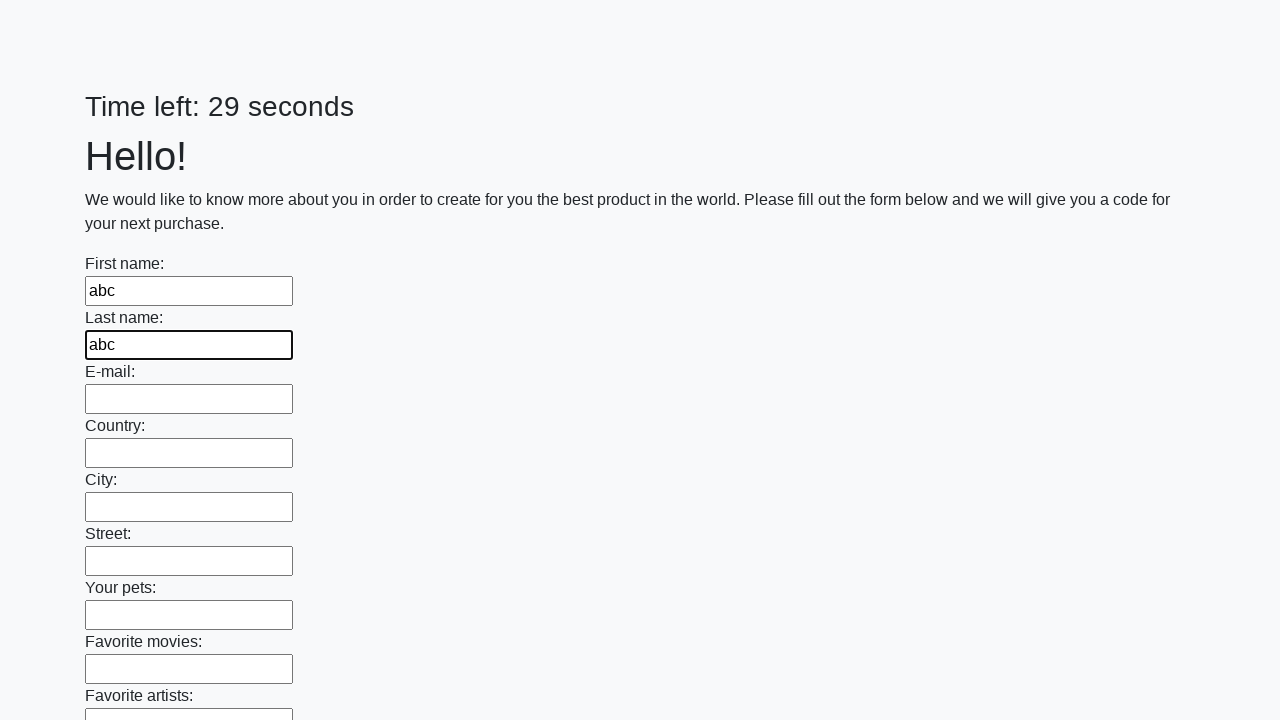

Filled text input field with 'abc' on xpath=//input[contains(@type, 'text')] >> nth=2
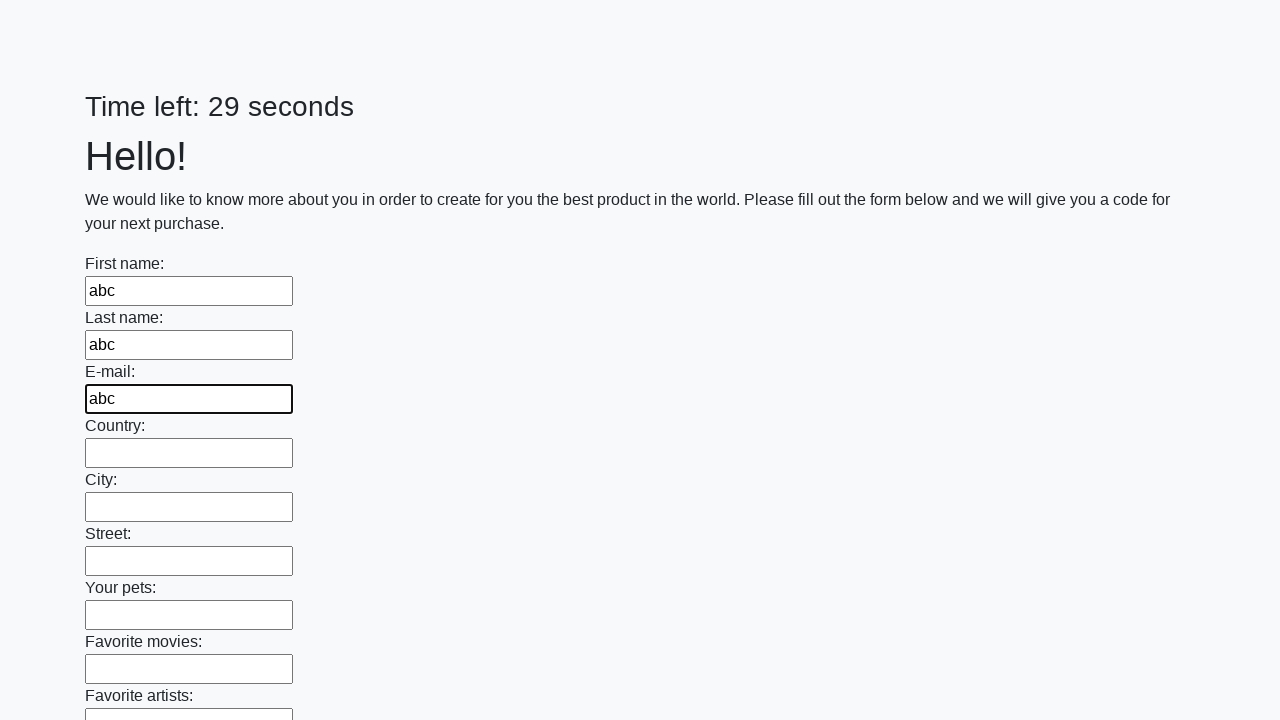

Filled text input field with 'abc' on xpath=//input[contains(@type, 'text')] >> nth=3
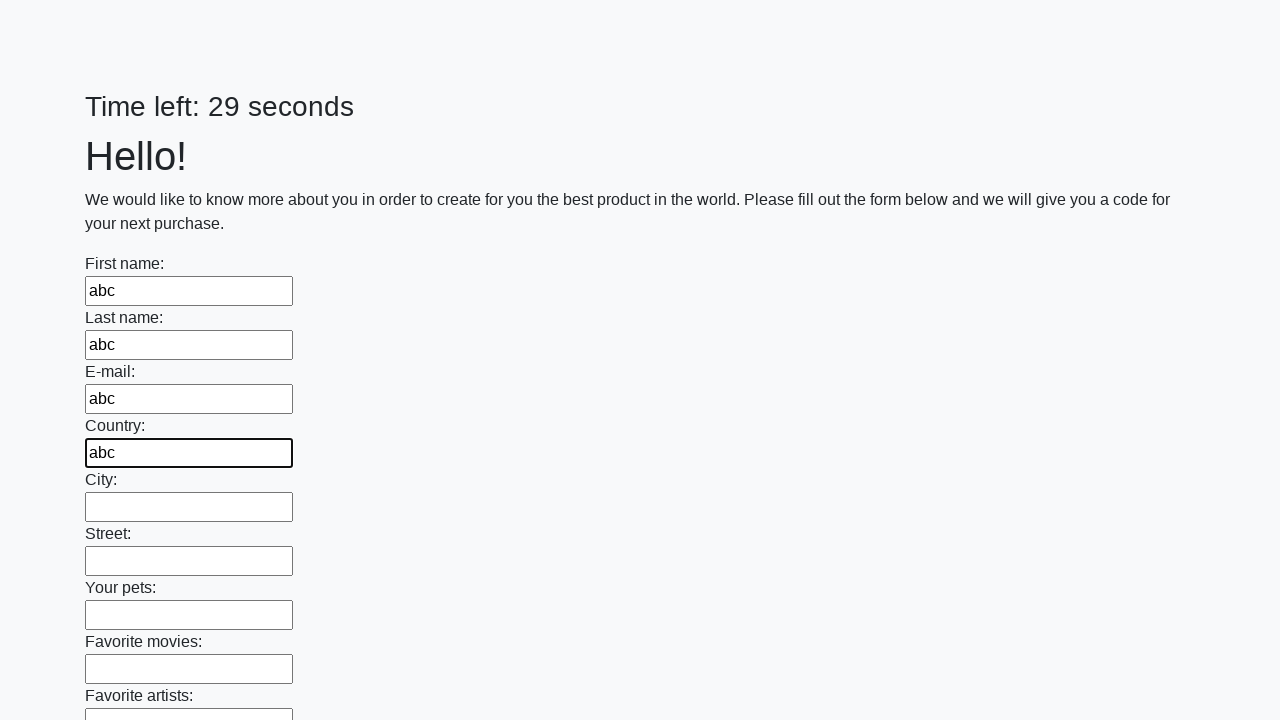

Filled text input field with 'abc' on xpath=//input[contains(@type, 'text')] >> nth=4
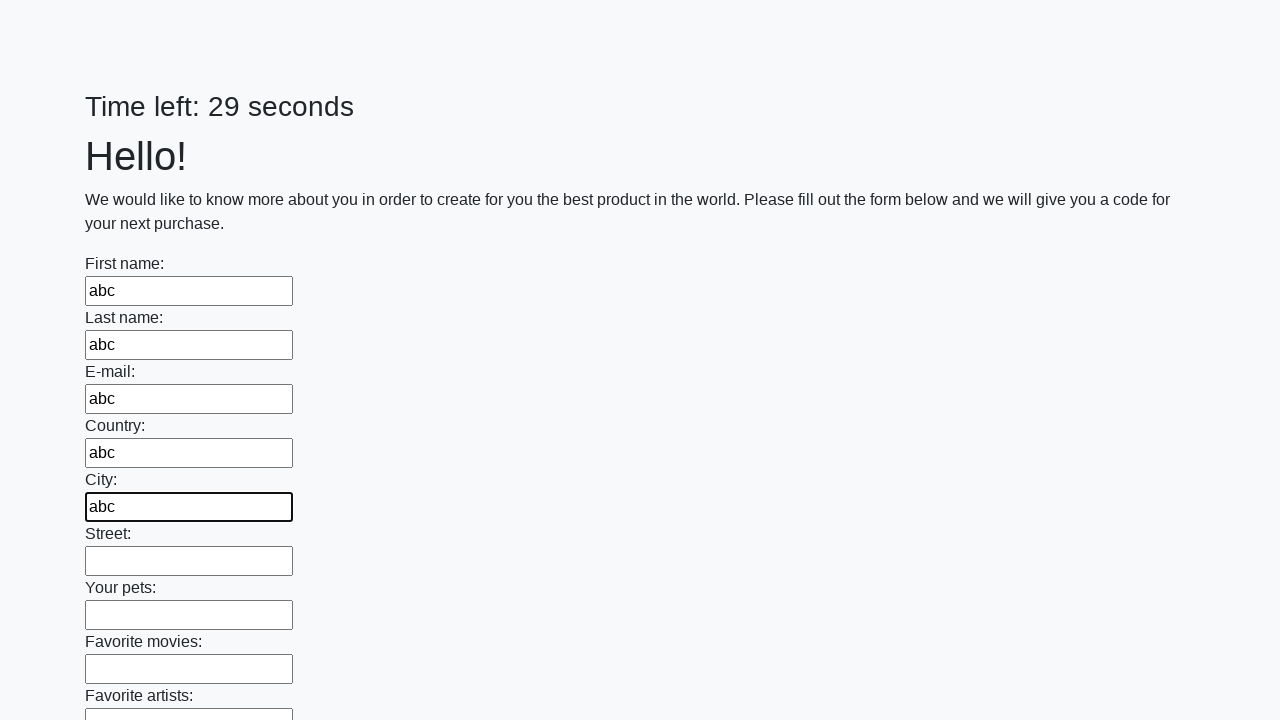

Filled text input field with 'abc' on xpath=//input[contains(@type, 'text')] >> nth=5
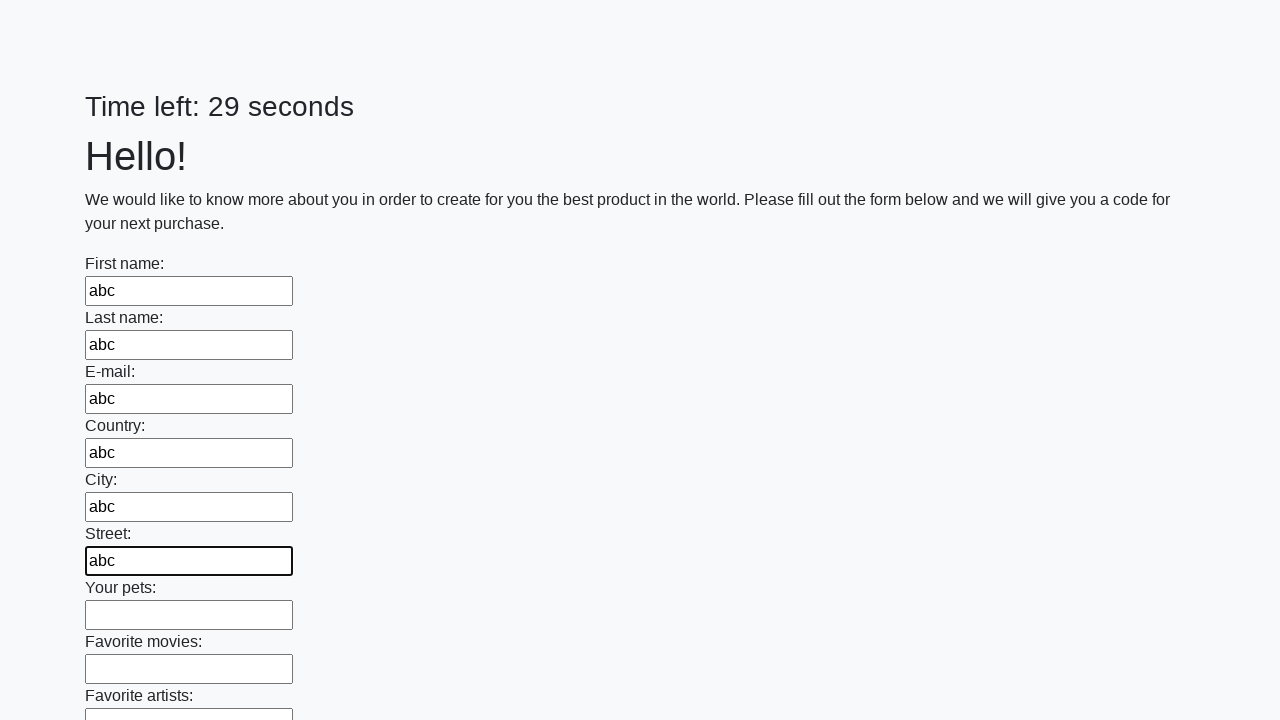

Filled text input field with 'abc' on xpath=//input[contains(@type, 'text')] >> nth=6
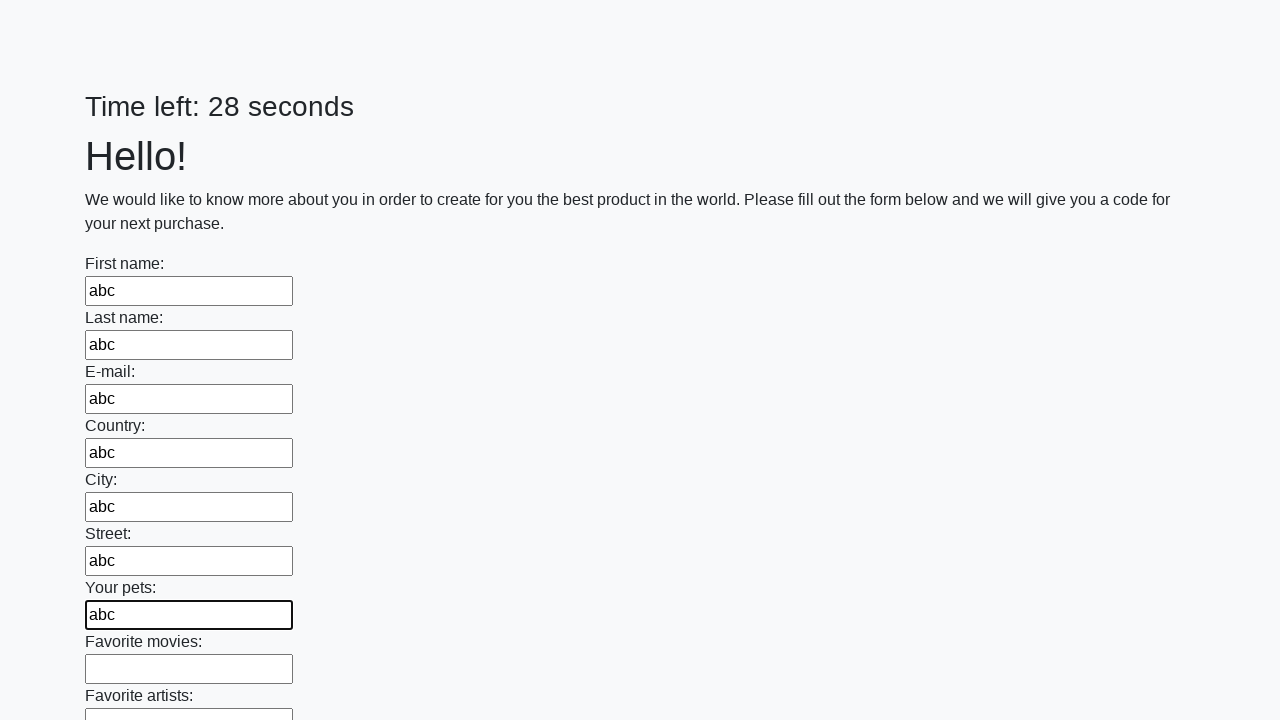

Filled text input field with 'abc' on xpath=//input[contains(@type, 'text')] >> nth=7
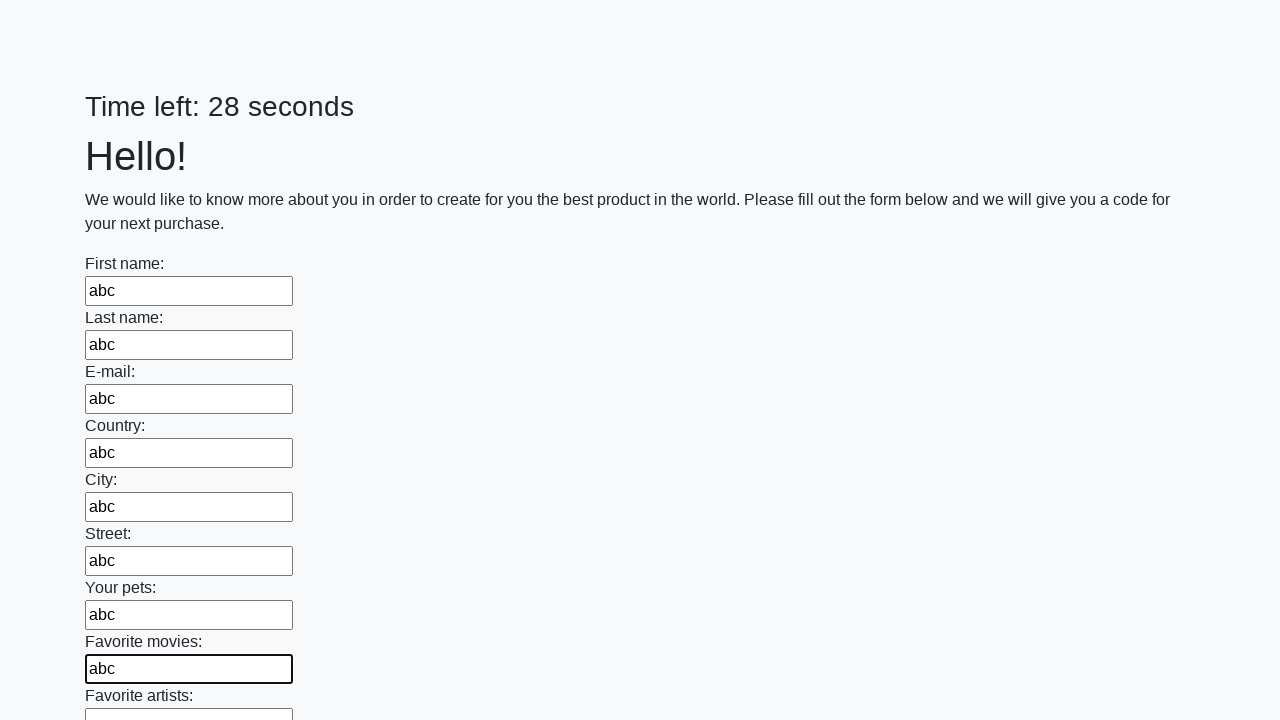

Filled text input field with 'abc' on xpath=//input[contains(@type, 'text')] >> nth=8
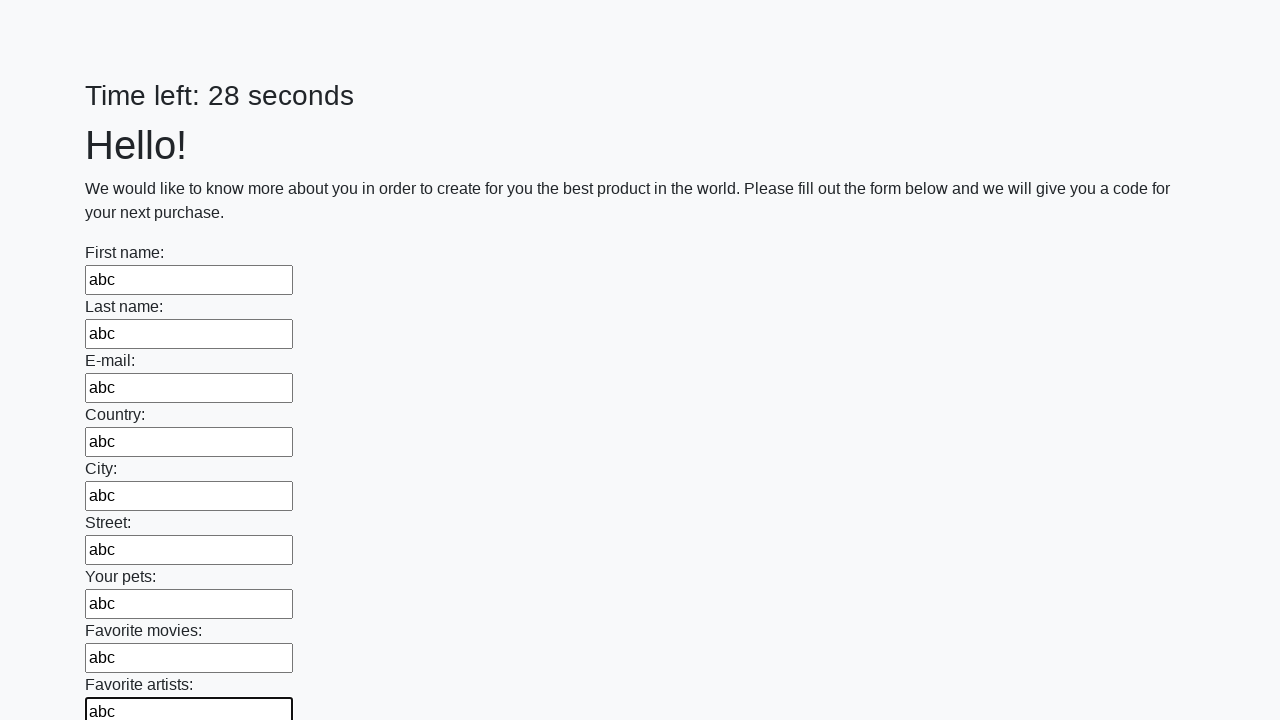

Filled text input field with 'abc' on xpath=//input[contains(@type, 'text')] >> nth=9
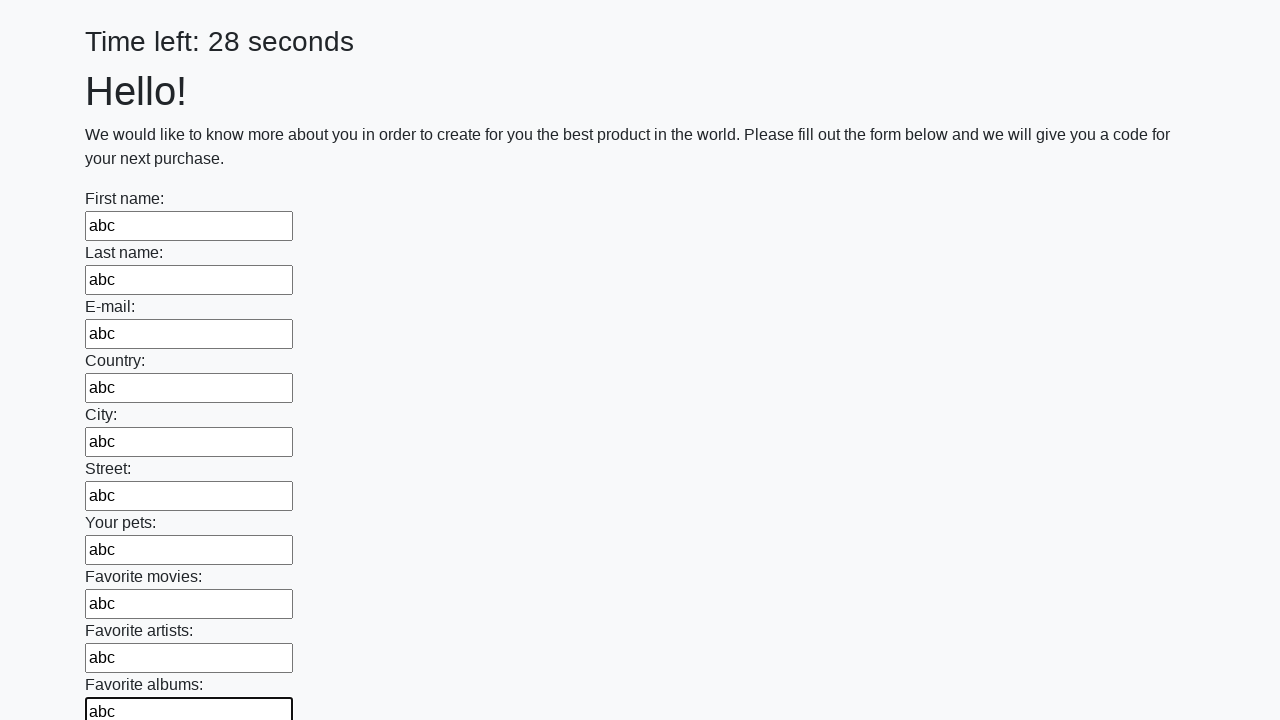

Filled text input field with 'abc' on xpath=//input[contains(@type, 'text')] >> nth=10
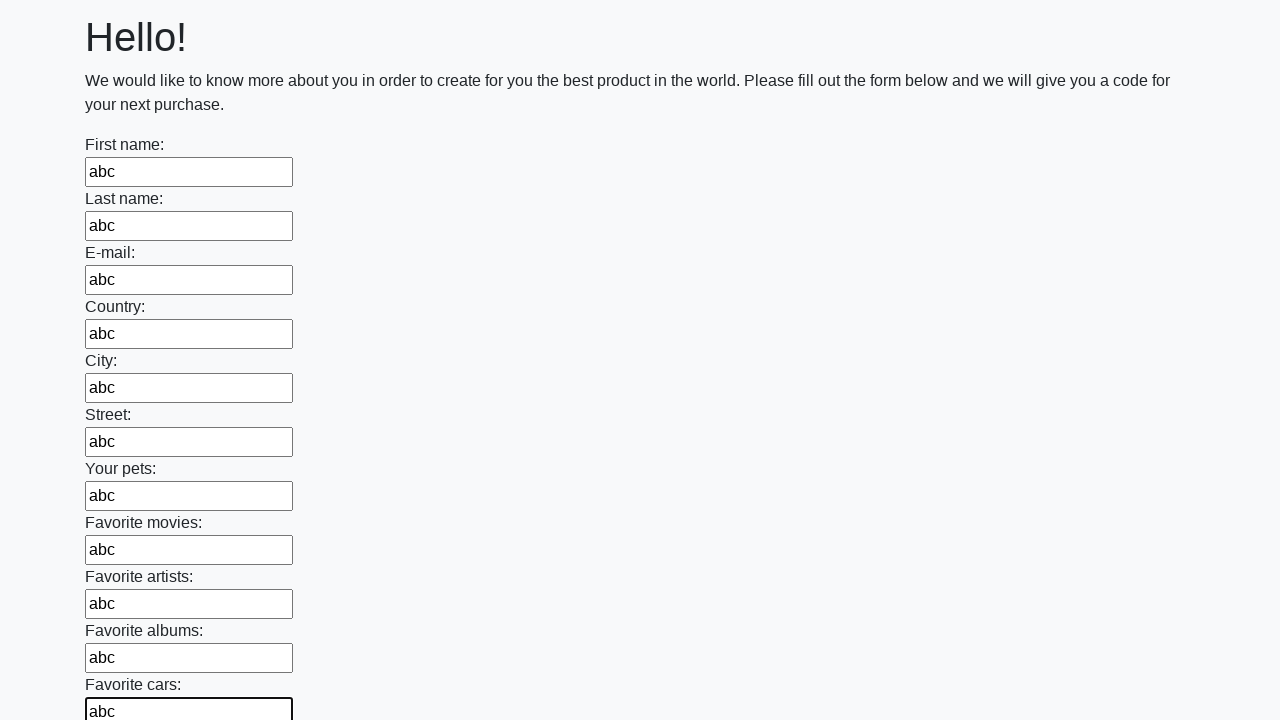

Filled text input field with 'abc' on xpath=//input[contains(@type, 'text')] >> nth=11
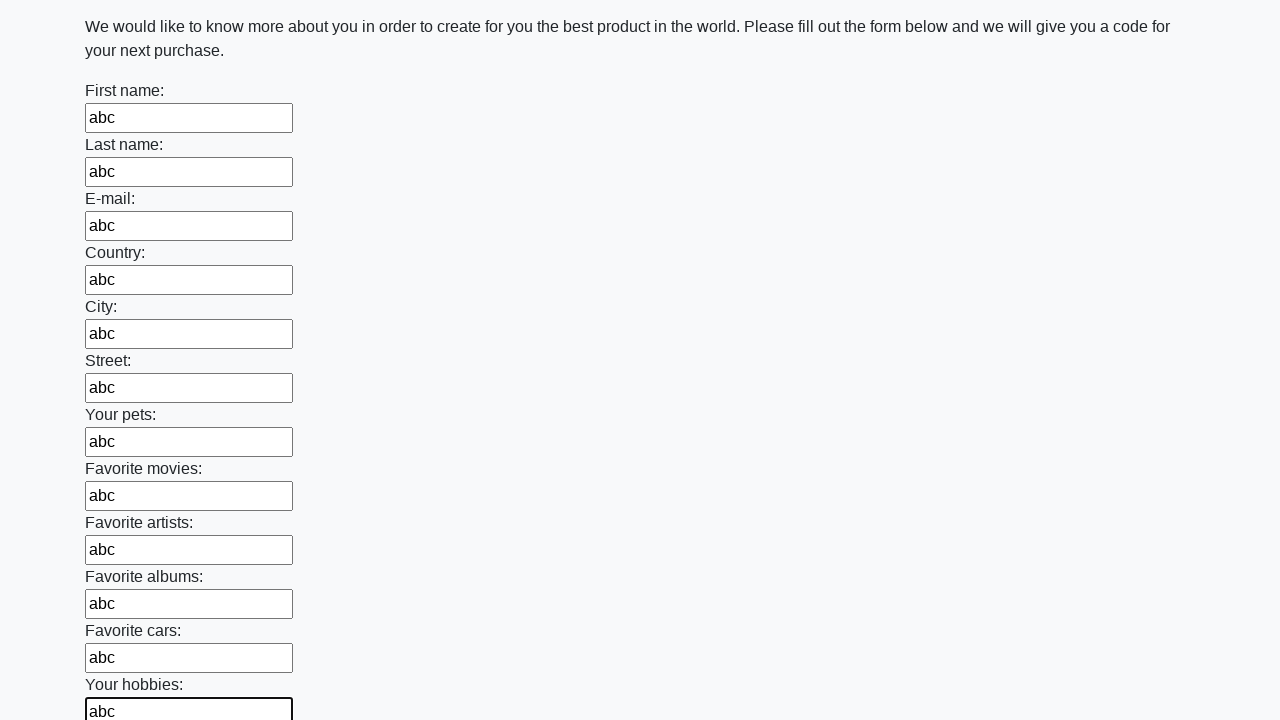

Filled text input field with 'abc' on xpath=//input[contains(@type, 'text')] >> nth=12
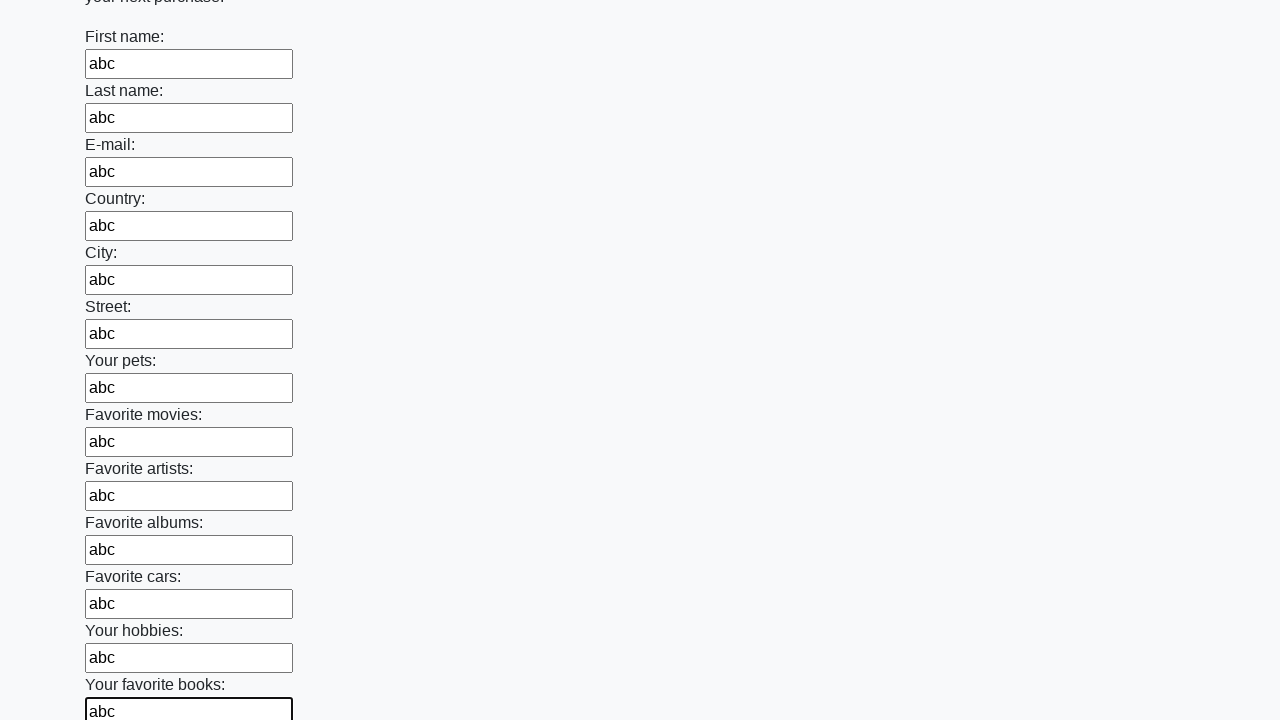

Filled text input field with 'abc' on xpath=//input[contains(@type, 'text')] >> nth=13
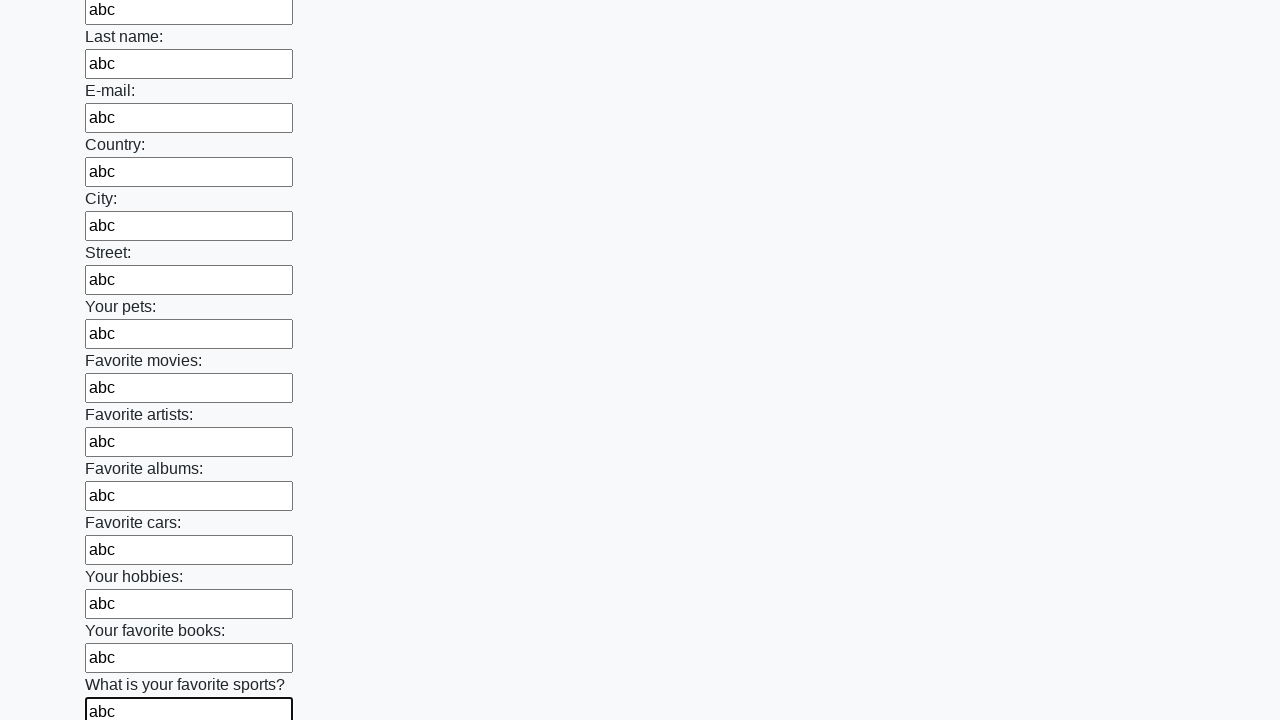

Filled text input field with 'abc' on xpath=//input[contains(@type, 'text')] >> nth=14
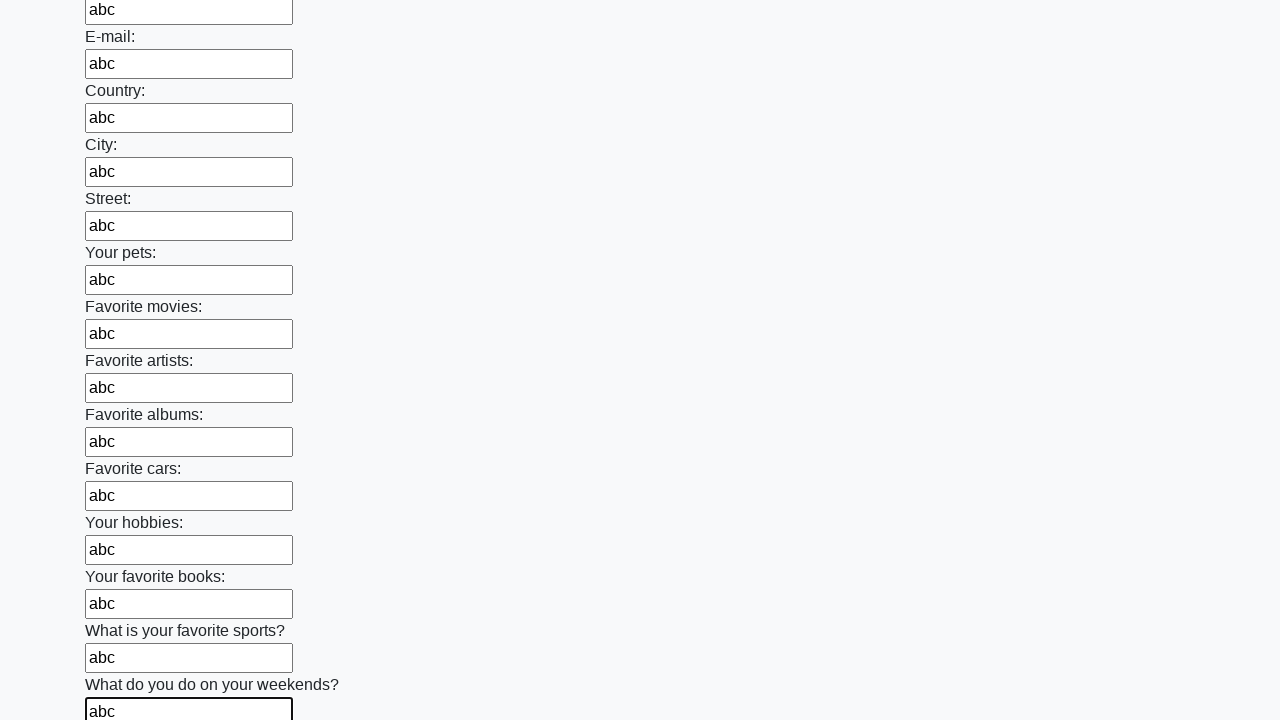

Filled text input field with 'abc' on xpath=//input[contains(@type, 'text')] >> nth=15
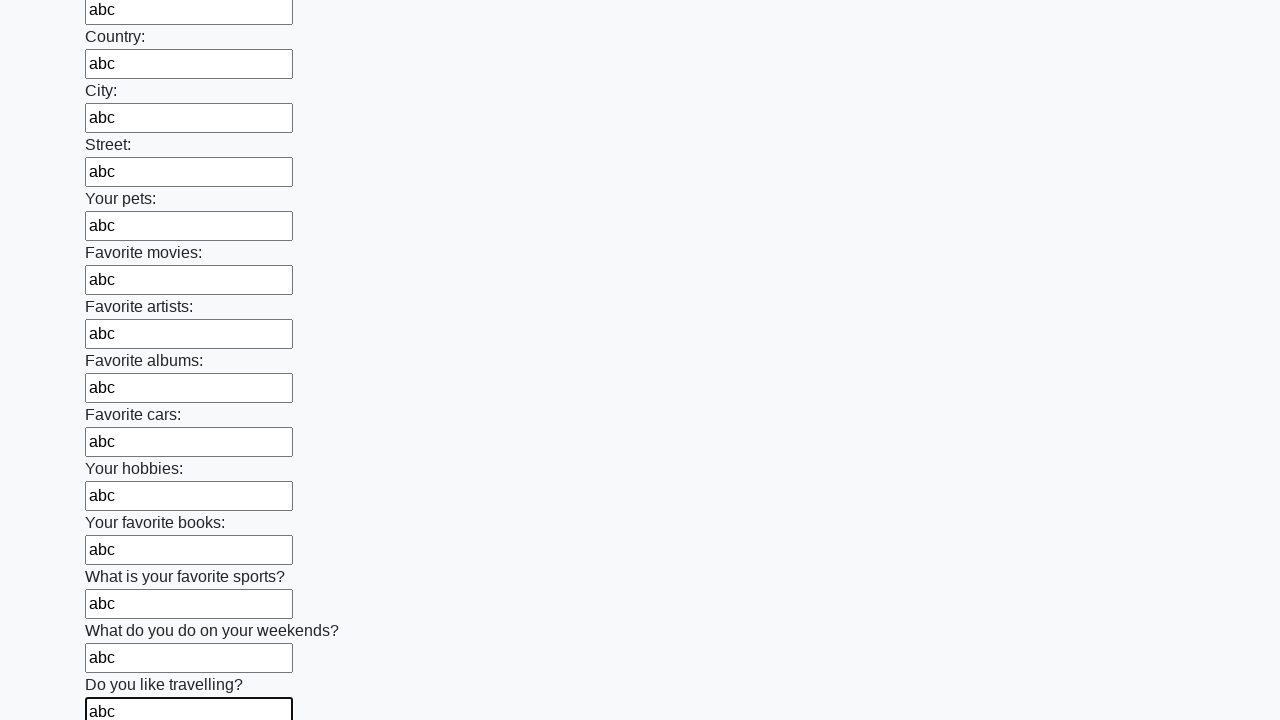

Filled text input field with 'abc' on xpath=//input[contains(@type, 'text')] >> nth=16
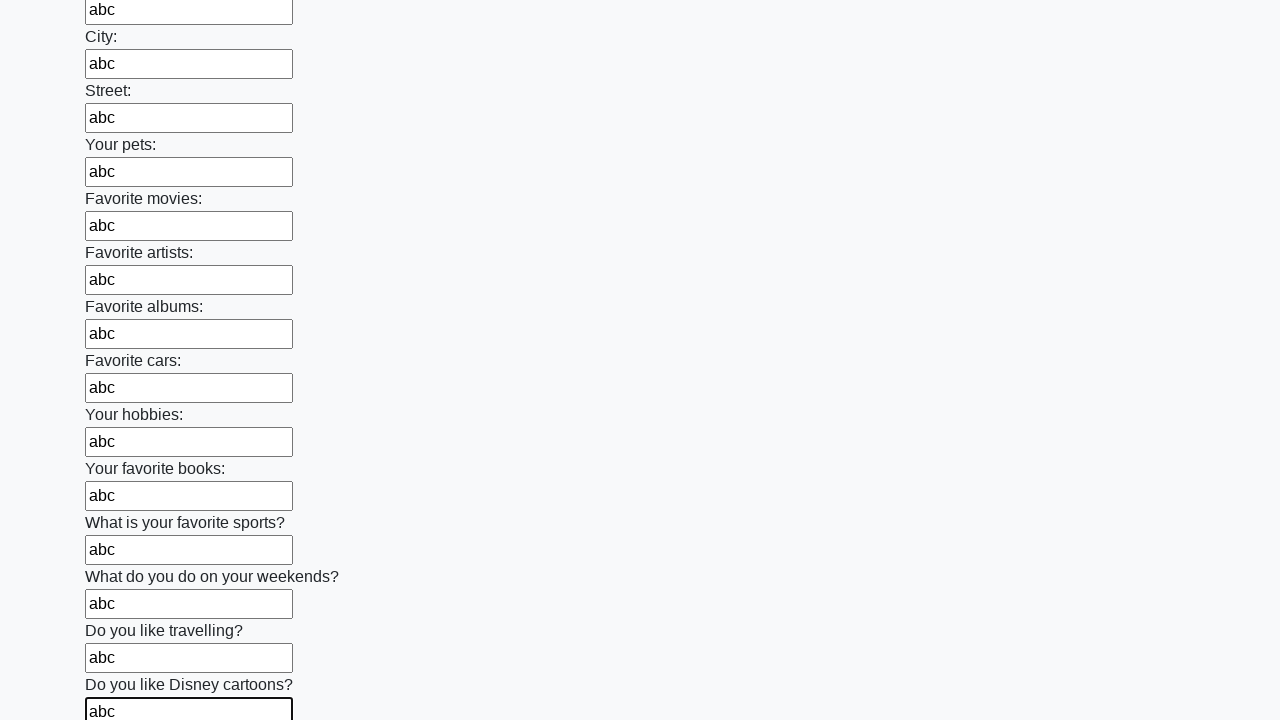

Filled text input field with 'abc' on xpath=//input[contains(@type, 'text')] >> nth=17
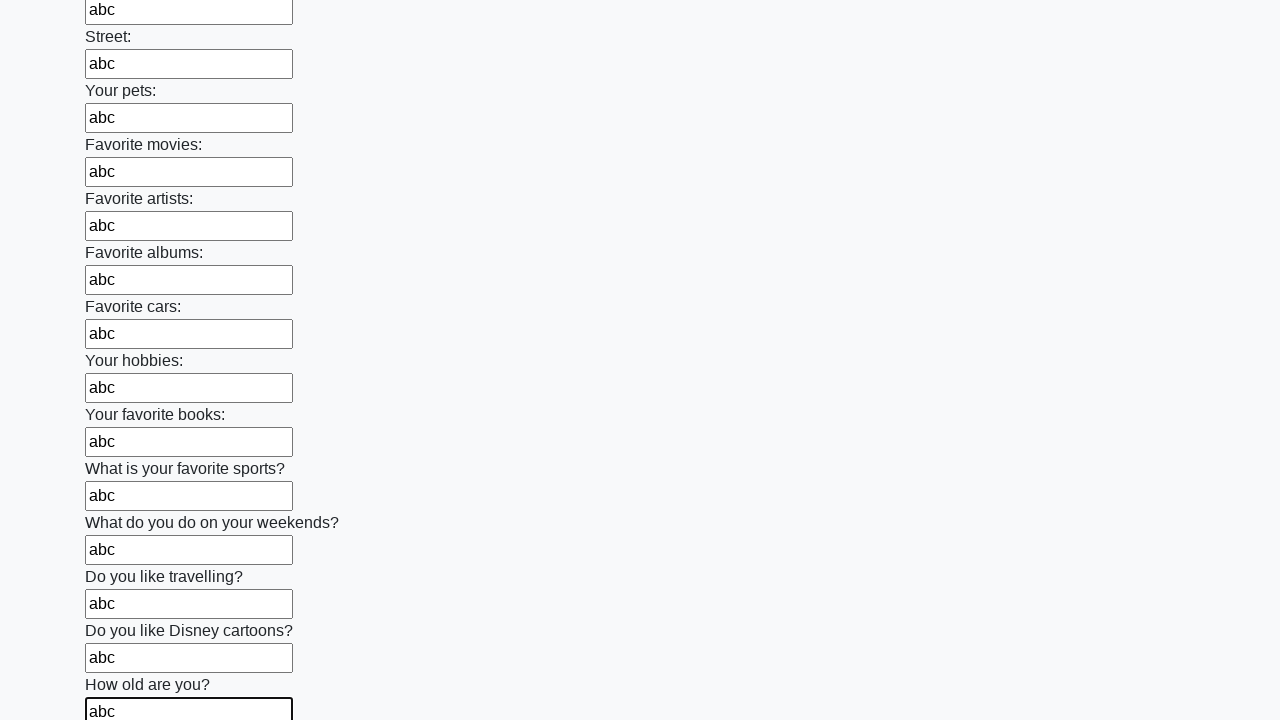

Filled text input field with 'abc' on xpath=//input[contains(@type, 'text')] >> nth=18
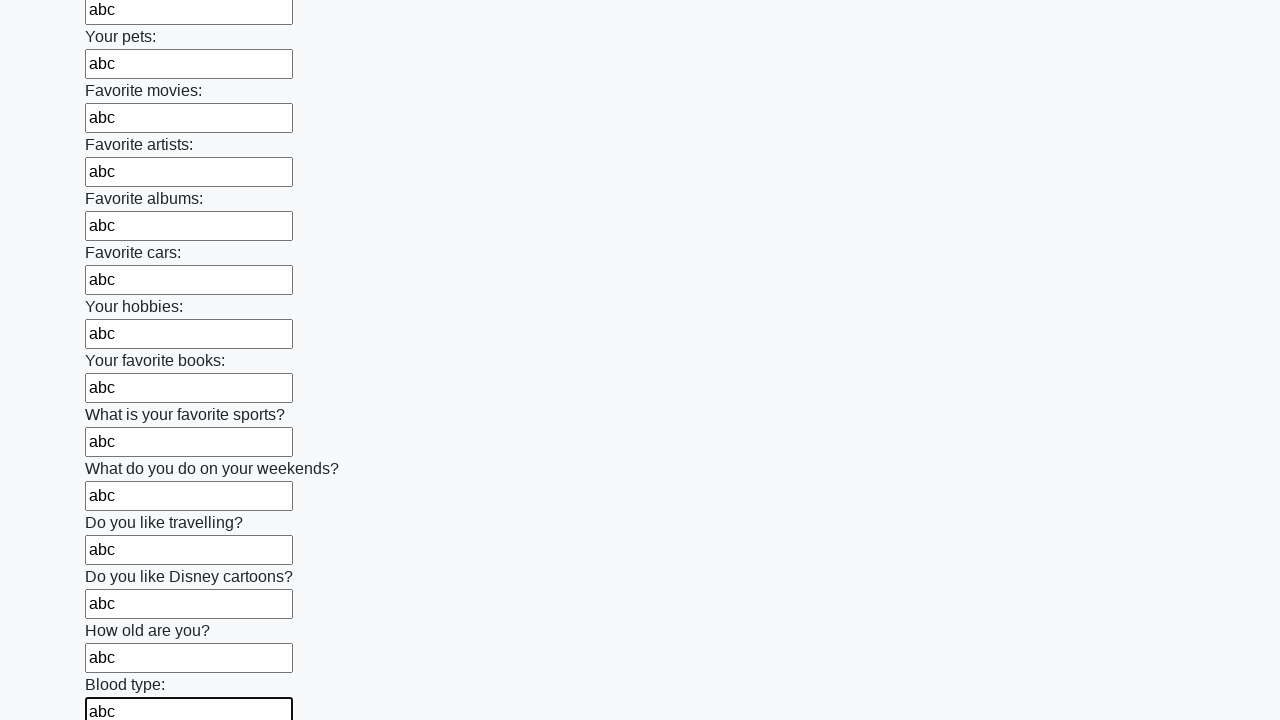

Filled text input field with 'abc' on xpath=//input[contains(@type, 'text')] >> nth=19
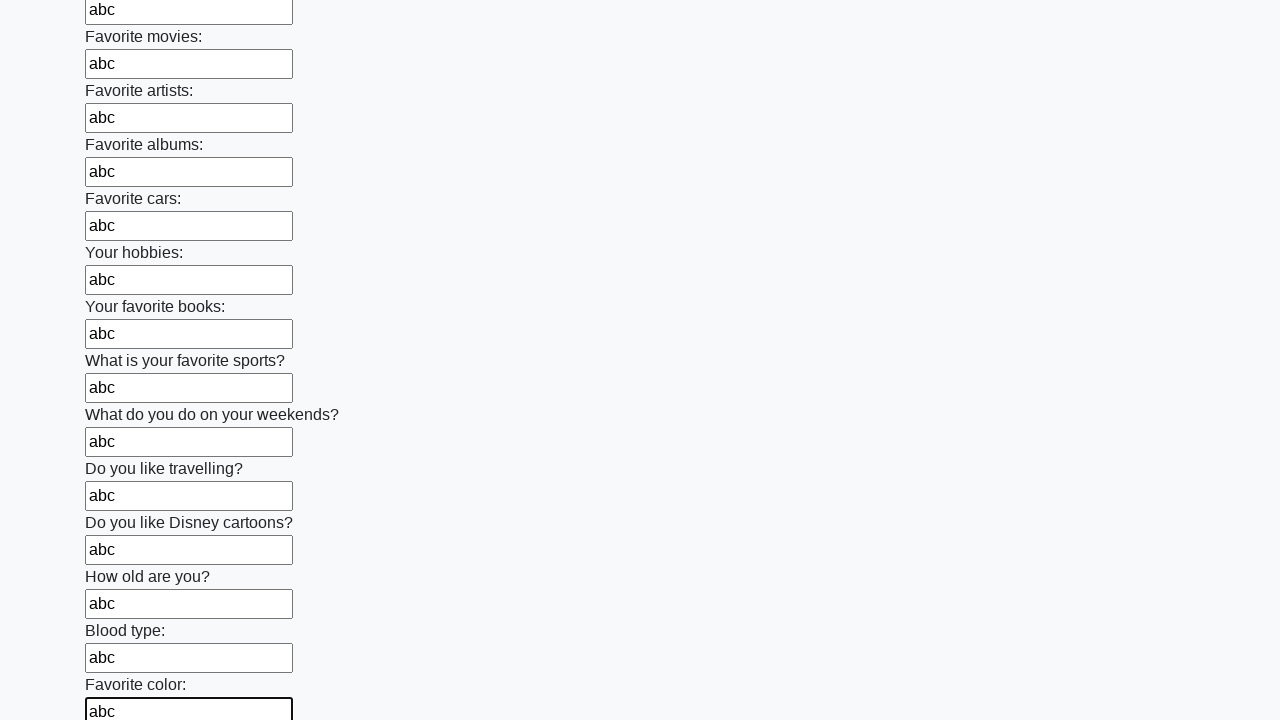

Filled text input field with 'abc' on xpath=//input[contains(@type, 'text')] >> nth=20
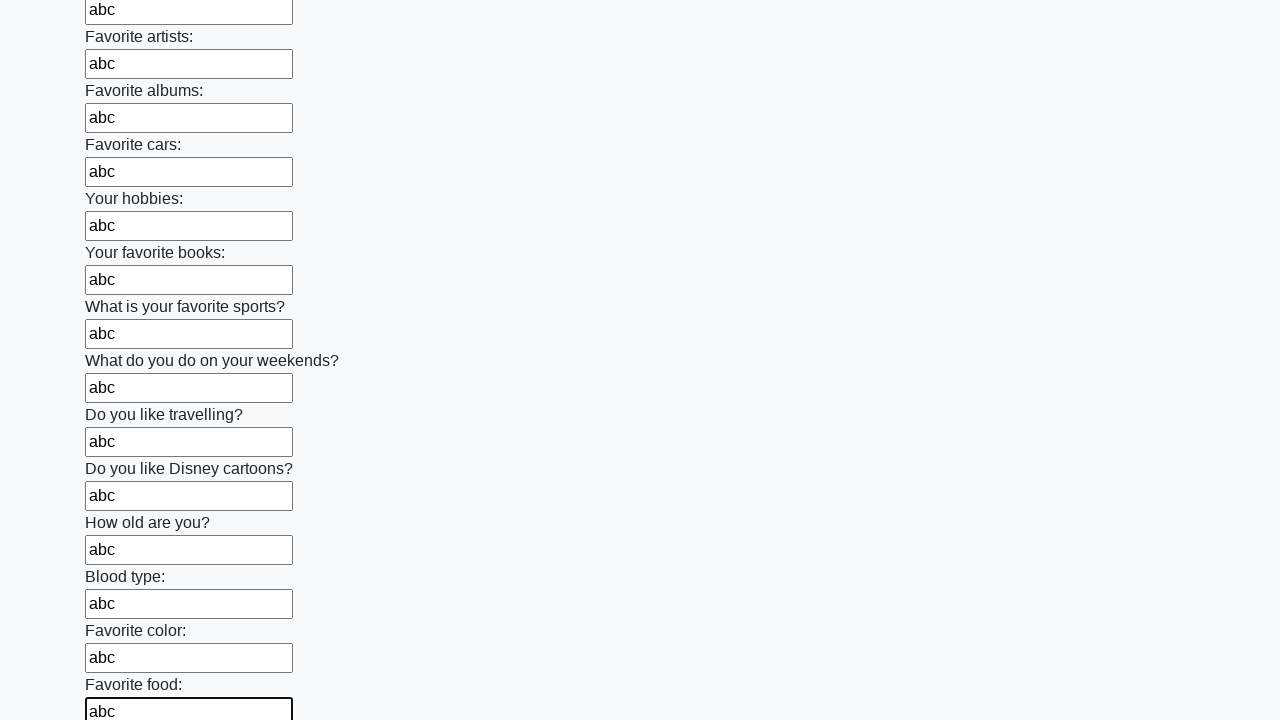

Filled text input field with 'abc' on xpath=//input[contains(@type, 'text')] >> nth=21
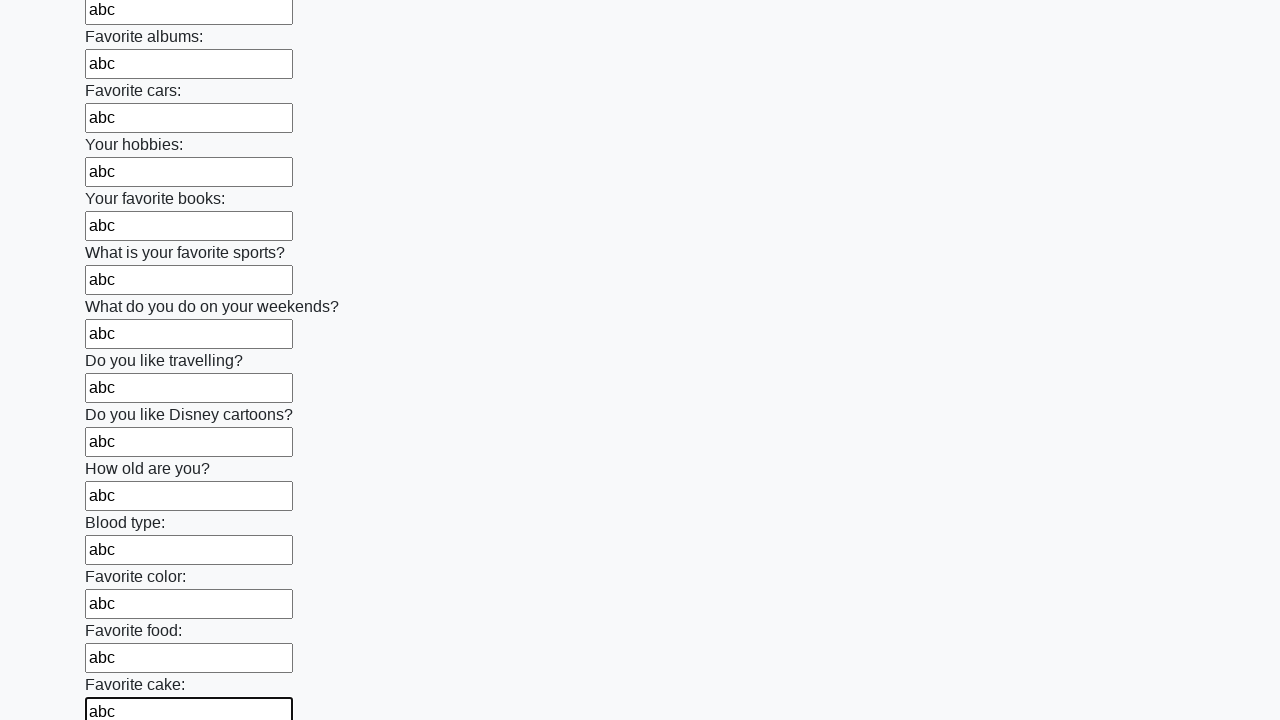

Filled text input field with 'abc' on xpath=//input[contains(@type, 'text')] >> nth=22
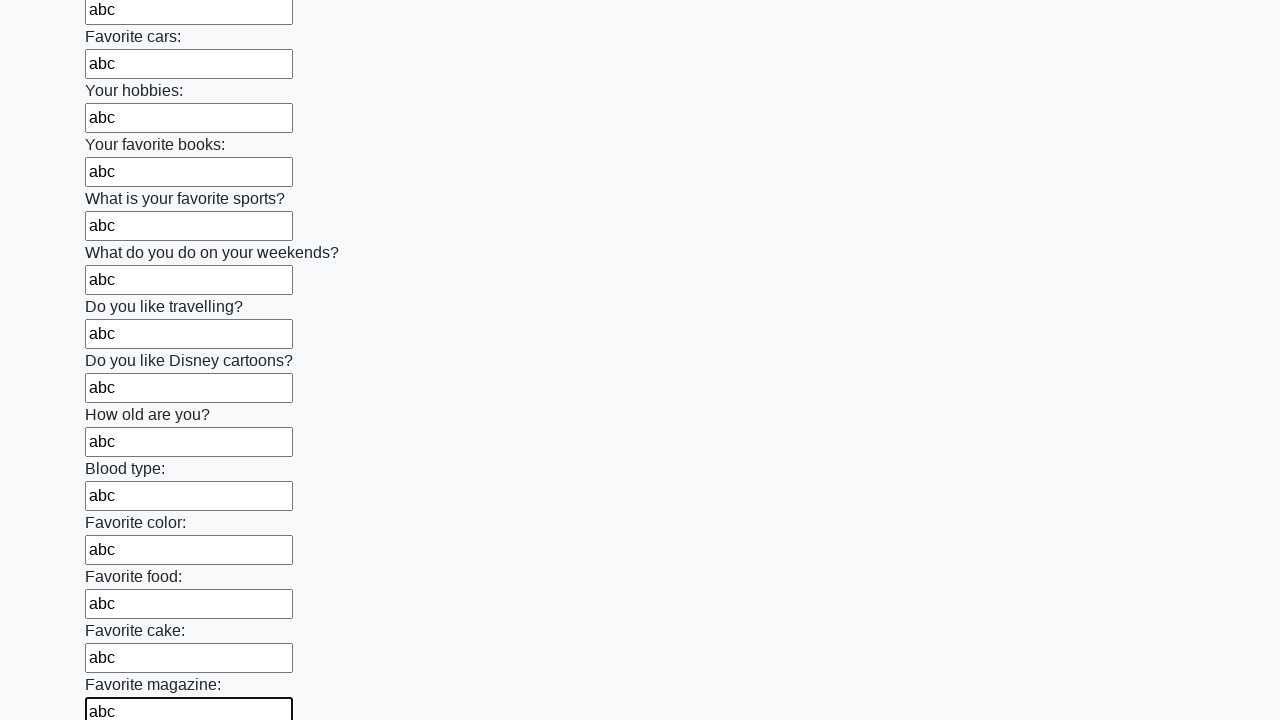

Filled text input field with 'abc' on xpath=//input[contains(@type, 'text')] >> nth=23
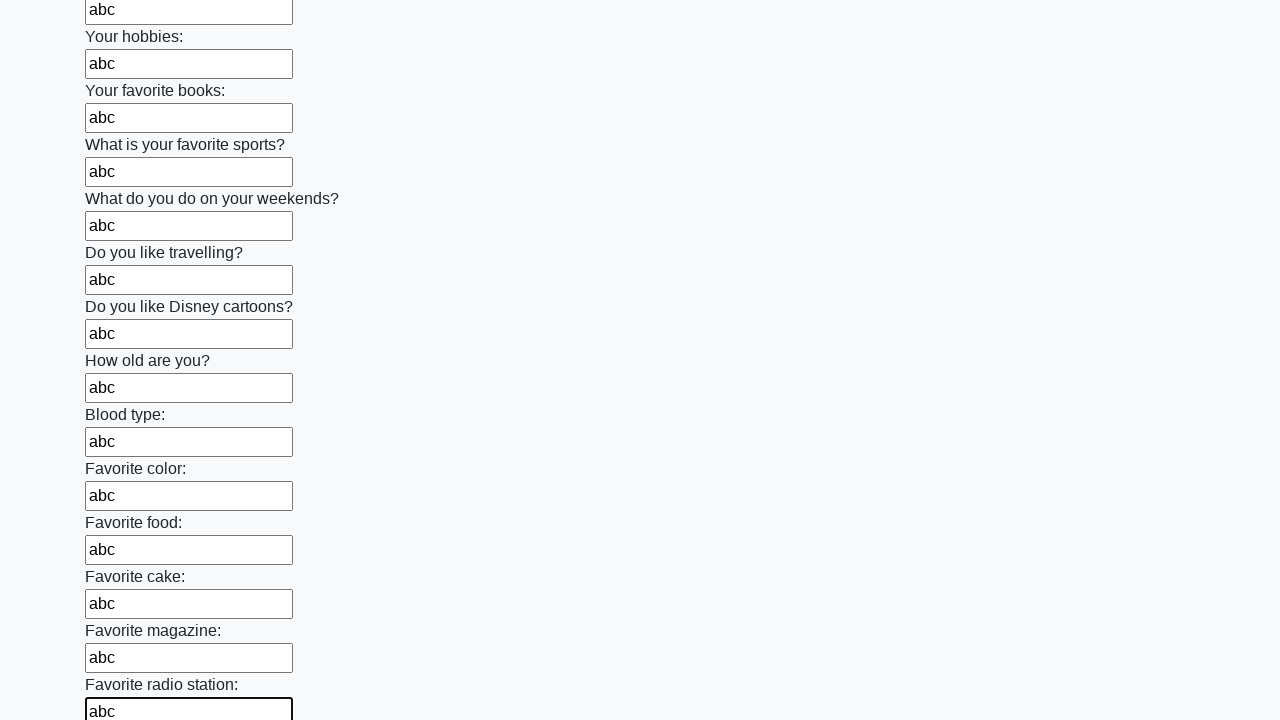

Filled text input field with 'abc' on xpath=//input[contains(@type, 'text')] >> nth=24
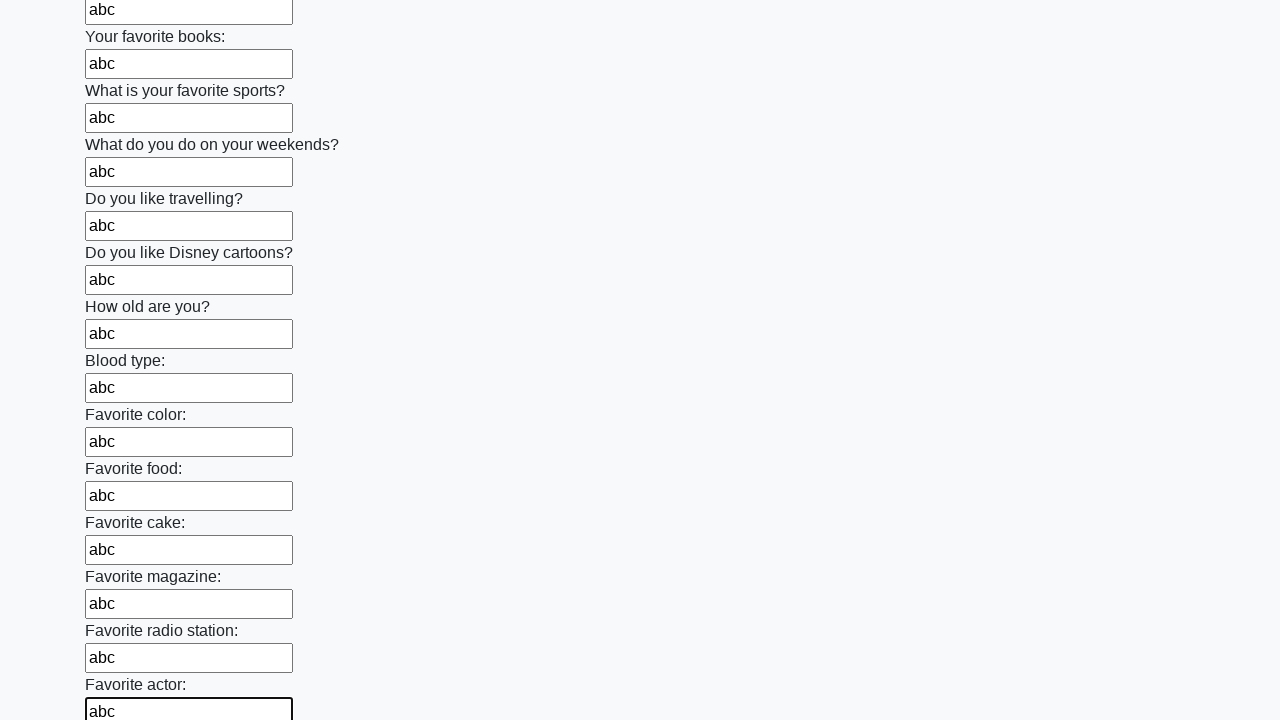

Filled text input field with 'abc' on xpath=//input[contains(@type, 'text')] >> nth=25
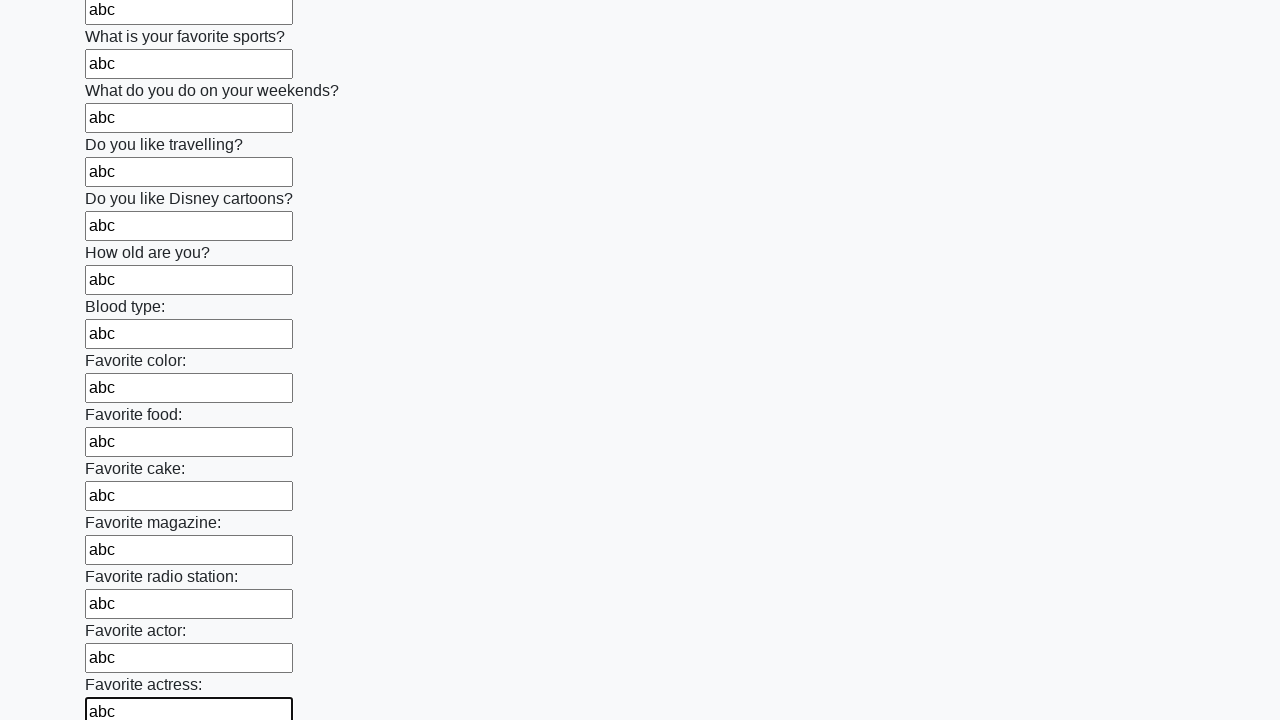

Filled text input field with 'abc' on xpath=//input[contains(@type, 'text')] >> nth=26
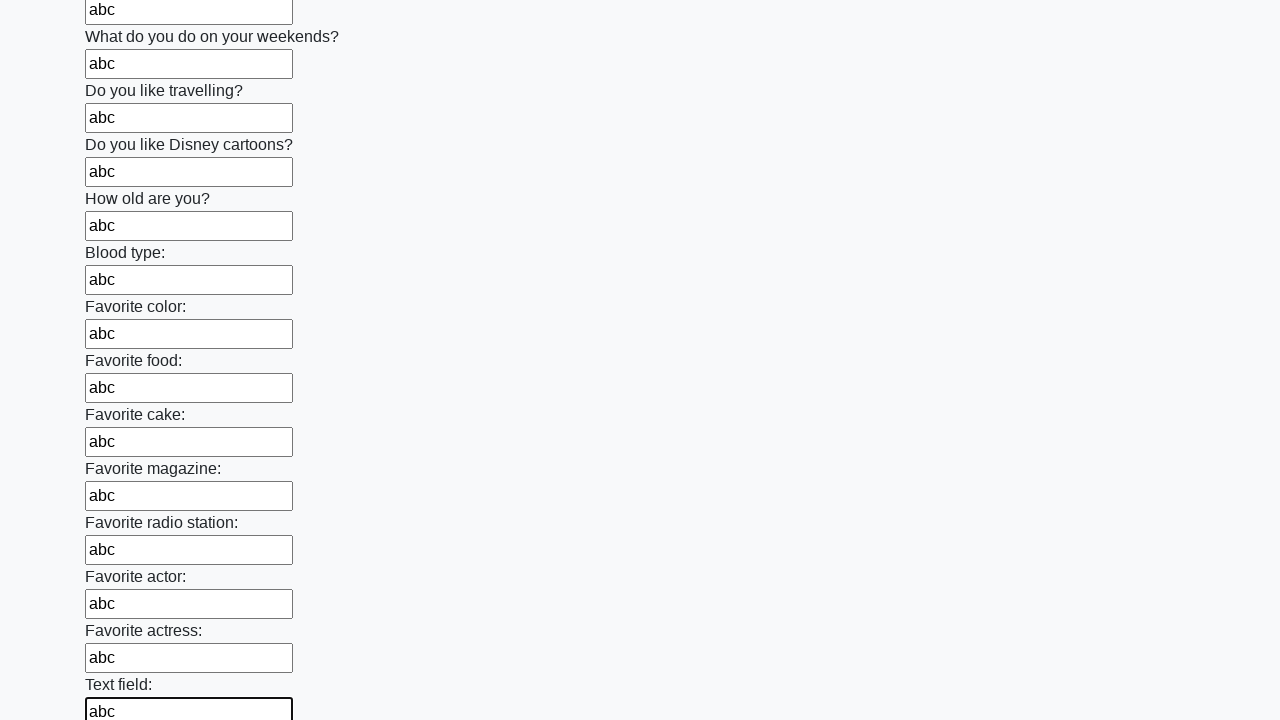

Filled text input field with 'abc' on xpath=//input[contains(@type, 'text')] >> nth=27
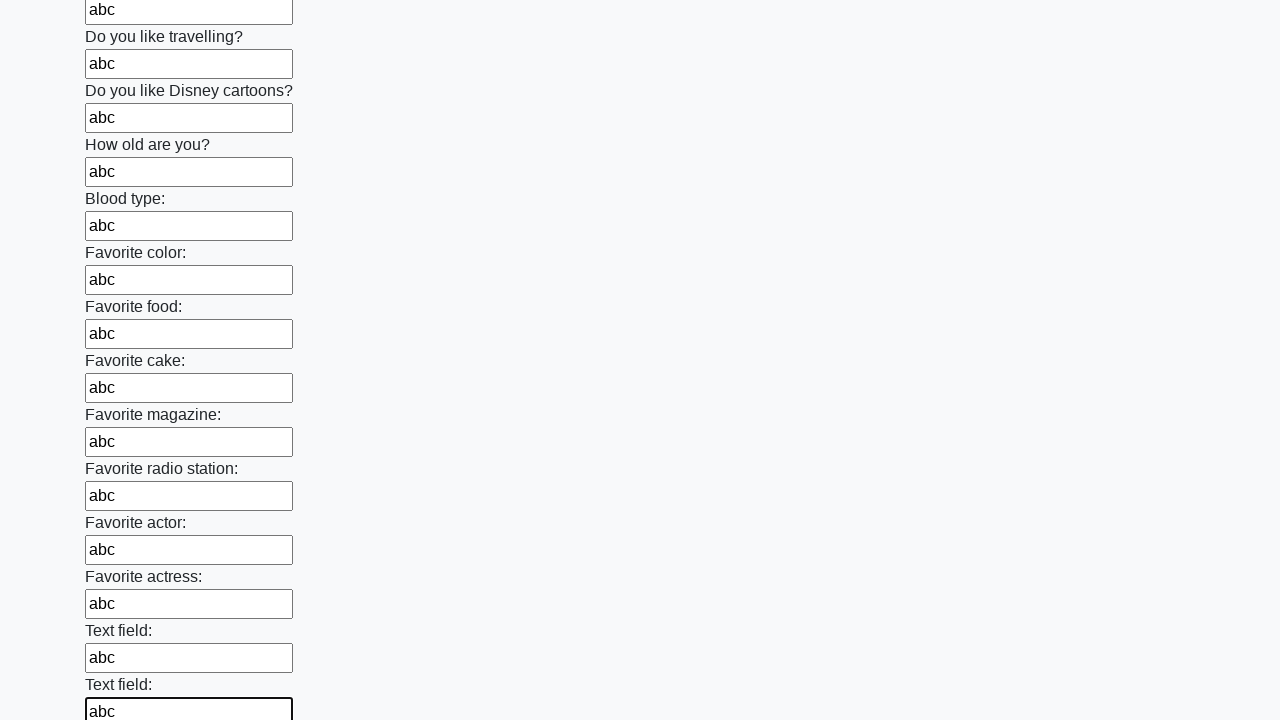

Filled text input field with 'abc' on xpath=//input[contains(@type, 'text')] >> nth=28
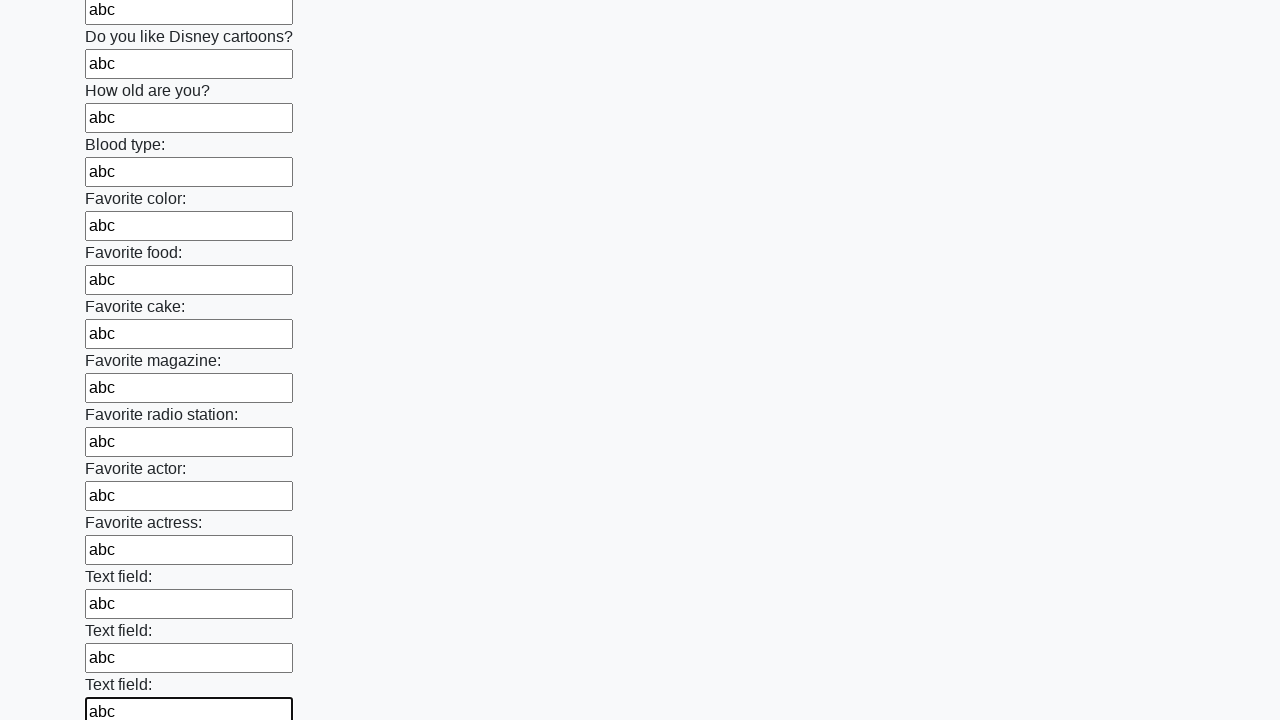

Filled text input field with 'abc' on xpath=//input[contains(@type, 'text')] >> nth=29
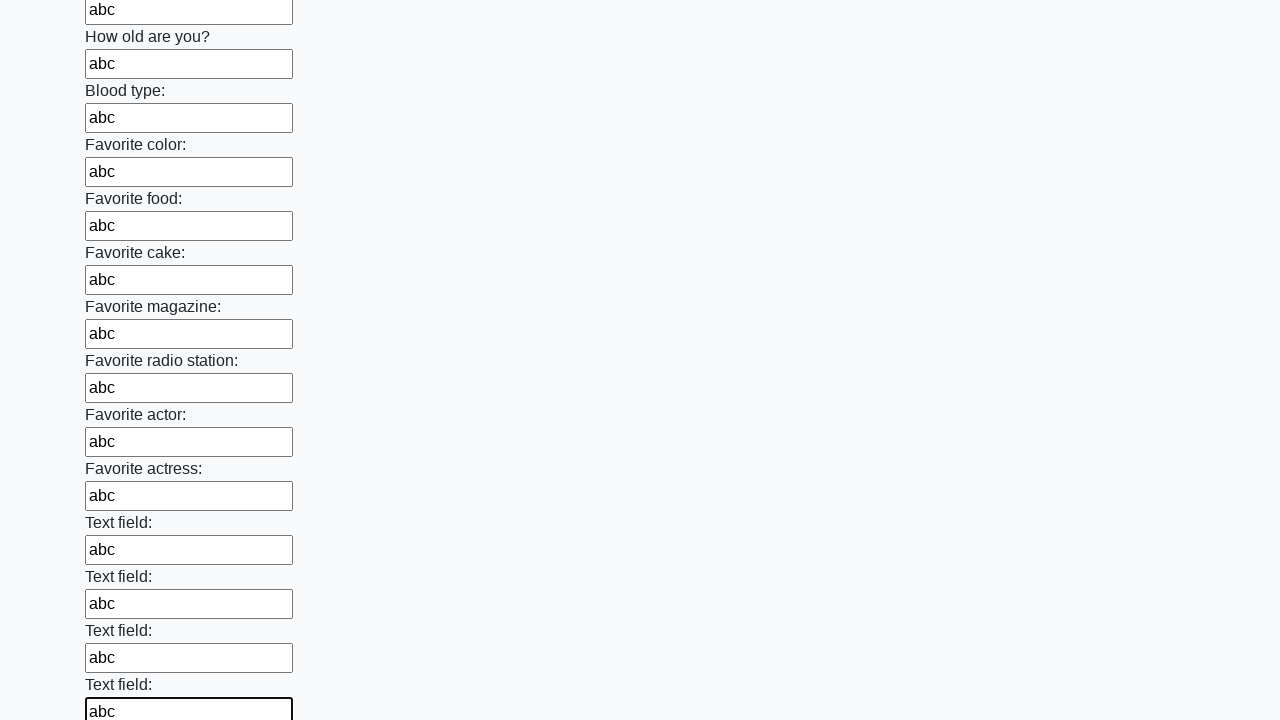

Filled text input field with 'abc' on xpath=//input[contains(@type, 'text')] >> nth=30
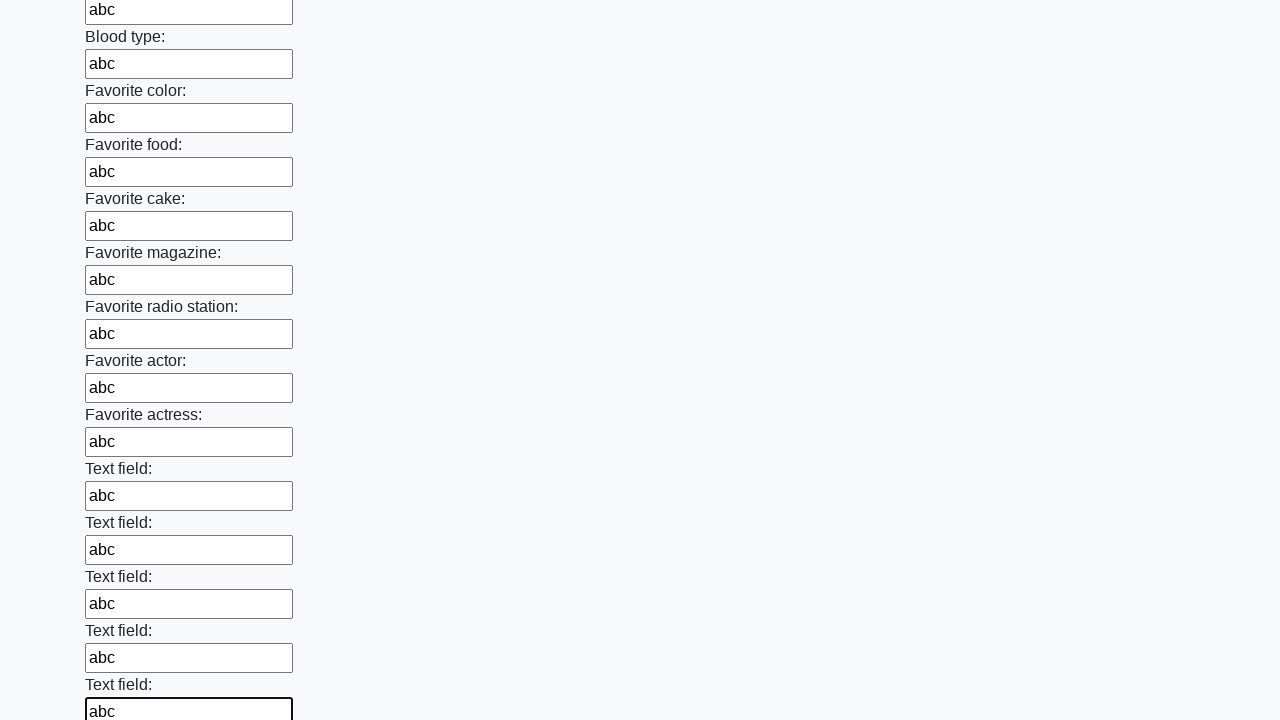

Filled text input field with 'abc' on xpath=//input[contains(@type, 'text')] >> nth=31
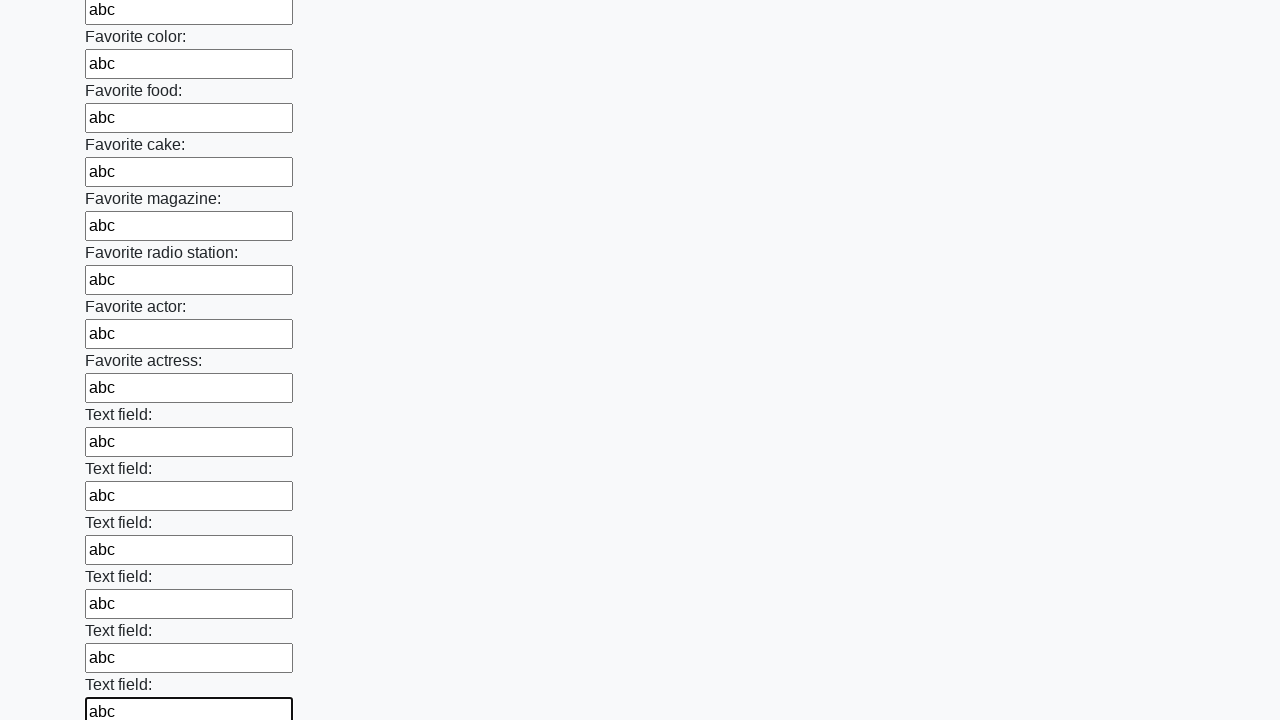

Filled text input field with 'abc' on xpath=//input[contains(@type, 'text')] >> nth=32
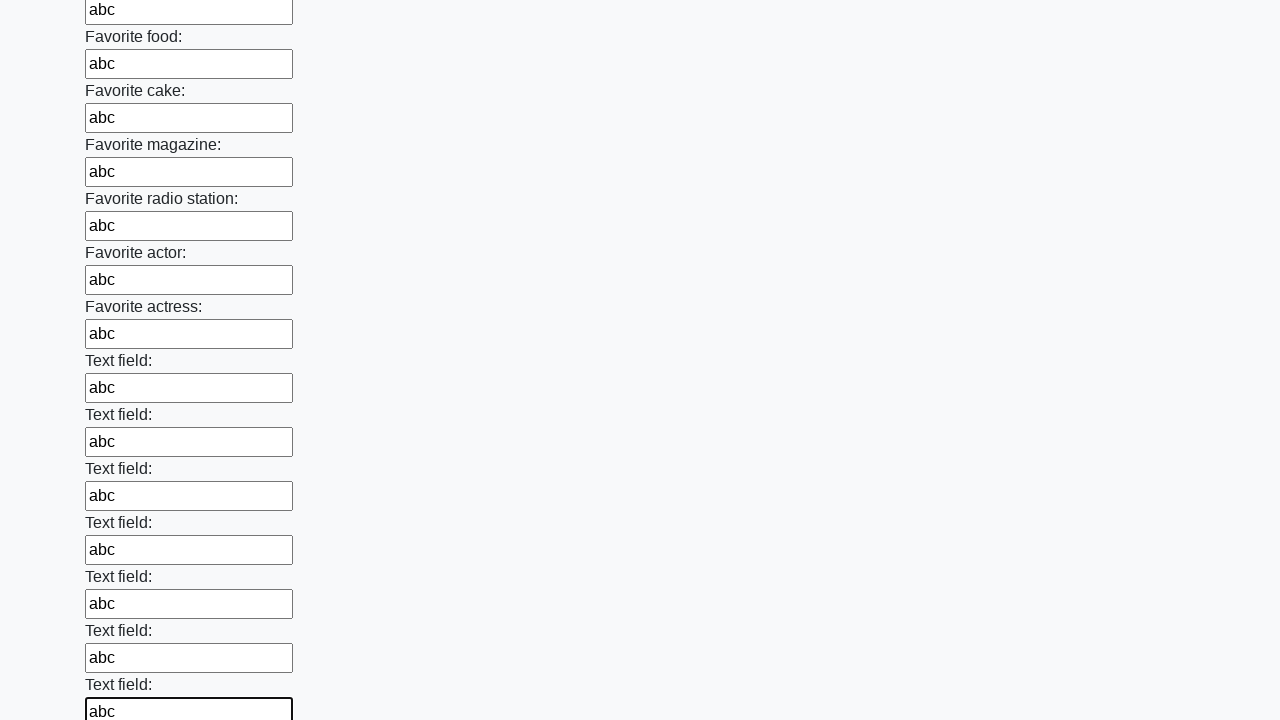

Filled text input field with 'abc' on xpath=//input[contains(@type, 'text')] >> nth=33
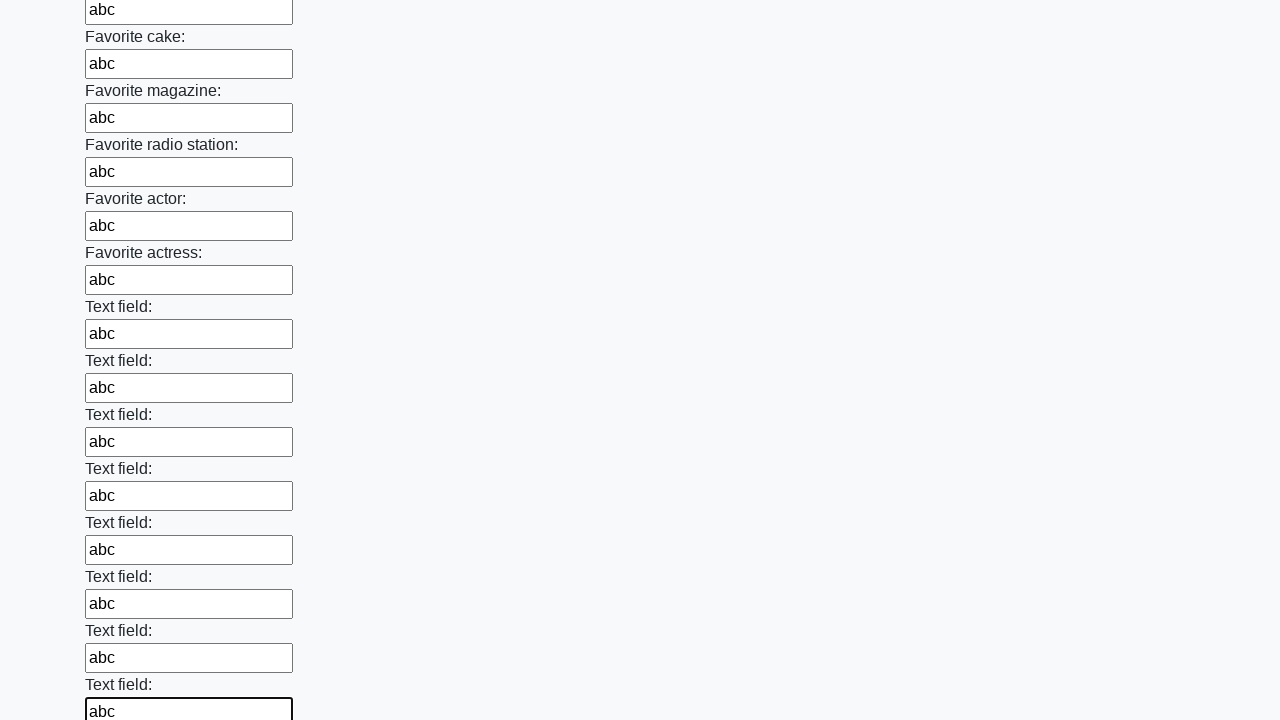

Filled text input field with 'abc' on xpath=//input[contains(@type, 'text')] >> nth=34
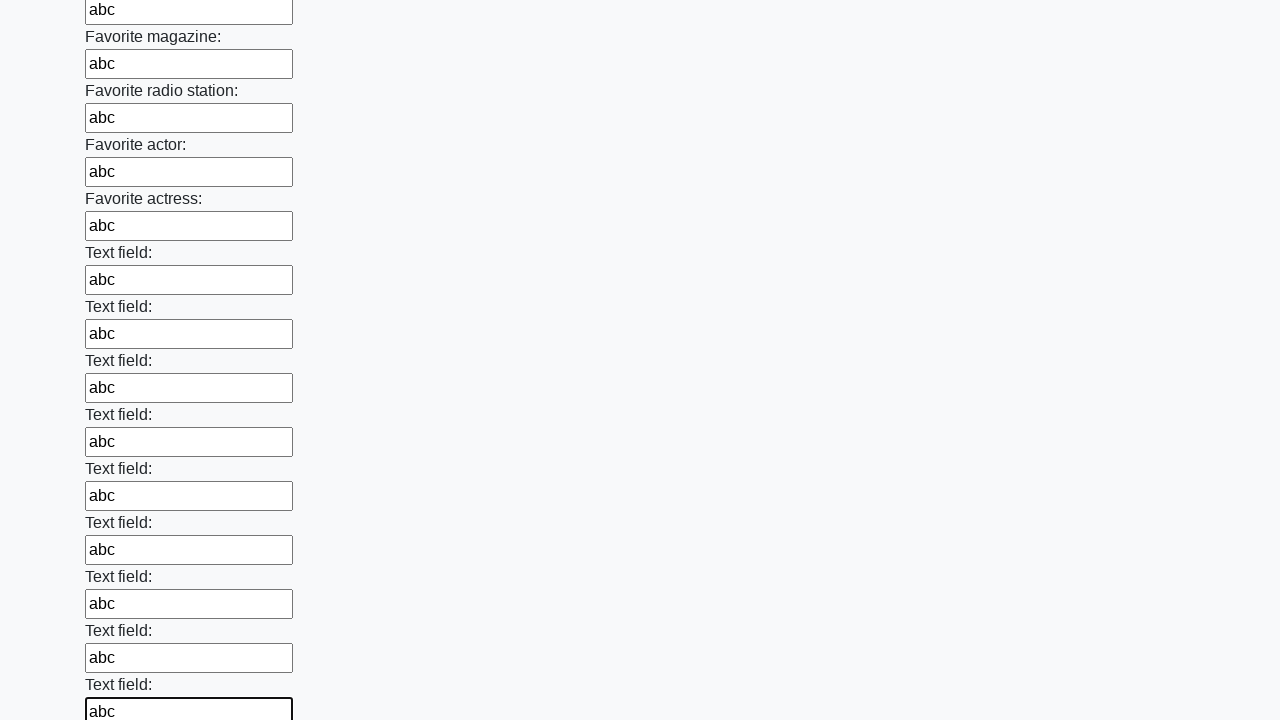

Filled text input field with 'abc' on xpath=//input[contains(@type, 'text')] >> nth=35
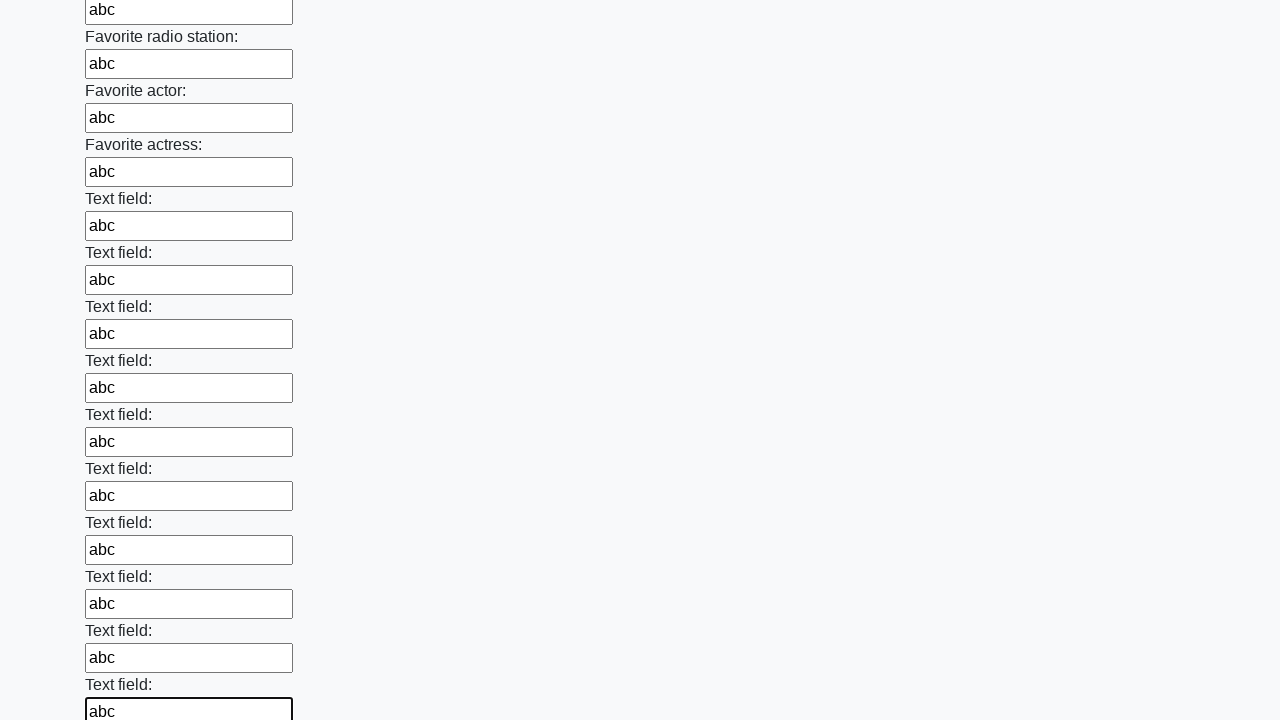

Filled text input field with 'abc' on xpath=//input[contains(@type, 'text')] >> nth=36
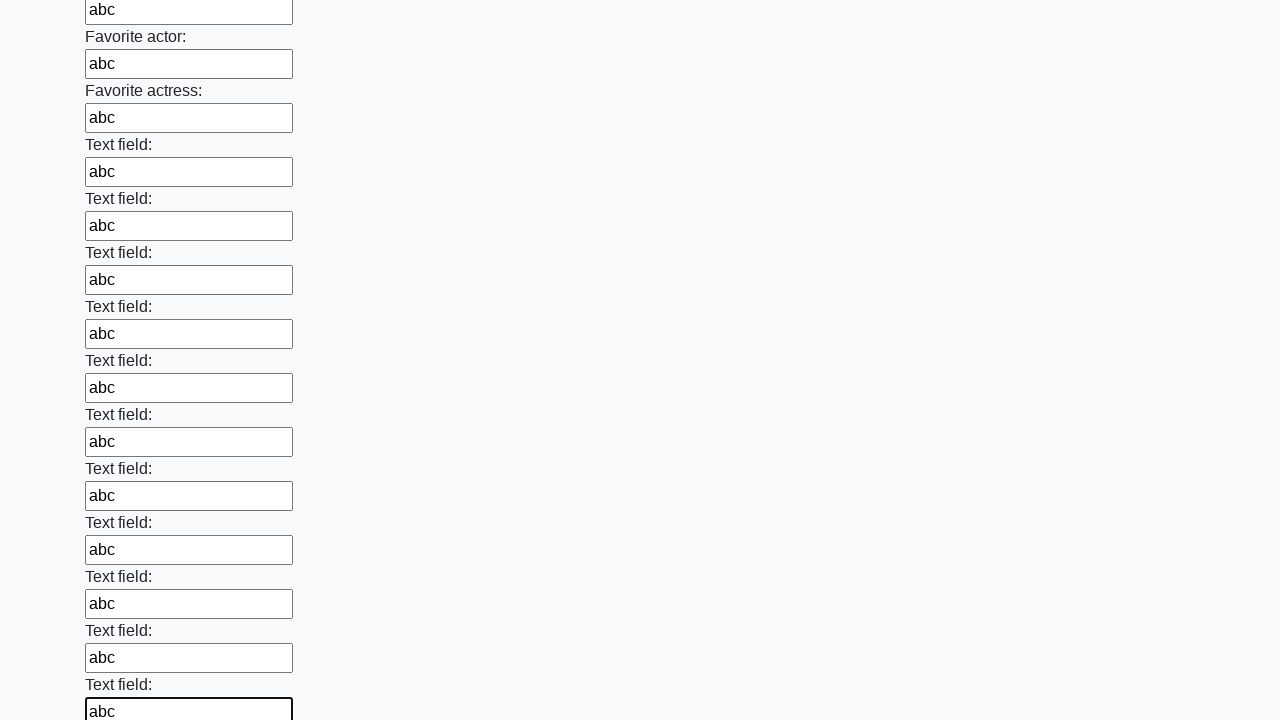

Filled text input field with 'abc' on xpath=//input[contains(@type, 'text')] >> nth=37
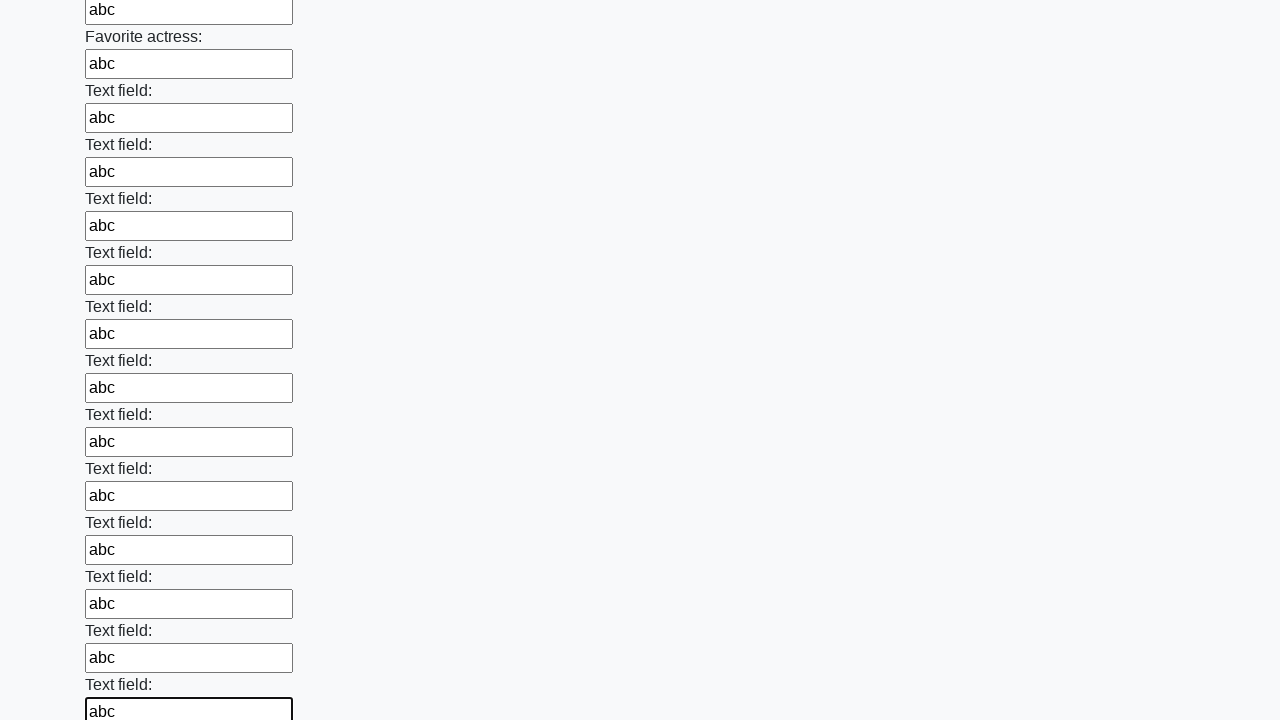

Filled text input field with 'abc' on xpath=//input[contains(@type, 'text')] >> nth=38
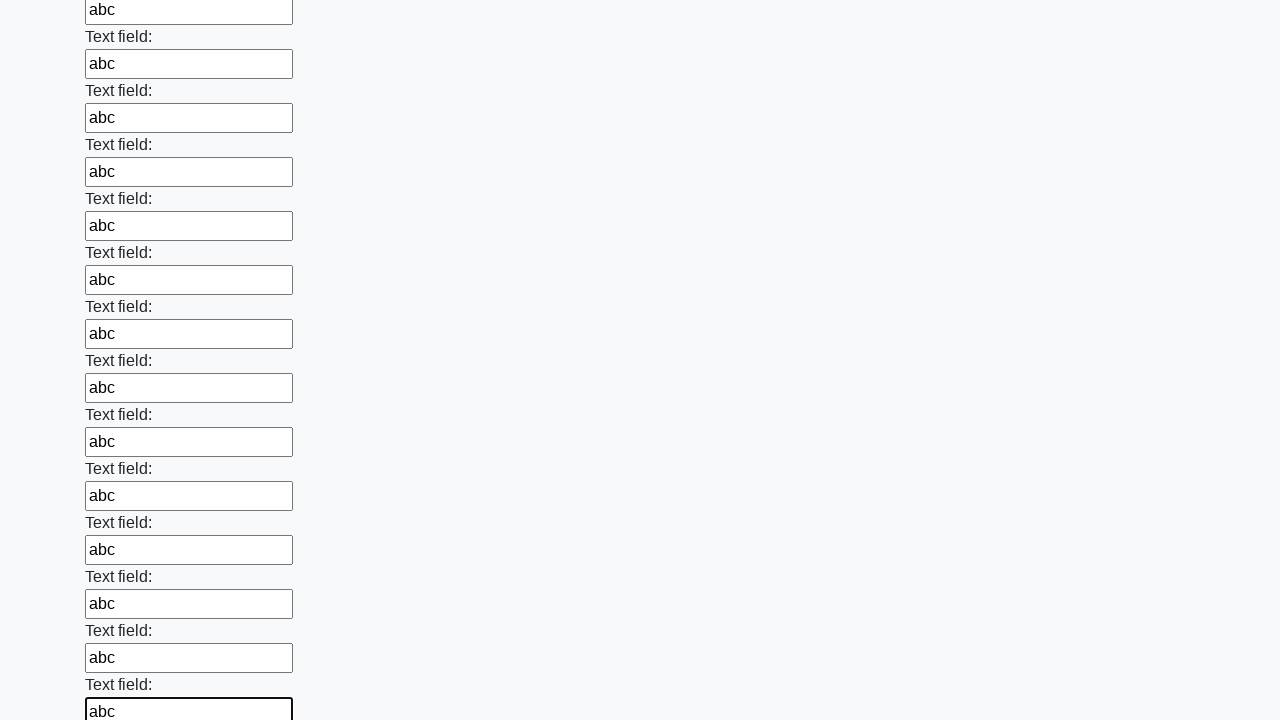

Filled text input field with 'abc' on xpath=//input[contains(@type, 'text')] >> nth=39
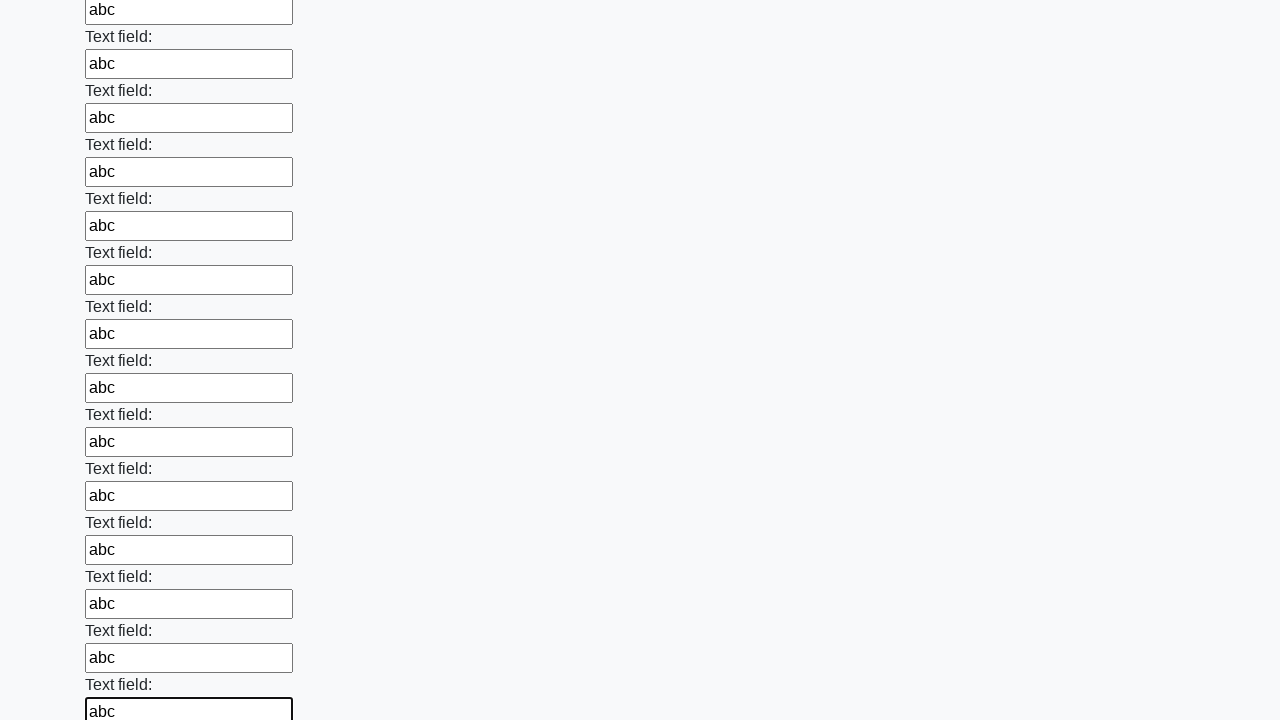

Filled text input field with 'abc' on xpath=//input[contains(@type, 'text')] >> nth=40
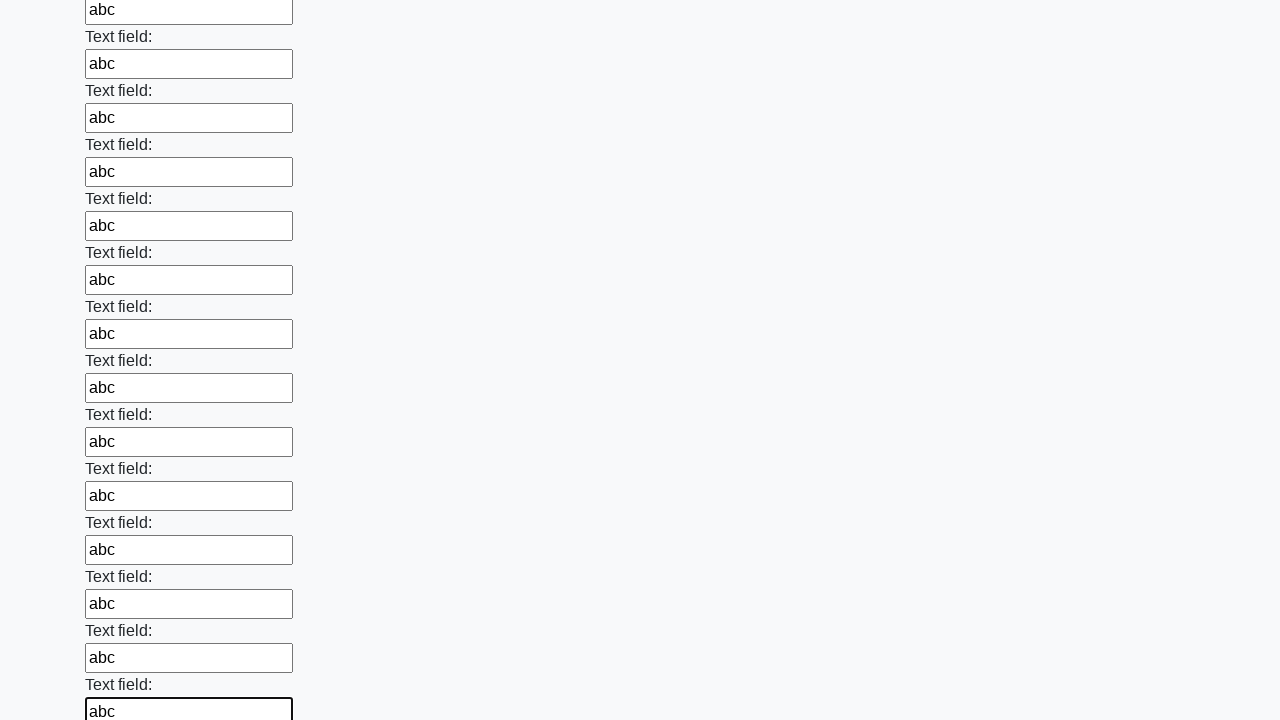

Filled text input field with 'abc' on xpath=//input[contains(@type, 'text')] >> nth=41
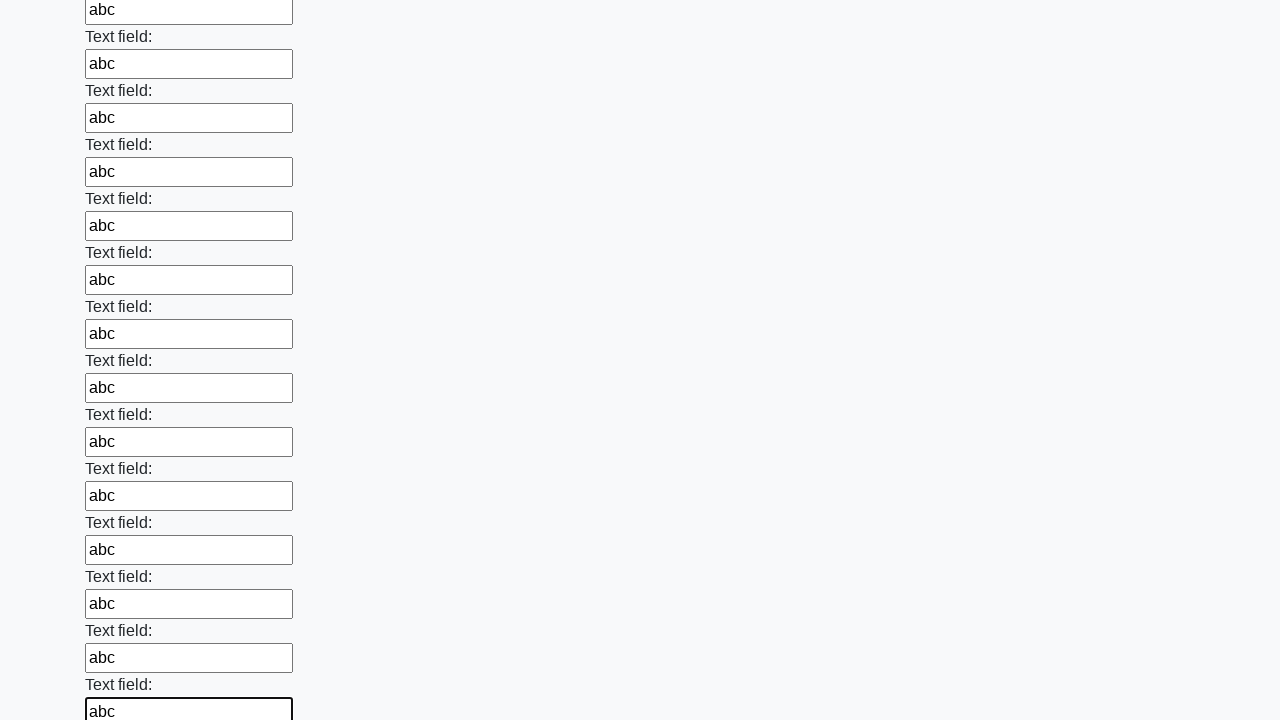

Filled text input field with 'abc' on xpath=//input[contains(@type, 'text')] >> nth=42
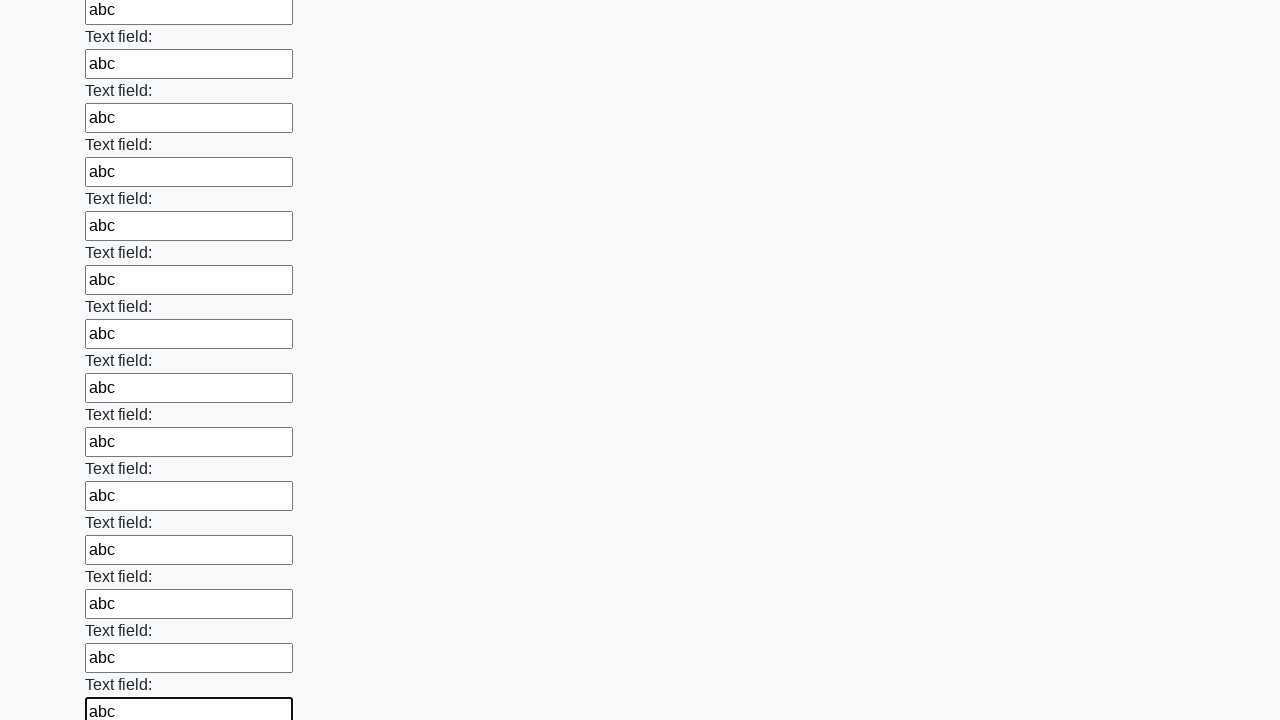

Filled text input field with 'abc' on xpath=//input[contains(@type, 'text')] >> nth=43
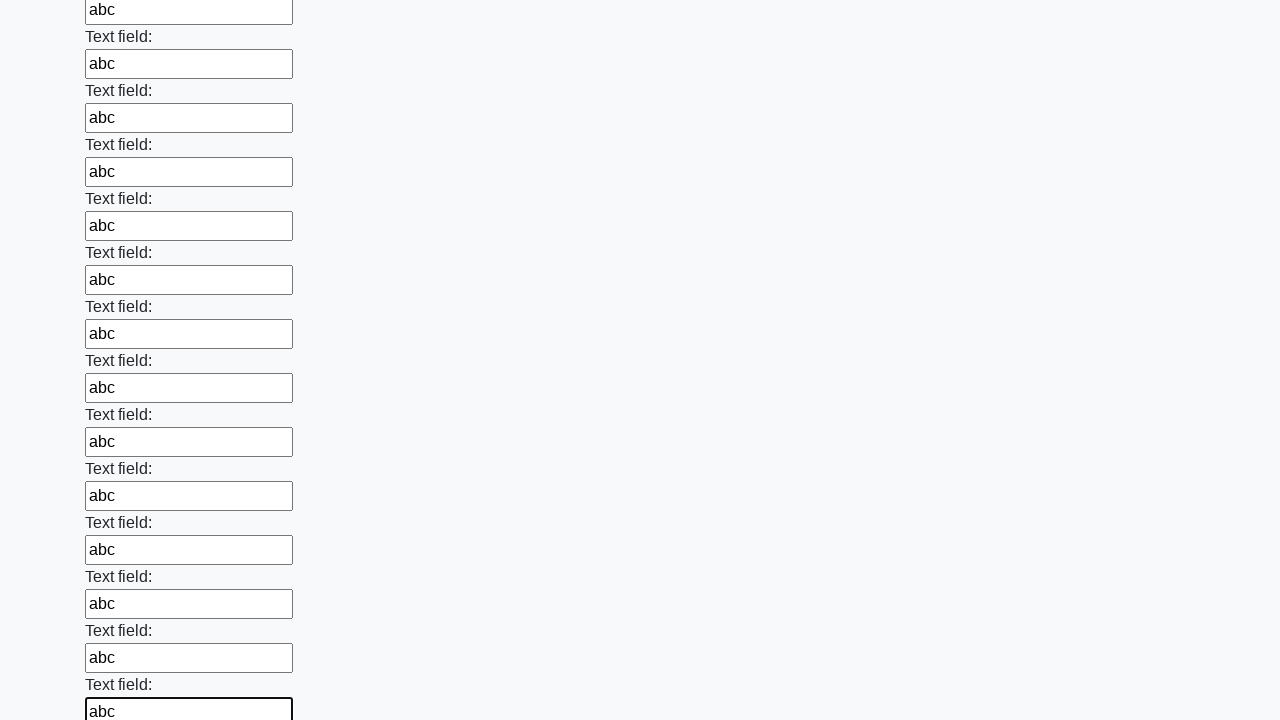

Filled text input field with 'abc' on xpath=//input[contains(@type, 'text')] >> nth=44
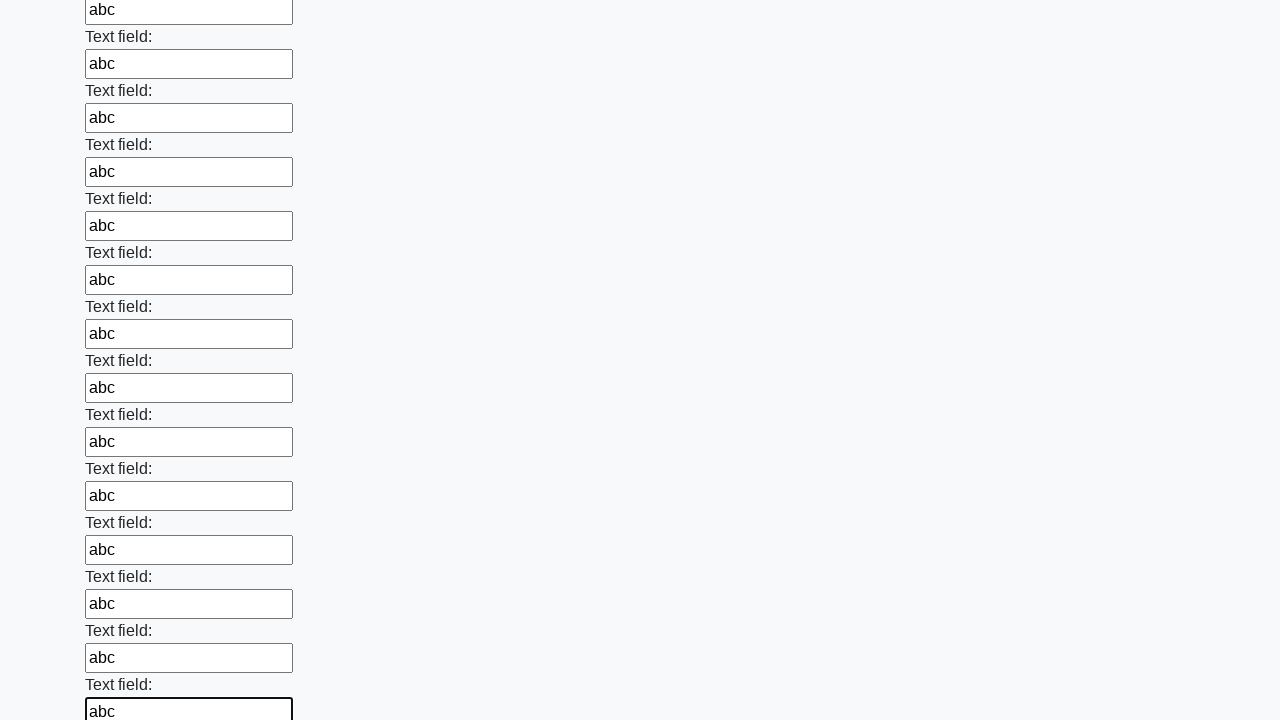

Filled text input field with 'abc' on xpath=//input[contains(@type, 'text')] >> nth=45
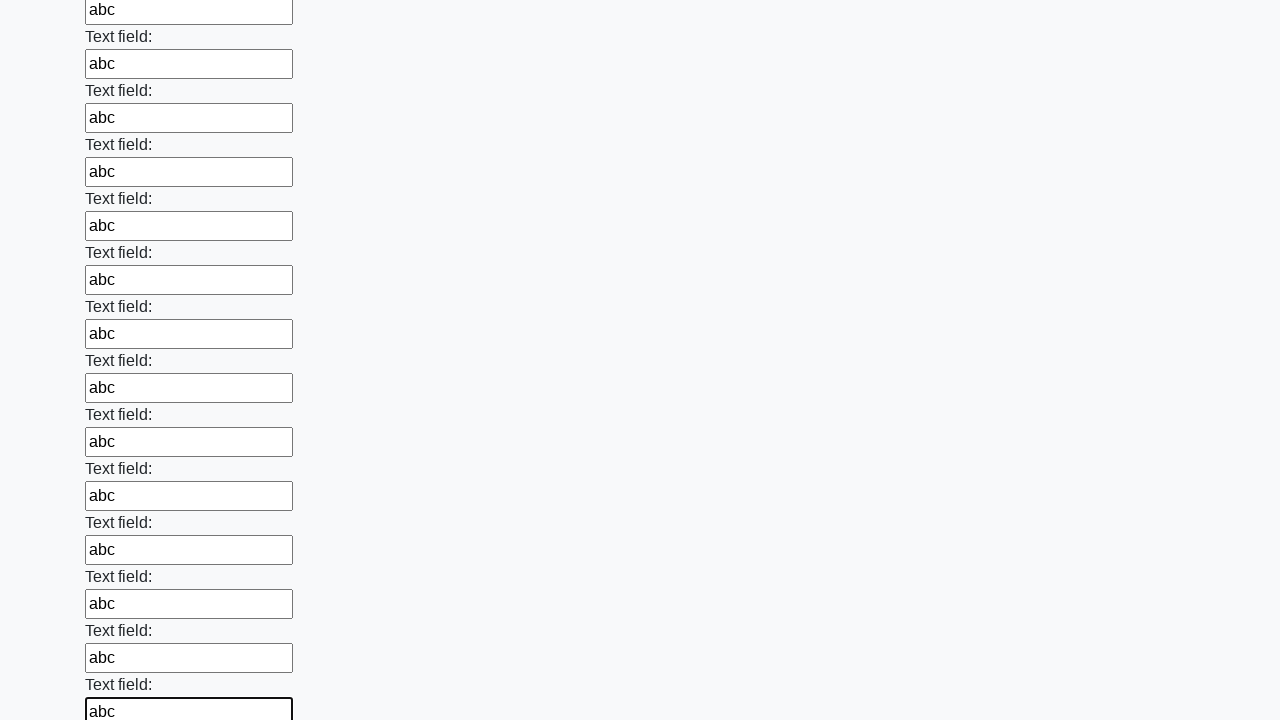

Filled text input field with 'abc' on xpath=//input[contains(@type, 'text')] >> nth=46
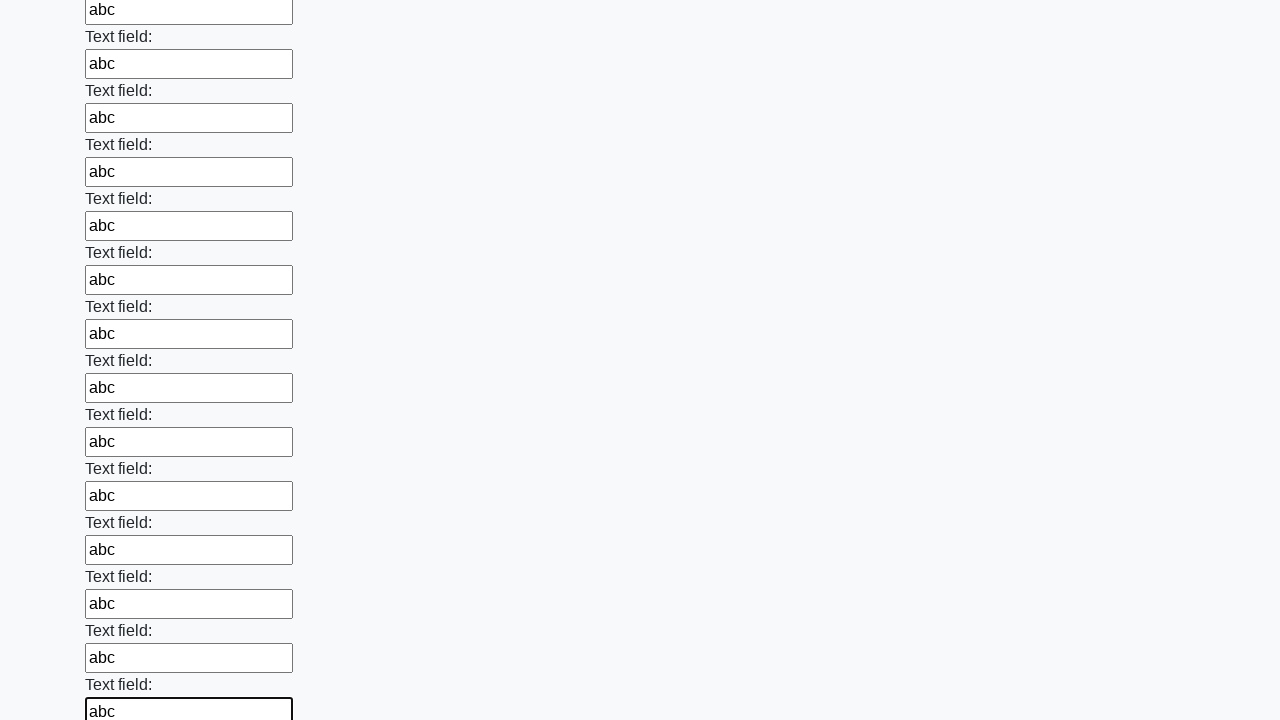

Filled text input field with 'abc' on xpath=//input[contains(@type, 'text')] >> nth=47
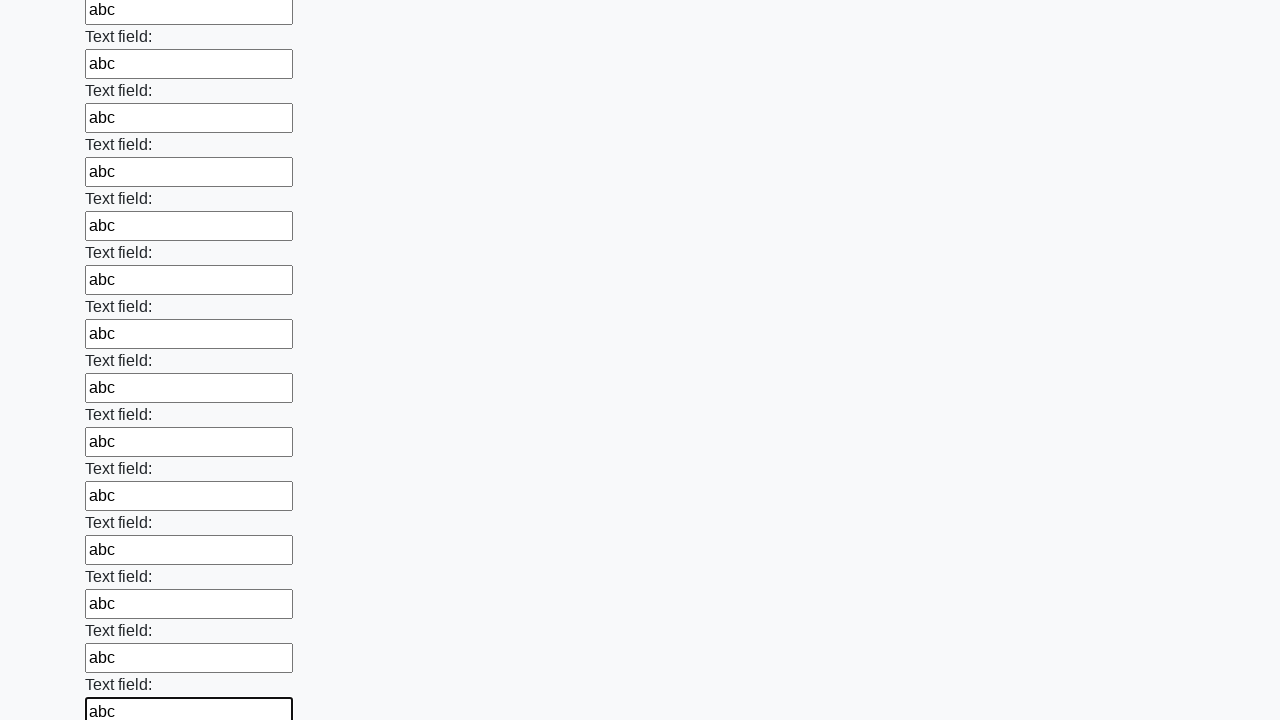

Filled text input field with 'abc' on xpath=//input[contains(@type, 'text')] >> nth=48
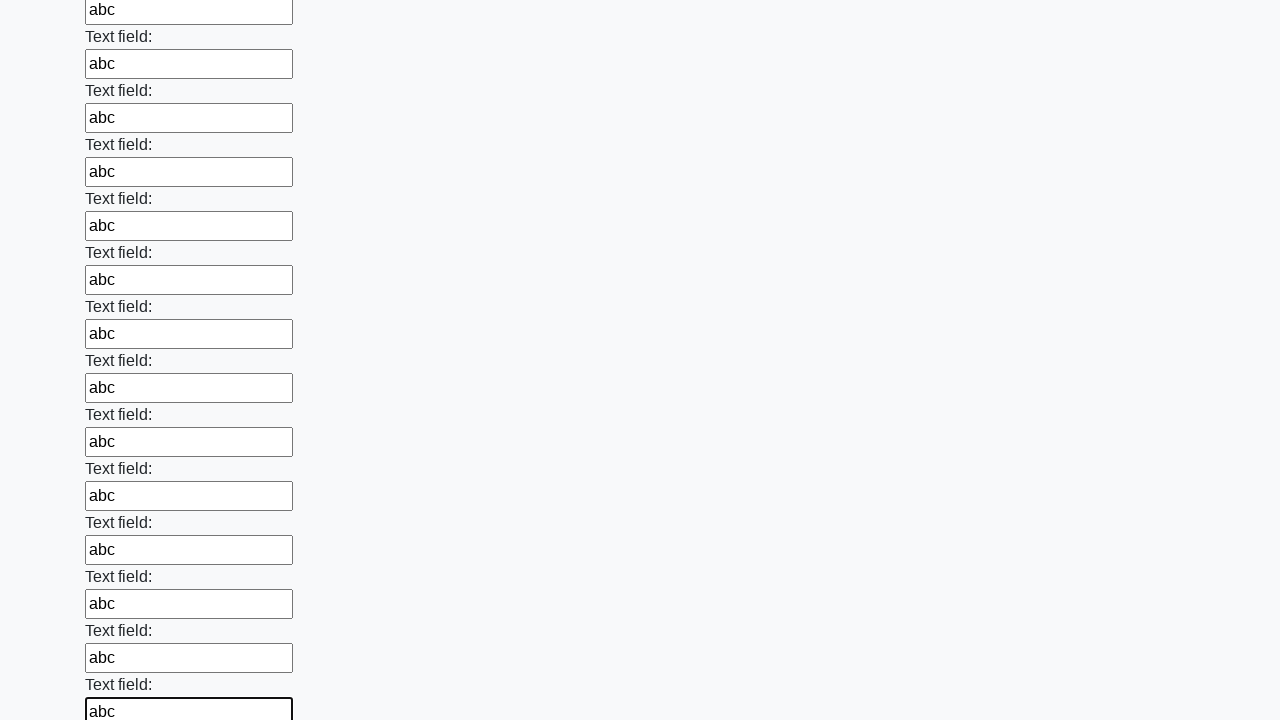

Filled text input field with 'abc' on xpath=//input[contains(@type, 'text')] >> nth=49
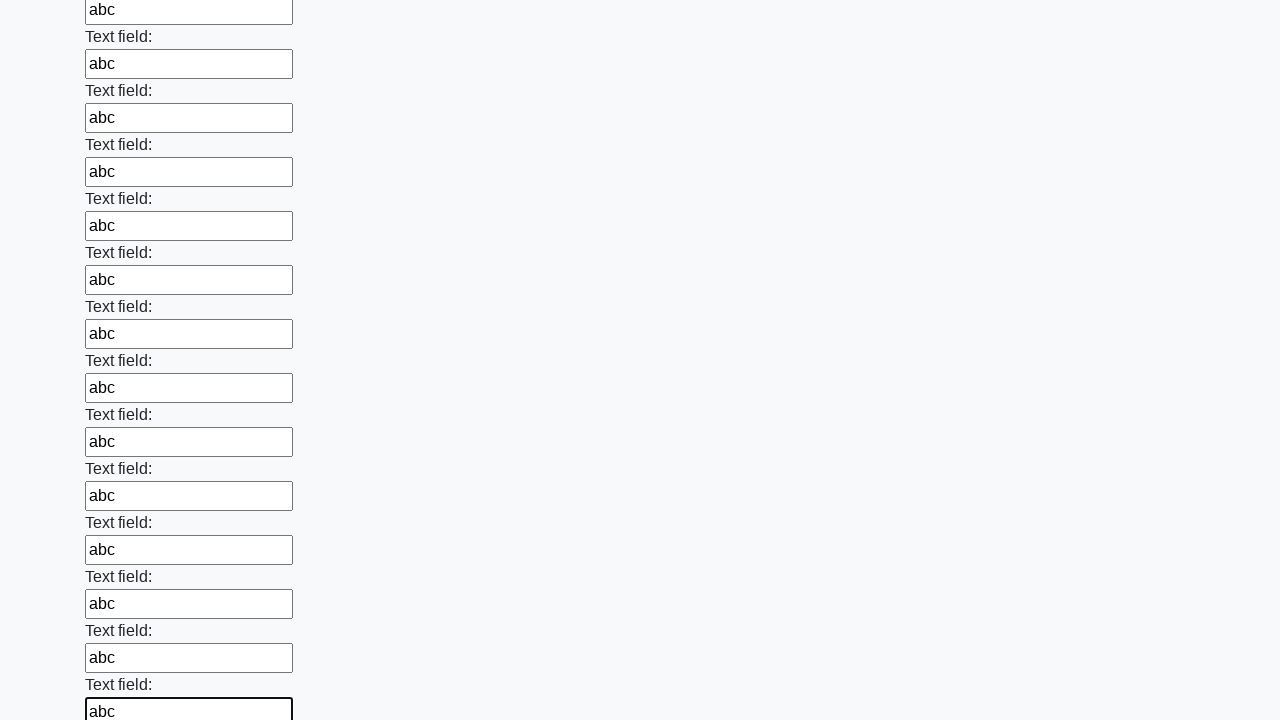

Filled text input field with 'abc' on xpath=//input[contains(@type, 'text')] >> nth=50
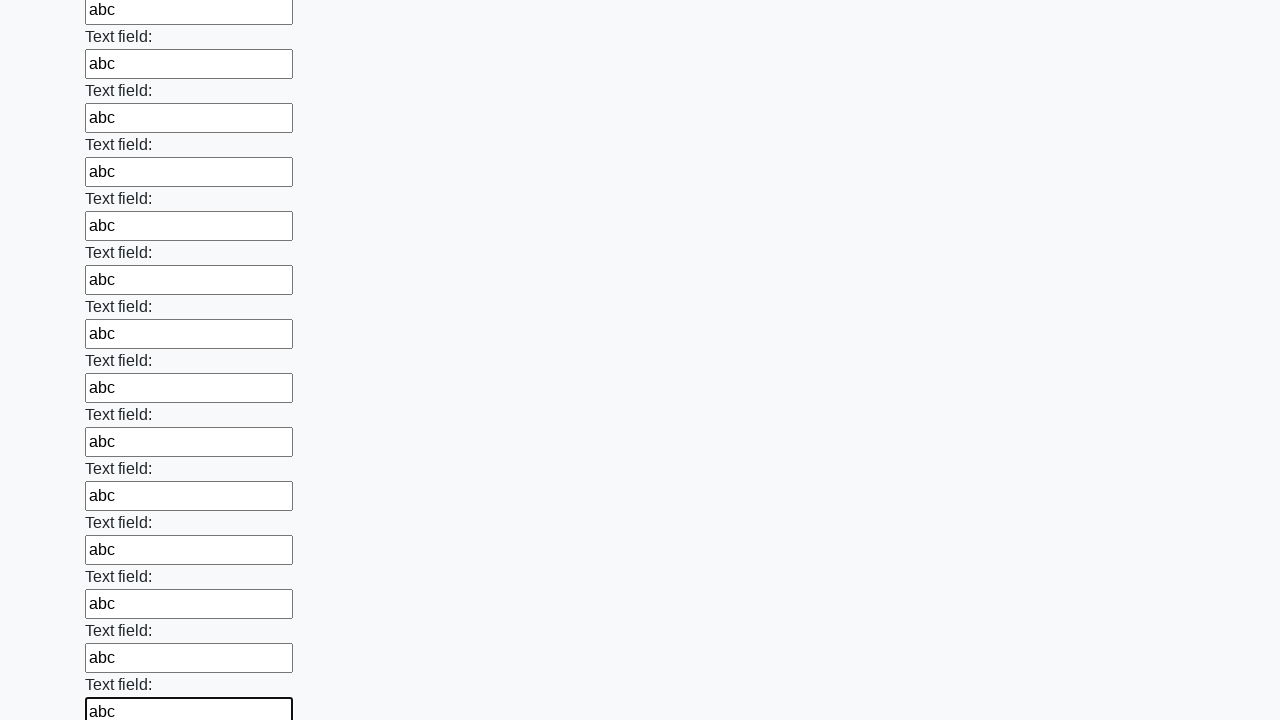

Filled text input field with 'abc' on xpath=//input[contains(@type, 'text')] >> nth=51
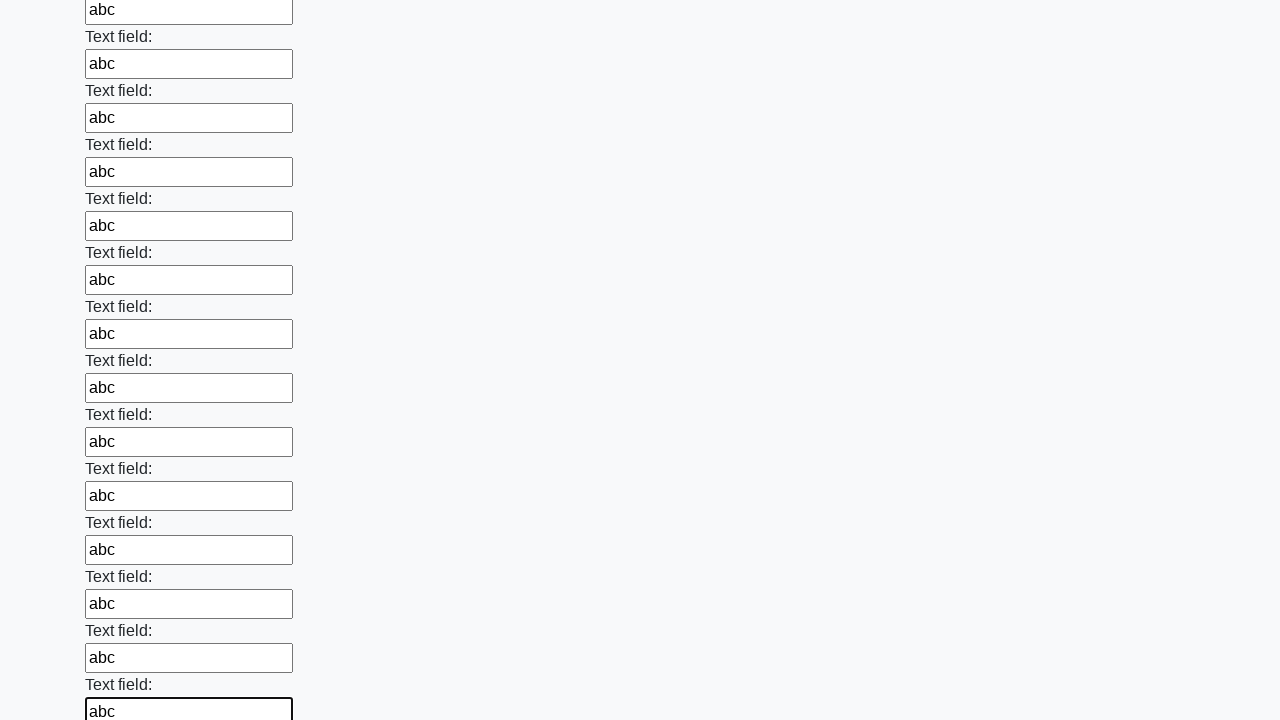

Filled text input field with 'abc' on xpath=//input[contains(@type, 'text')] >> nth=52
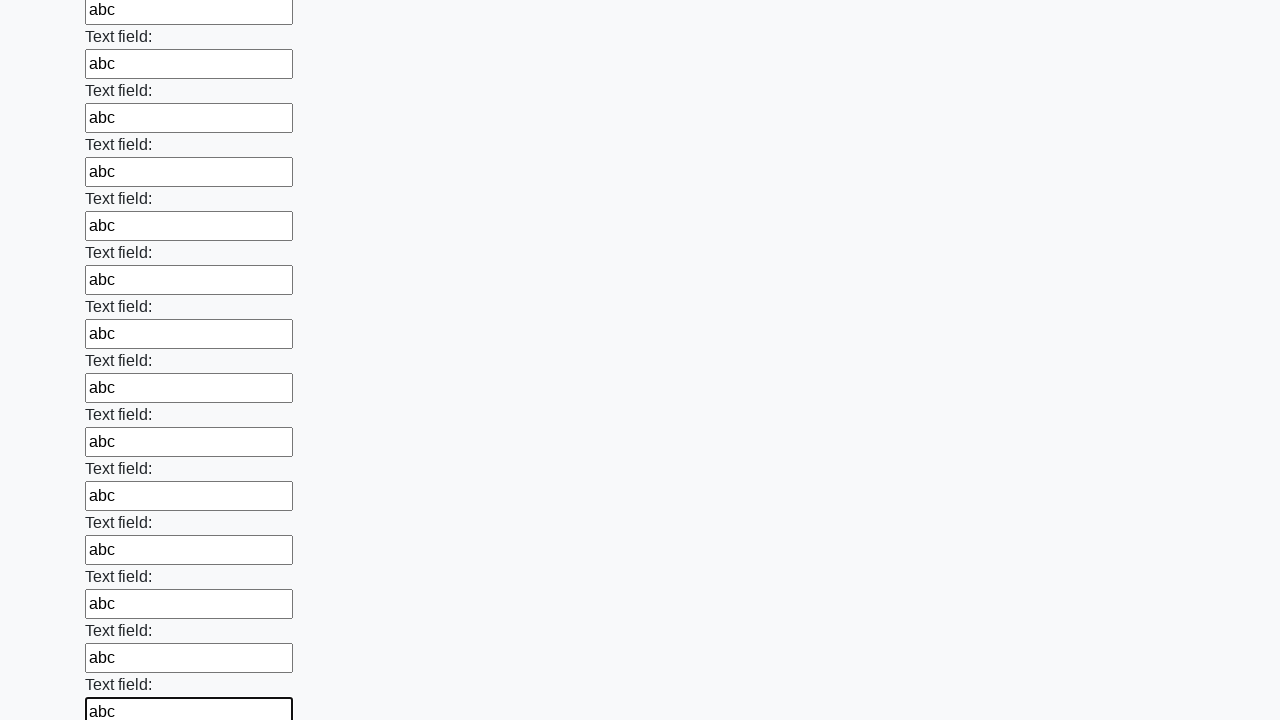

Filled text input field with 'abc' on xpath=//input[contains(@type, 'text')] >> nth=53
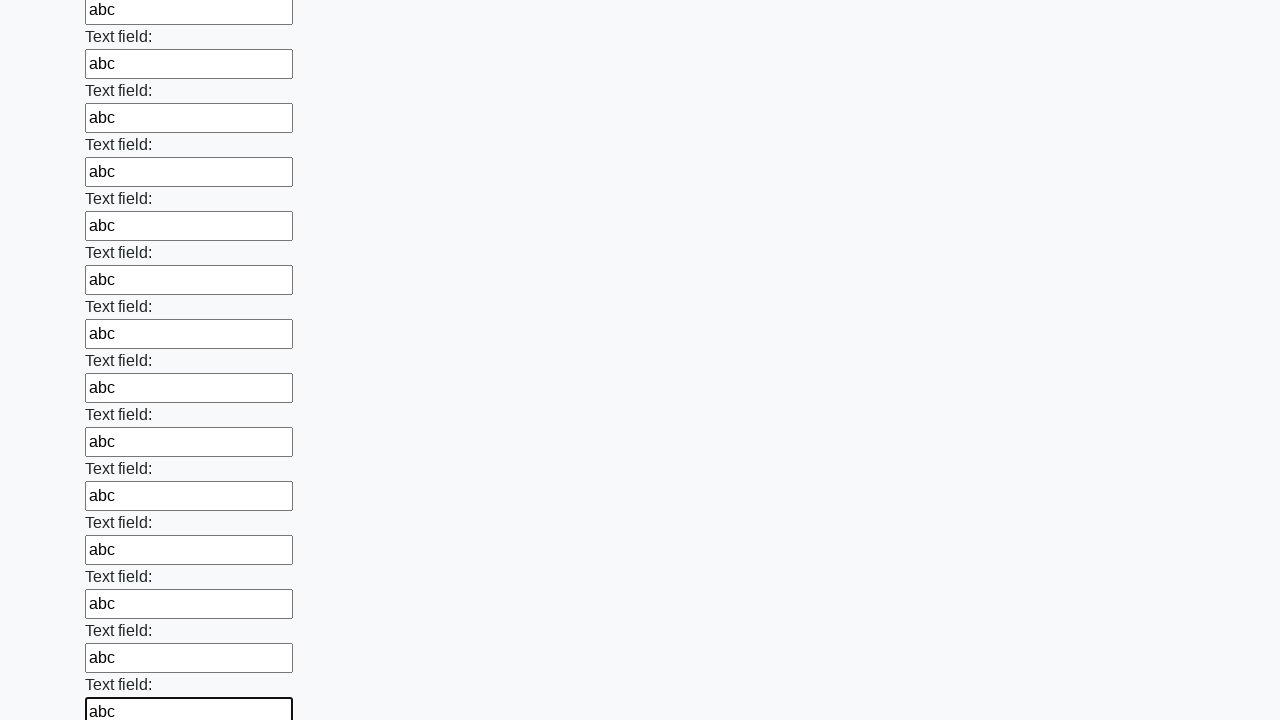

Filled text input field with 'abc' on xpath=//input[contains(@type, 'text')] >> nth=54
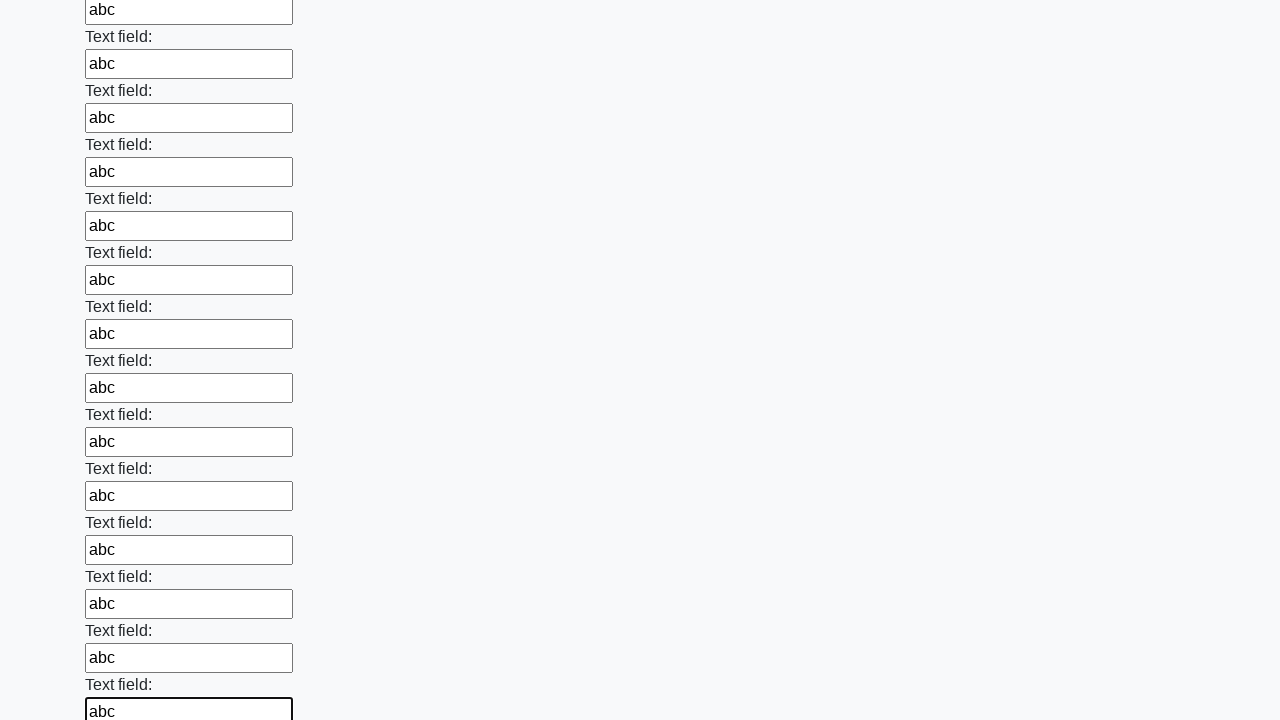

Filled text input field with 'abc' on xpath=//input[contains(@type, 'text')] >> nth=55
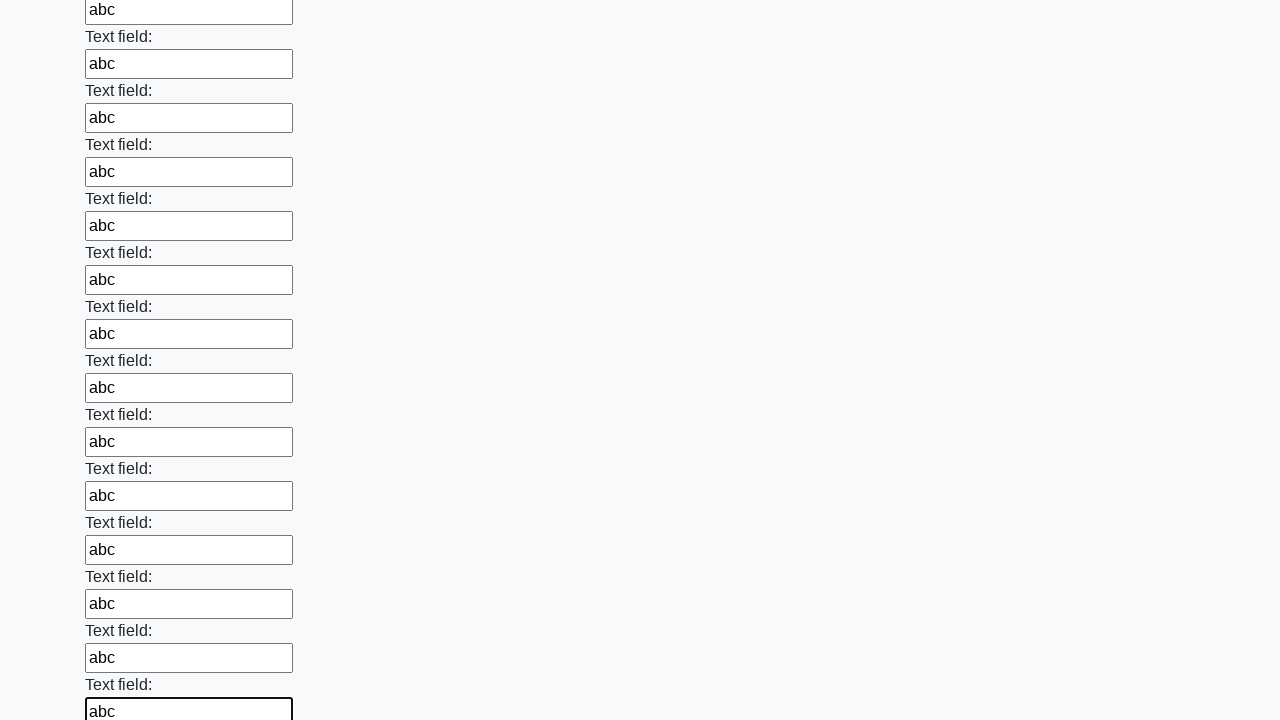

Filled text input field with 'abc' on xpath=//input[contains(@type, 'text')] >> nth=56
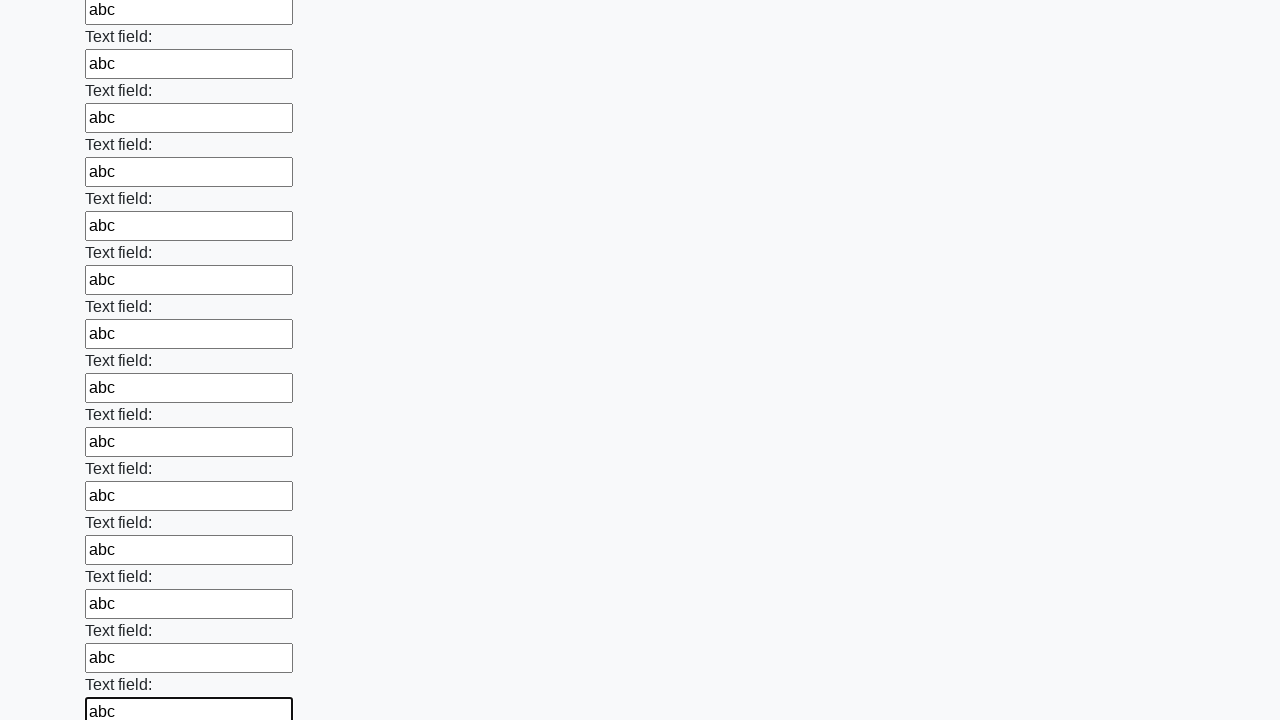

Filled text input field with 'abc' on xpath=//input[contains(@type, 'text')] >> nth=57
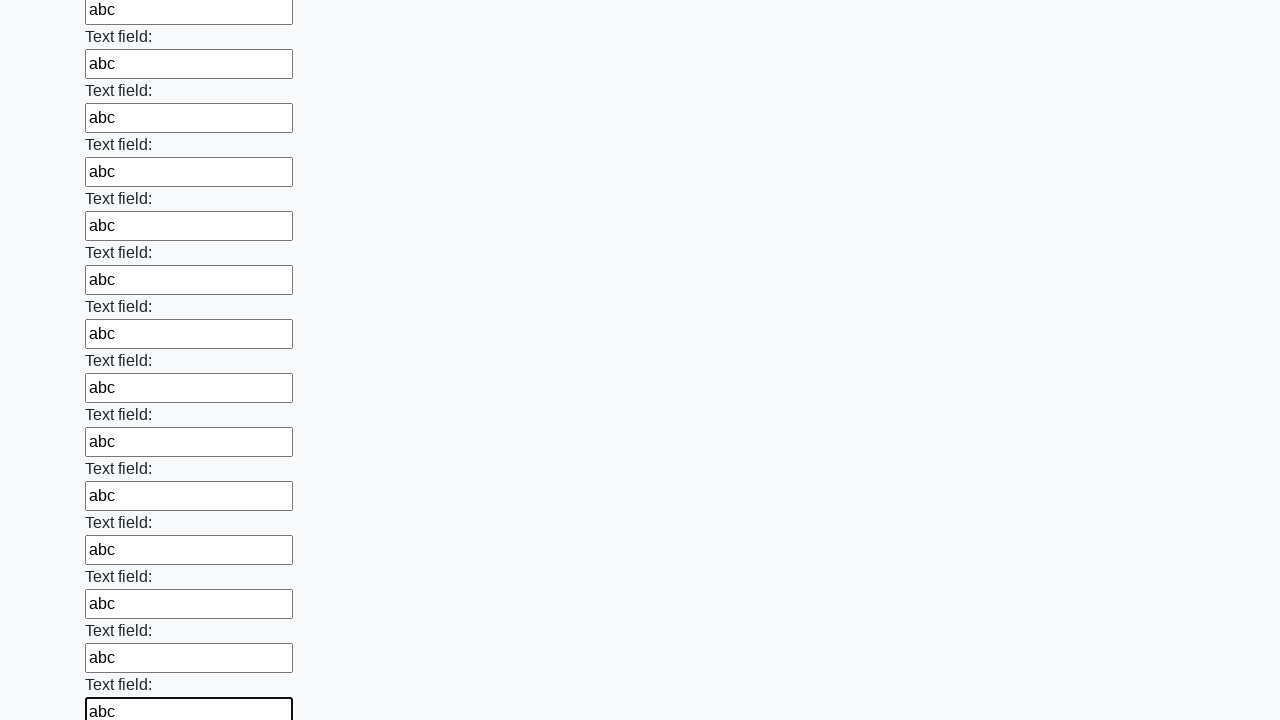

Filled text input field with 'abc' on xpath=//input[contains(@type, 'text')] >> nth=58
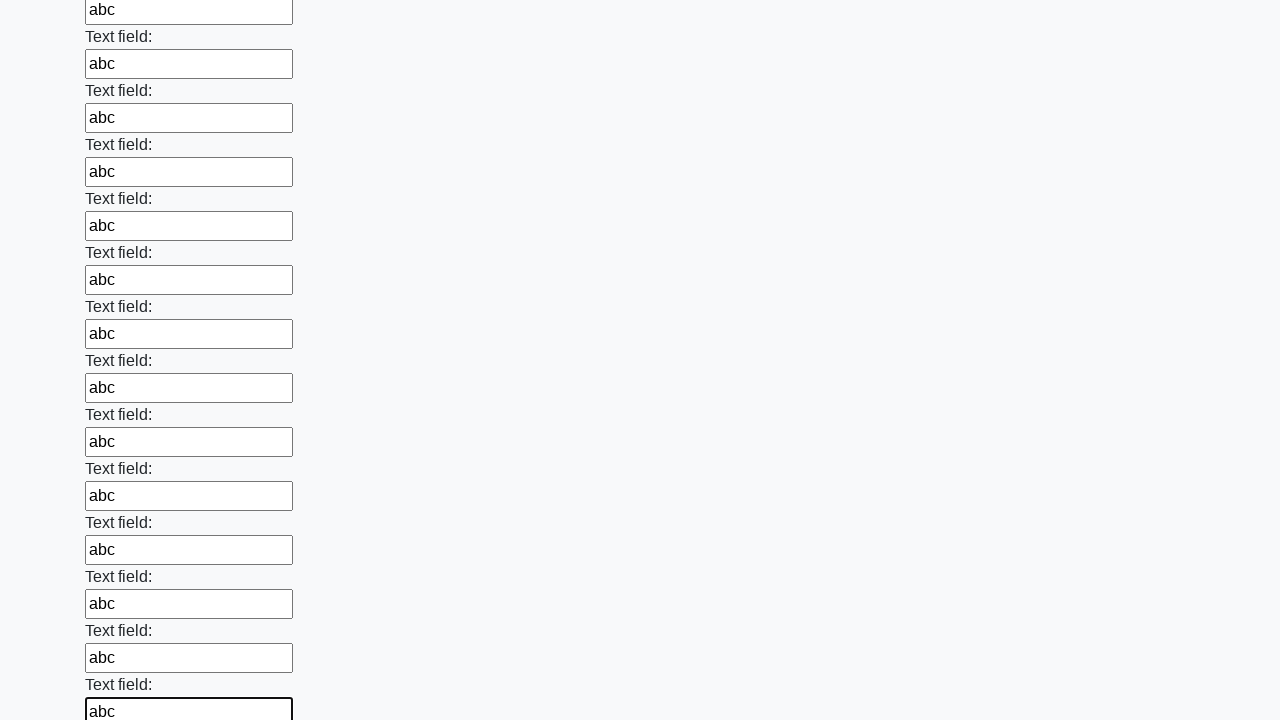

Filled text input field with 'abc' on xpath=//input[contains(@type, 'text')] >> nth=59
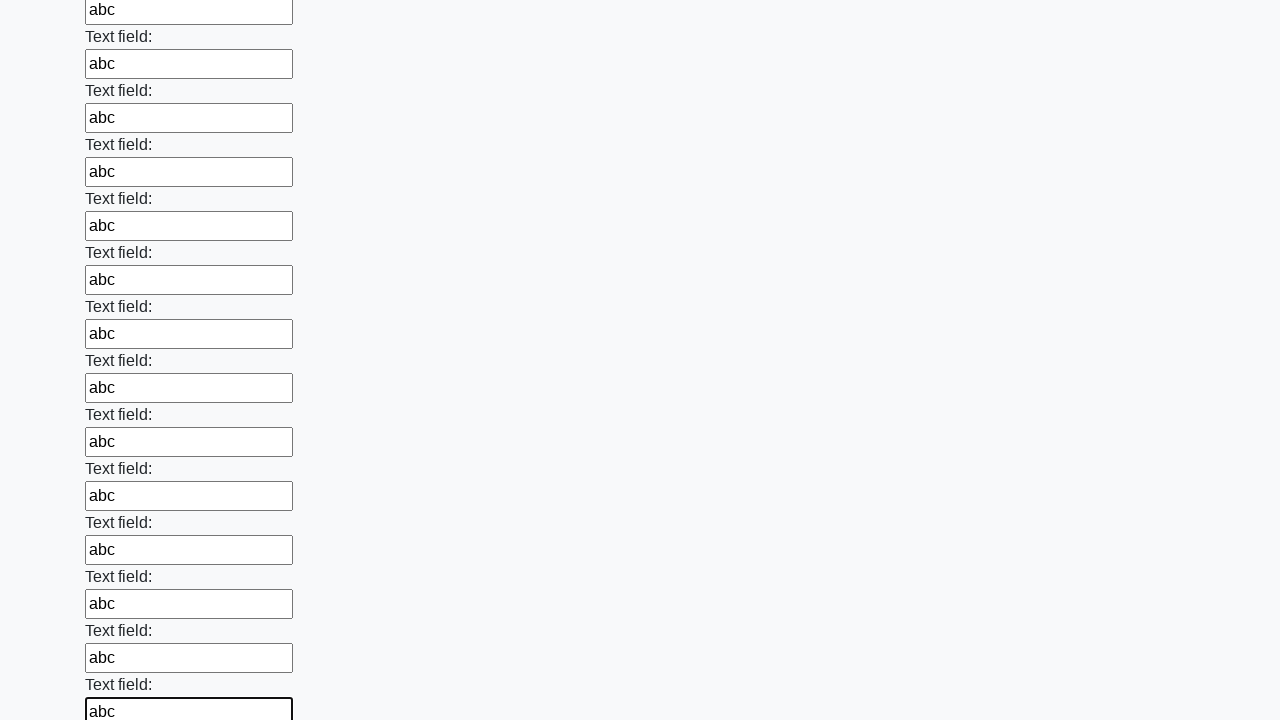

Filled text input field with 'abc' on xpath=//input[contains(@type, 'text')] >> nth=60
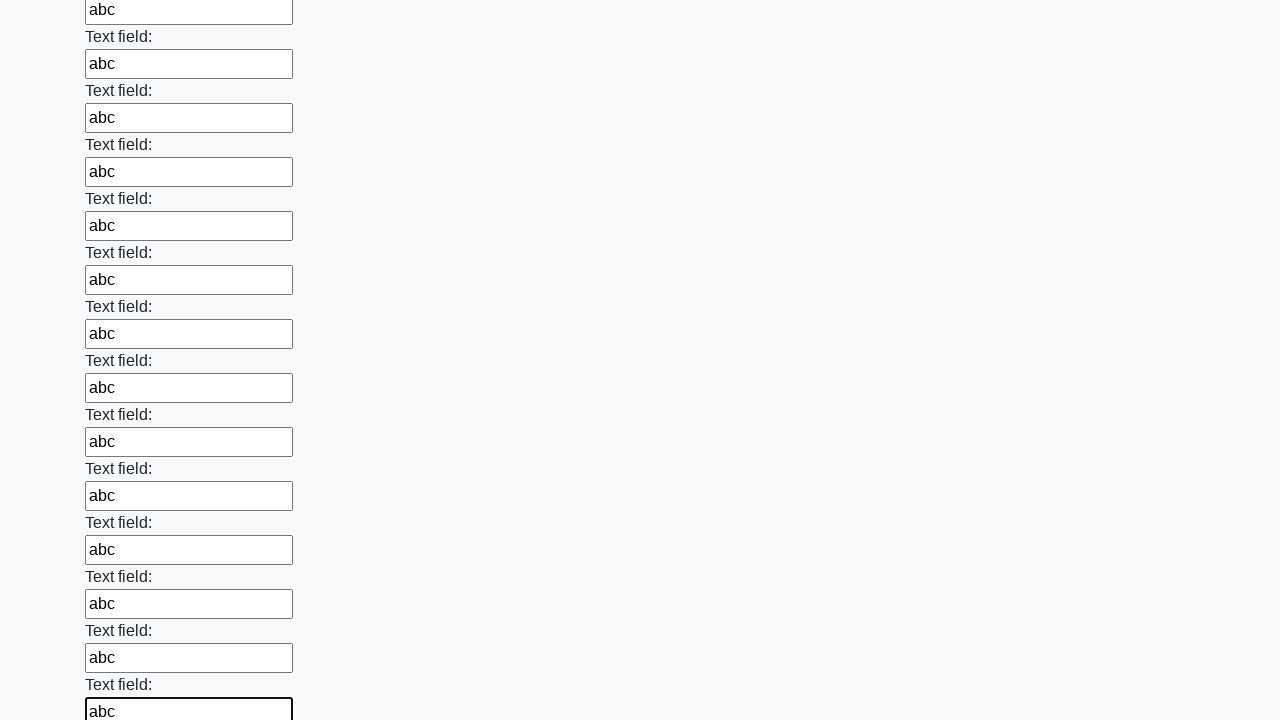

Filled text input field with 'abc' on xpath=//input[contains(@type, 'text')] >> nth=61
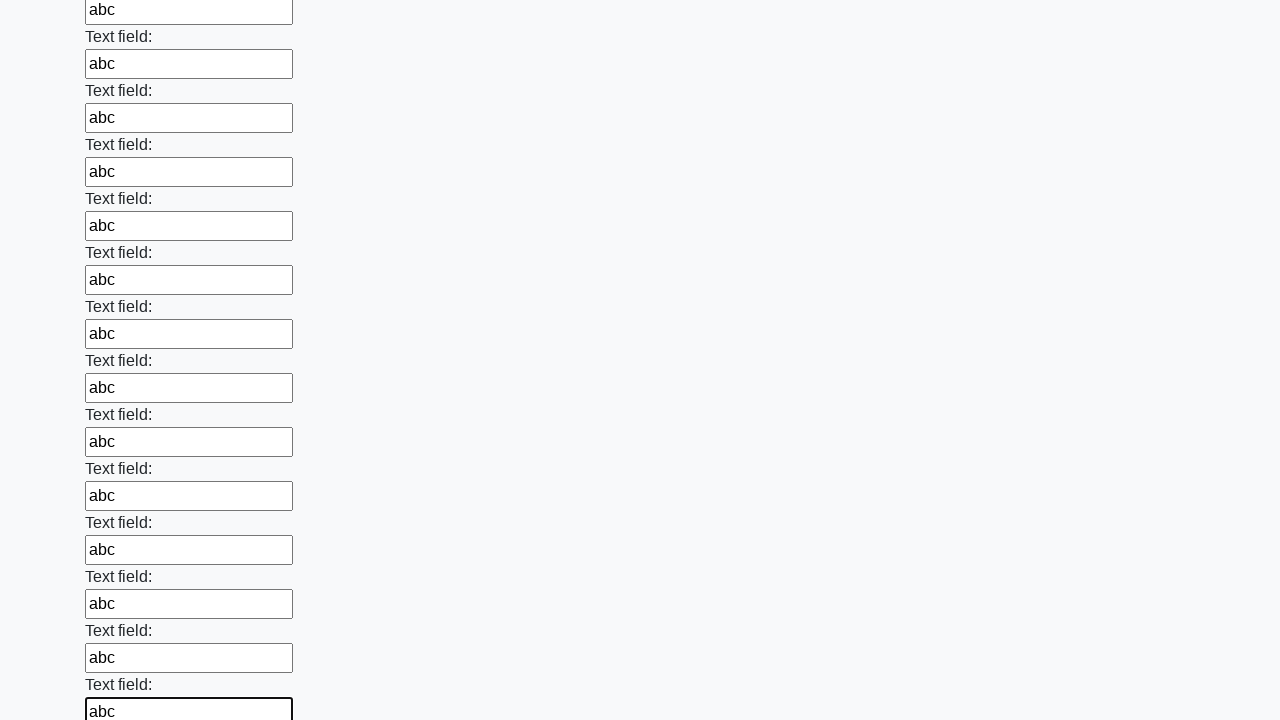

Filled text input field with 'abc' on xpath=//input[contains(@type, 'text')] >> nth=62
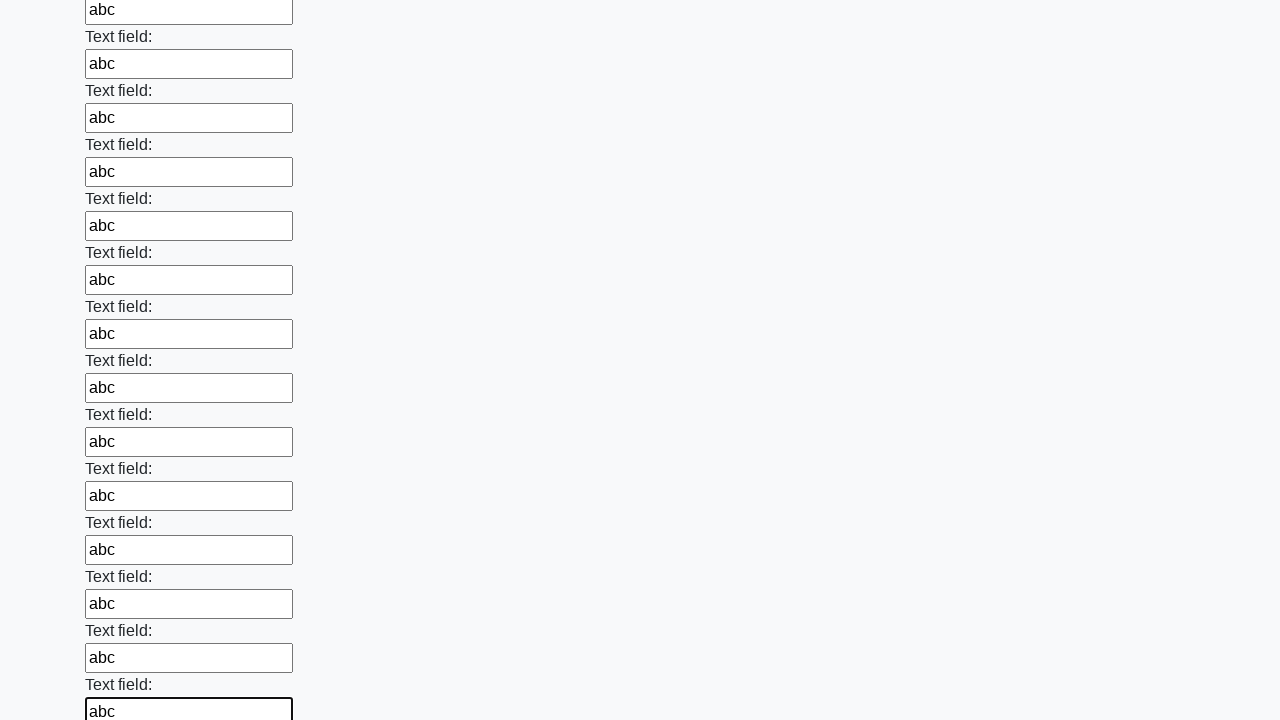

Filled text input field with 'abc' on xpath=//input[contains(@type, 'text')] >> nth=63
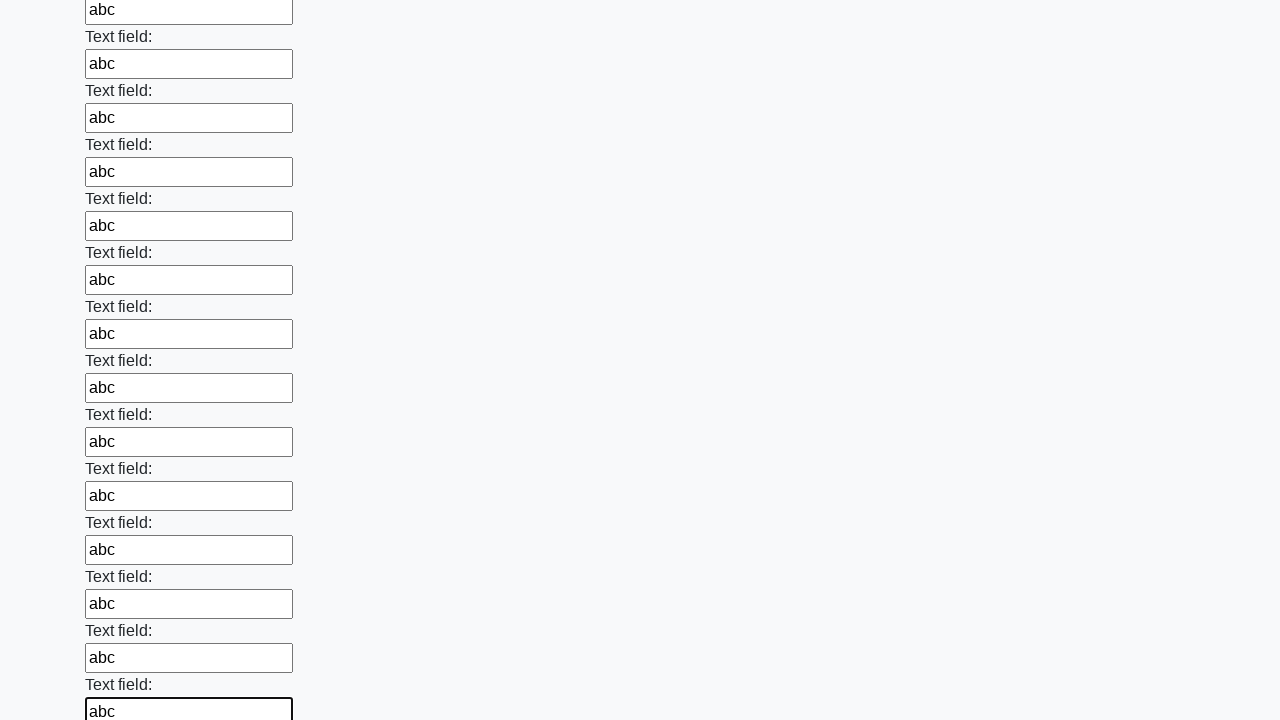

Filled text input field with 'abc' on xpath=//input[contains(@type, 'text')] >> nth=64
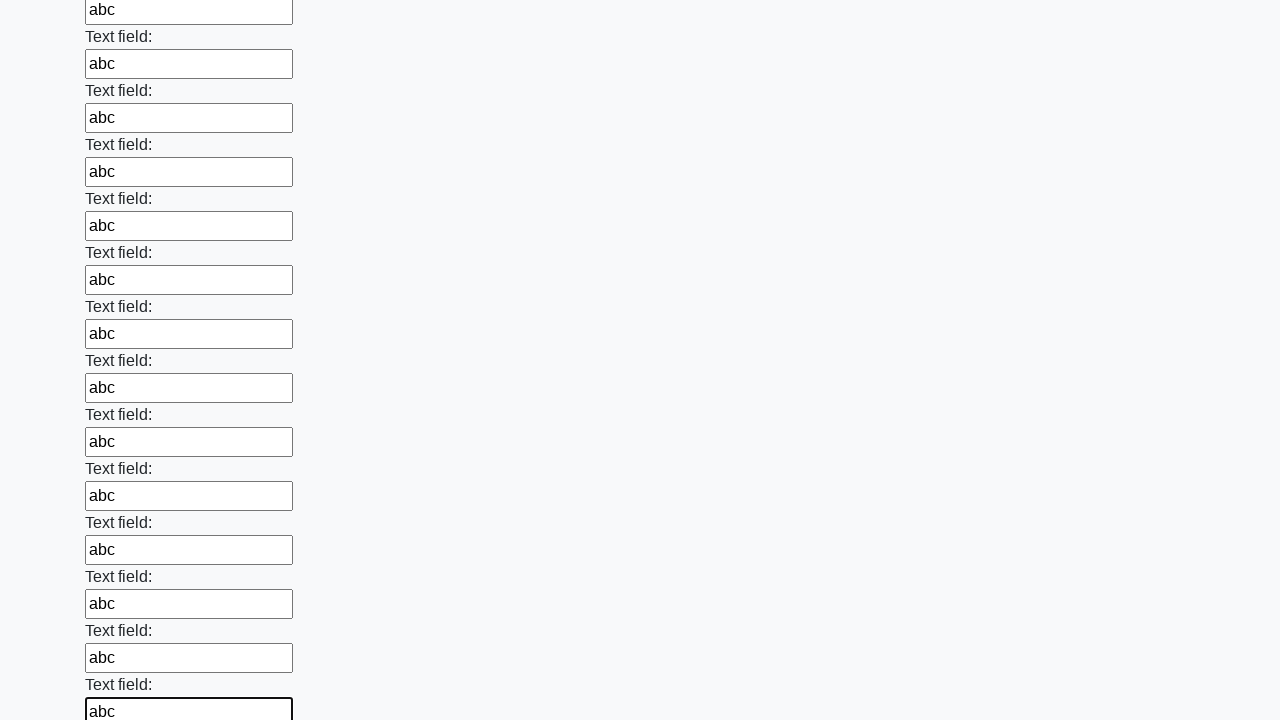

Filled text input field with 'abc' on xpath=//input[contains(@type, 'text')] >> nth=65
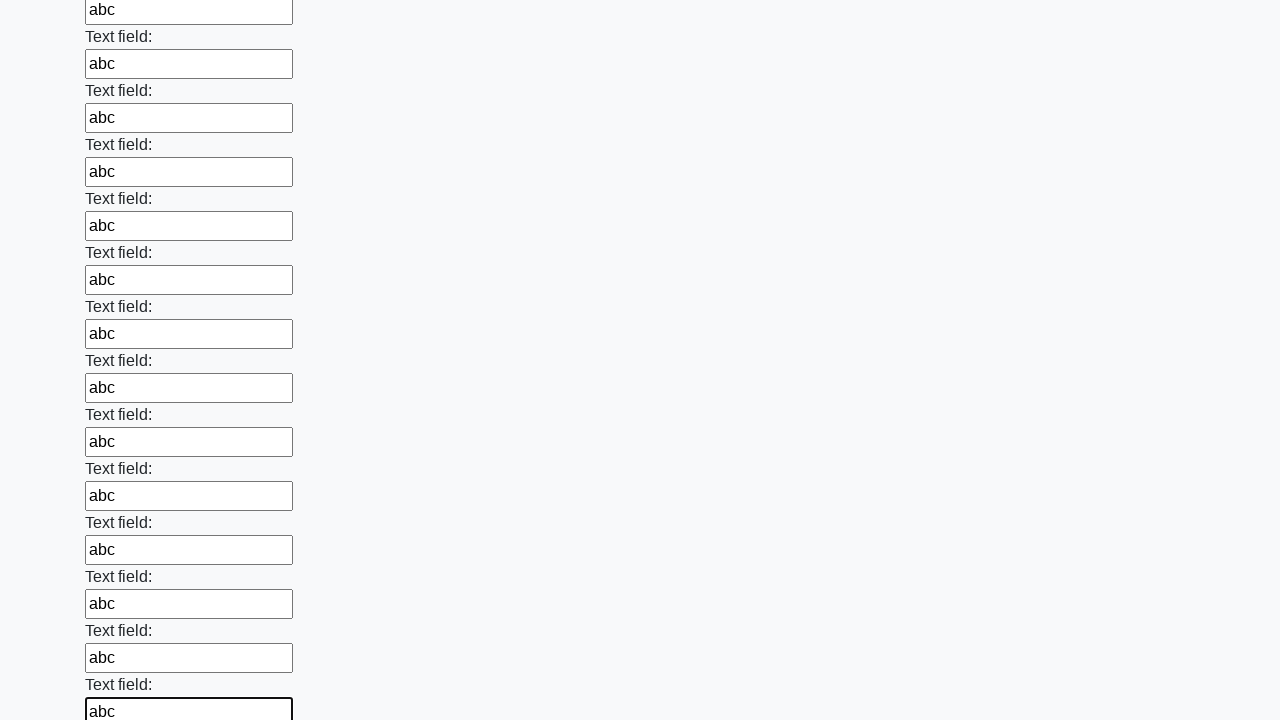

Filled text input field with 'abc' on xpath=//input[contains(@type, 'text')] >> nth=66
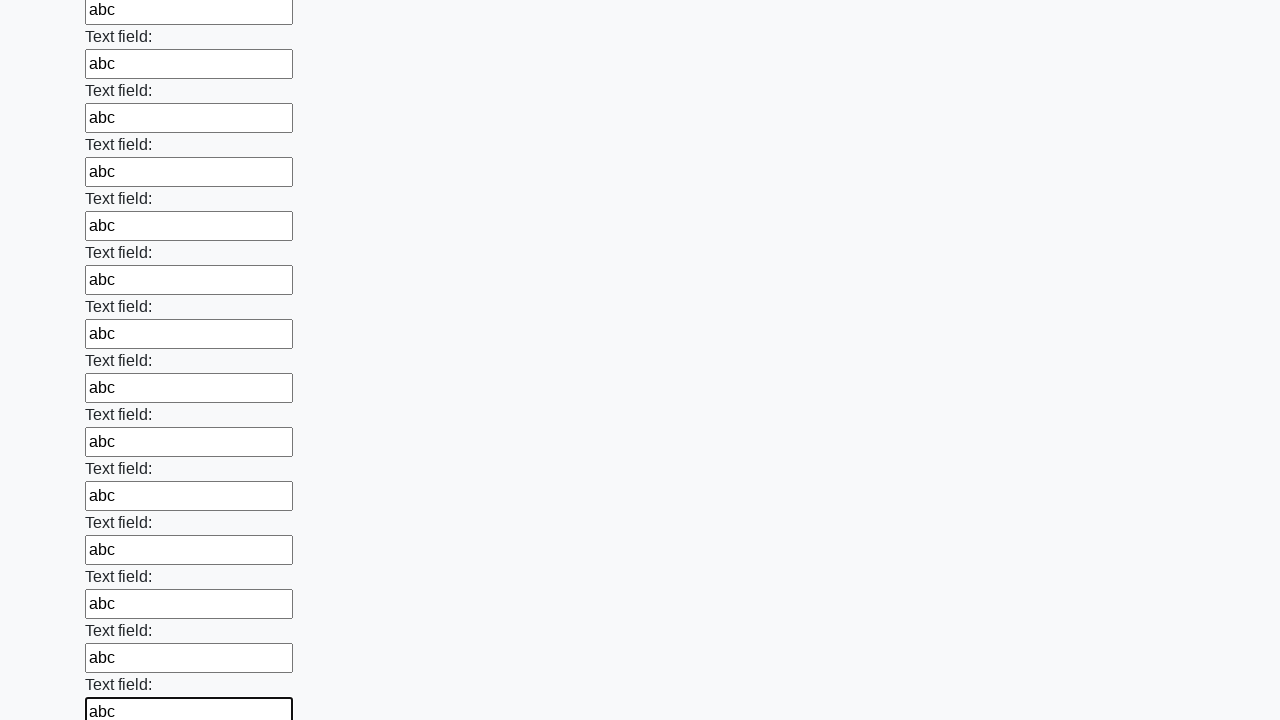

Filled text input field with 'abc' on xpath=//input[contains(@type, 'text')] >> nth=67
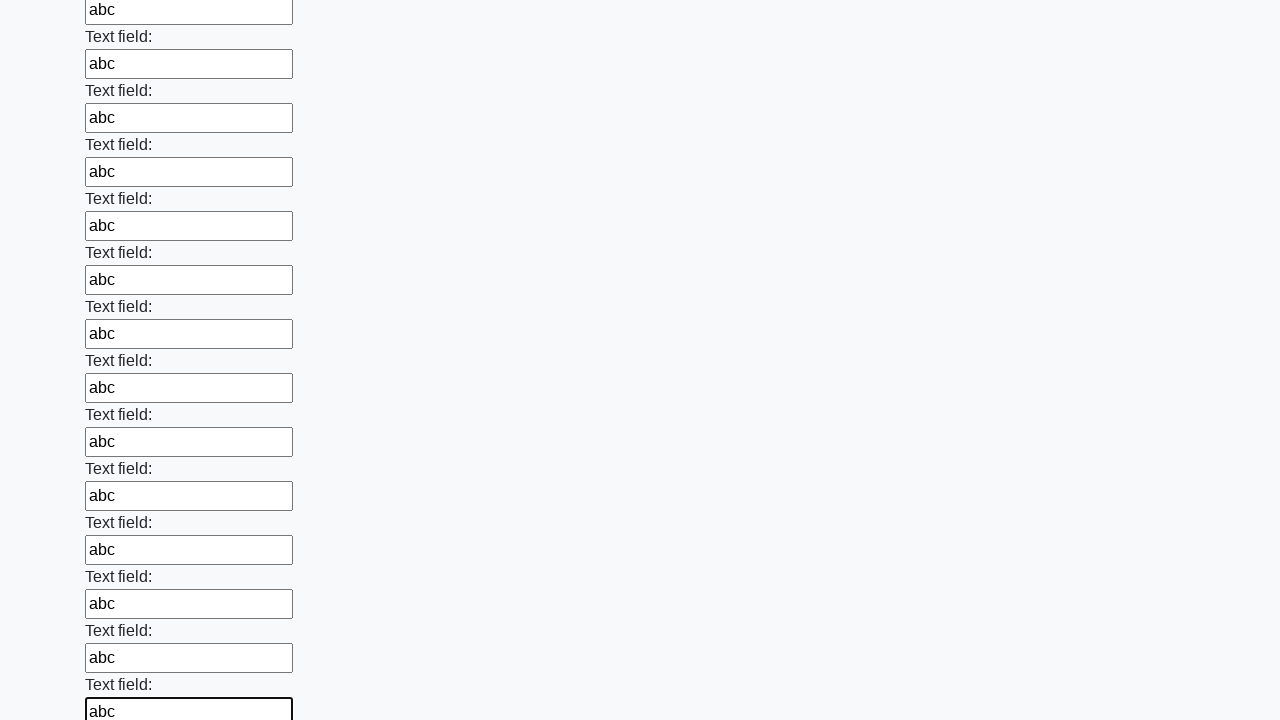

Filled text input field with 'abc' on xpath=//input[contains(@type, 'text')] >> nth=68
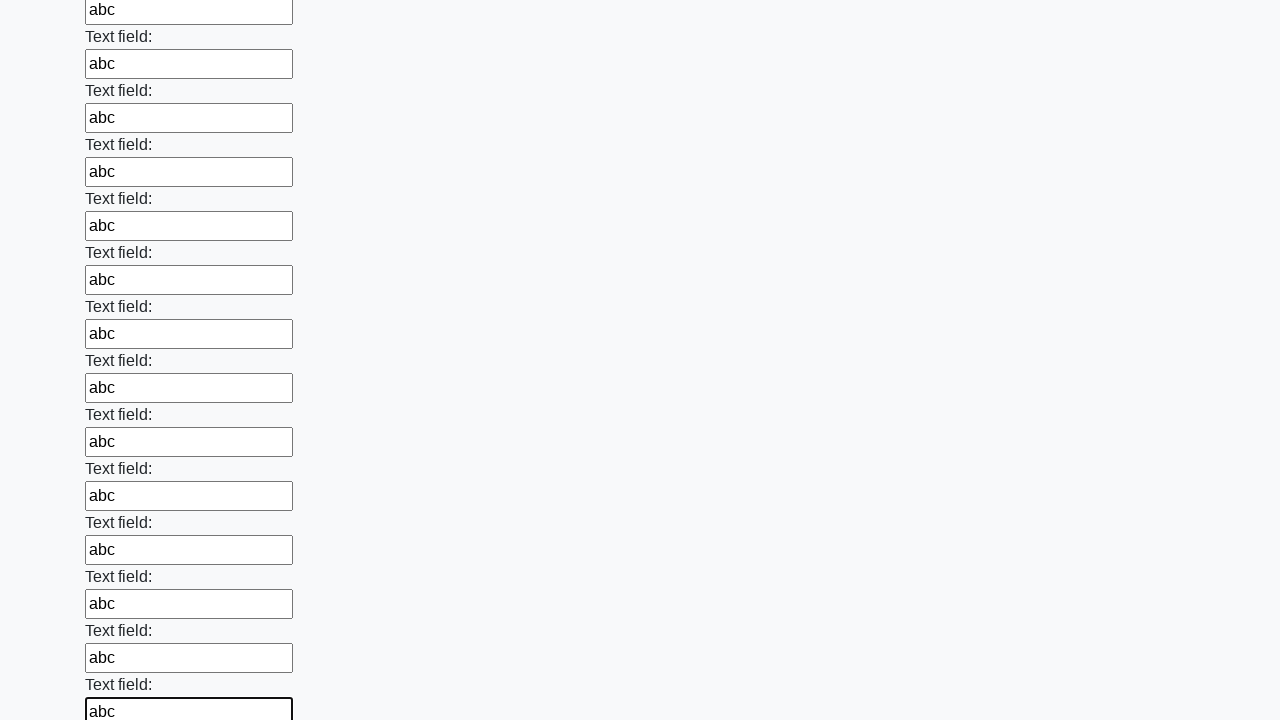

Filled text input field with 'abc' on xpath=//input[contains(@type, 'text')] >> nth=69
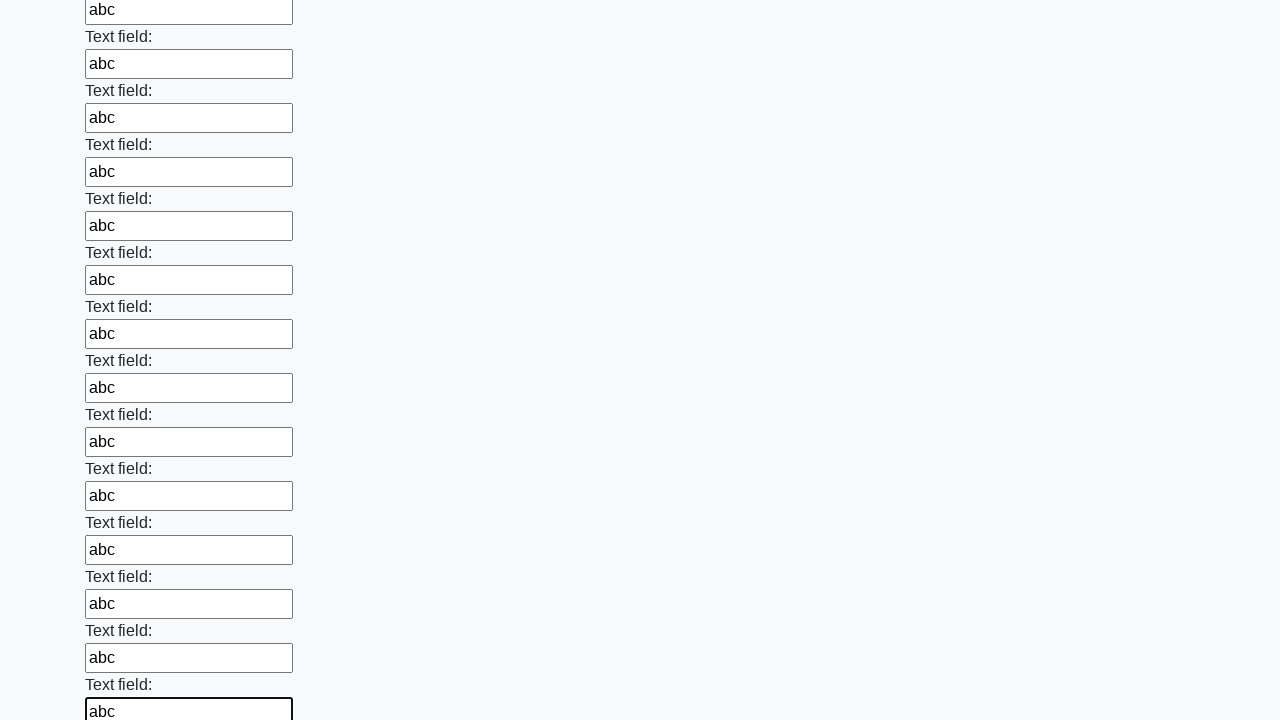

Filled text input field with 'abc' on xpath=//input[contains(@type, 'text')] >> nth=70
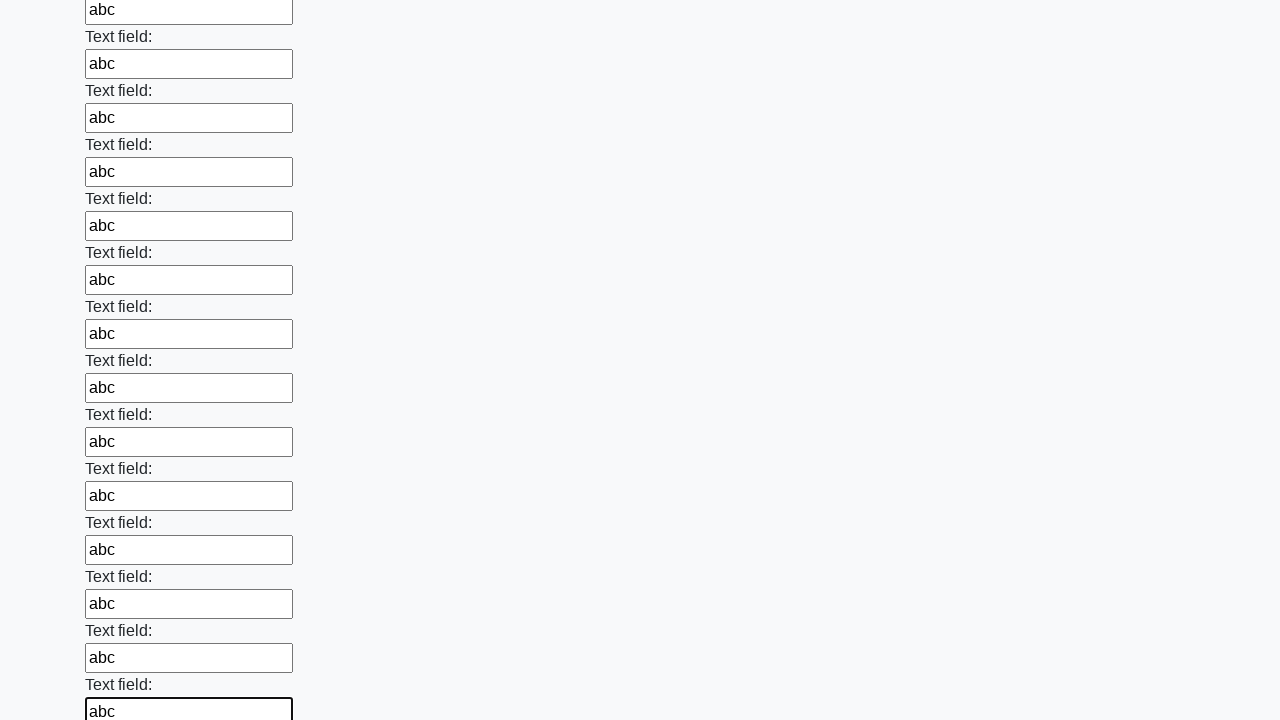

Filled text input field with 'abc' on xpath=//input[contains(@type, 'text')] >> nth=71
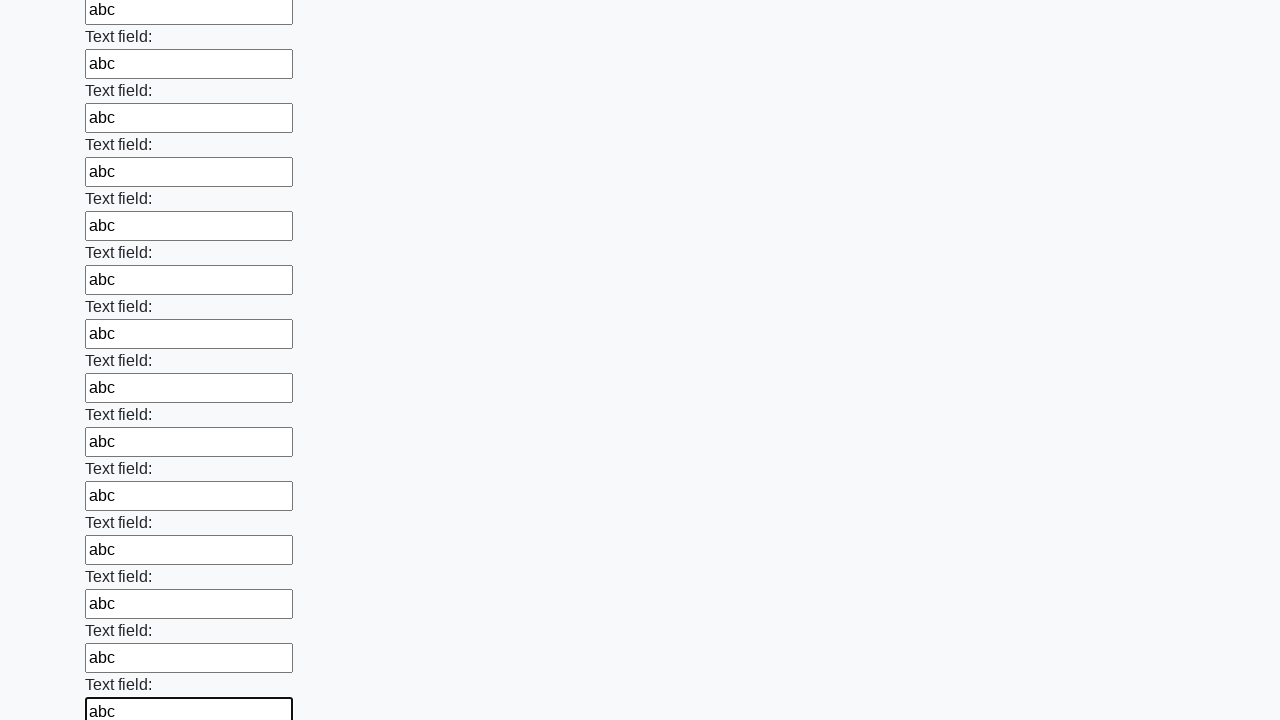

Filled text input field with 'abc' on xpath=//input[contains(@type, 'text')] >> nth=72
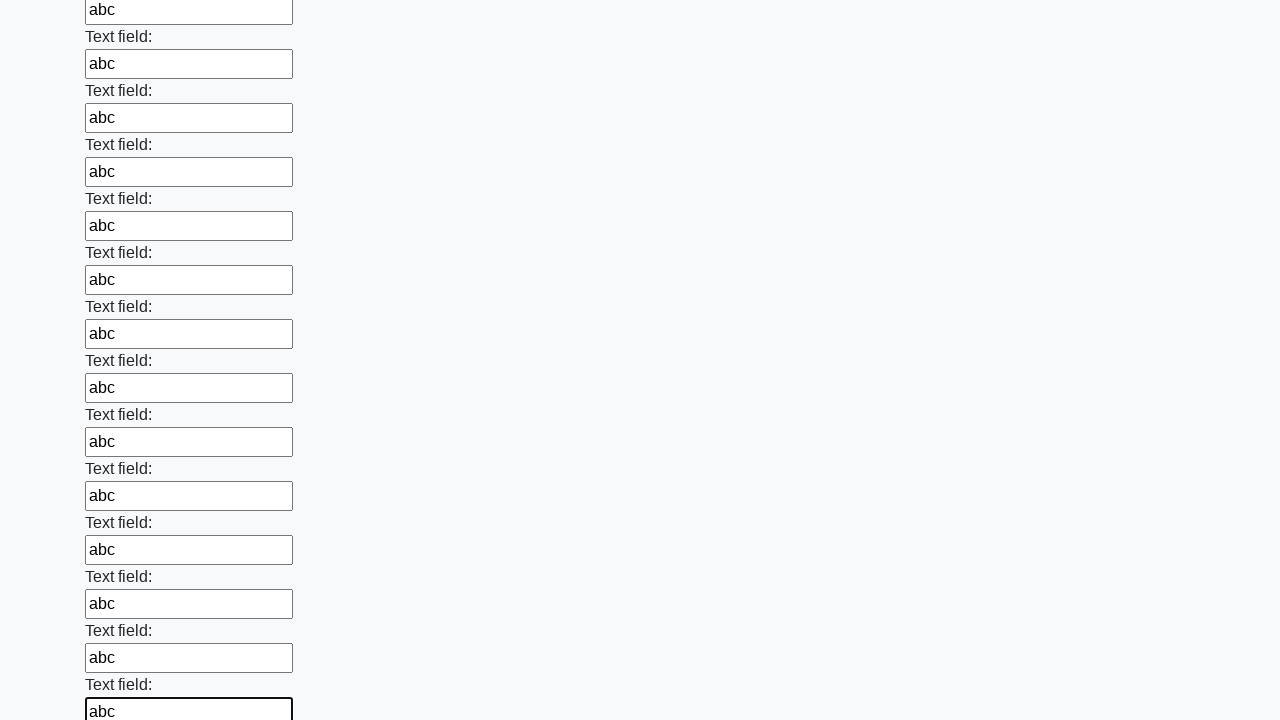

Filled text input field with 'abc' on xpath=//input[contains(@type, 'text')] >> nth=73
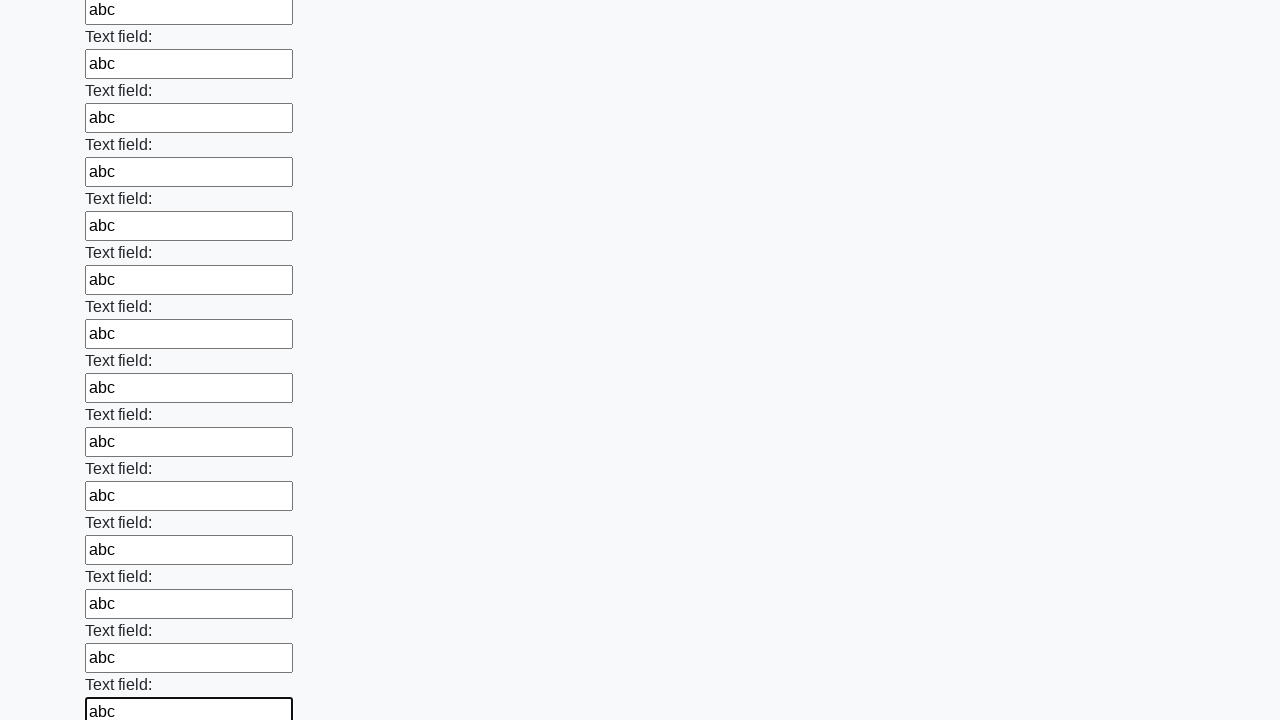

Filled text input field with 'abc' on xpath=//input[contains(@type, 'text')] >> nth=74
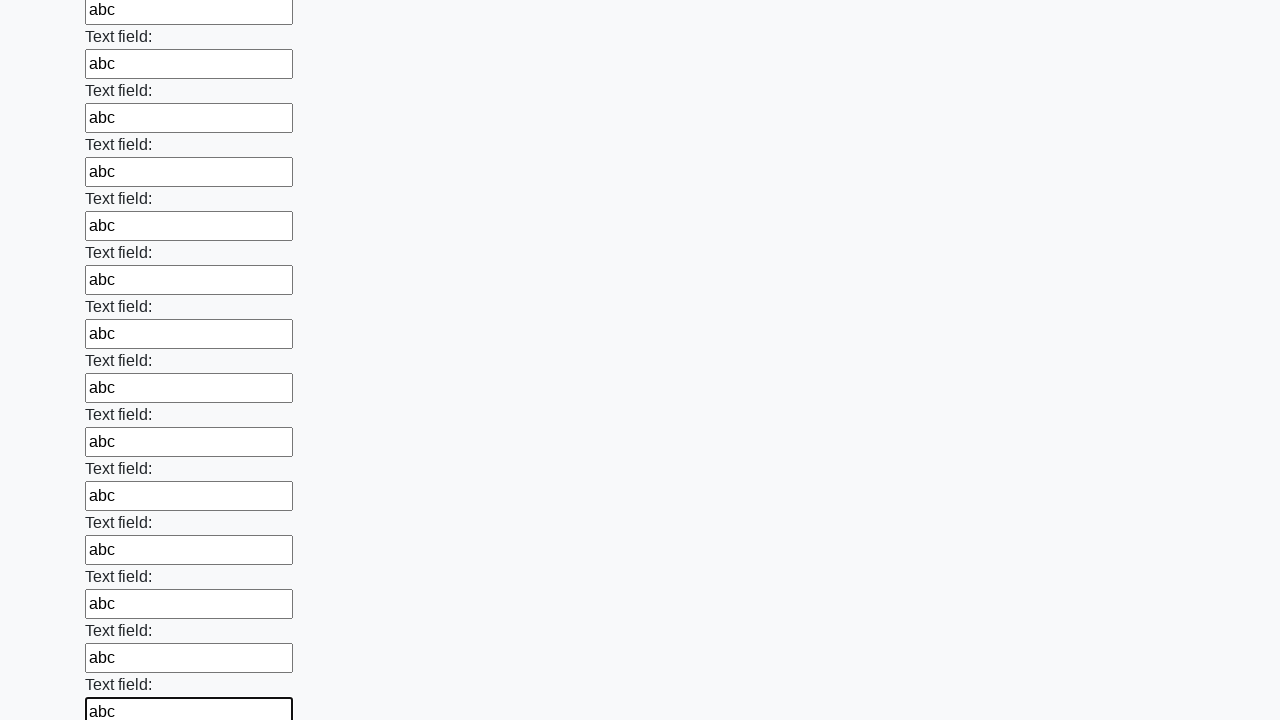

Filled text input field with 'abc' on xpath=//input[contains(@type, 'text')] >> nth=75
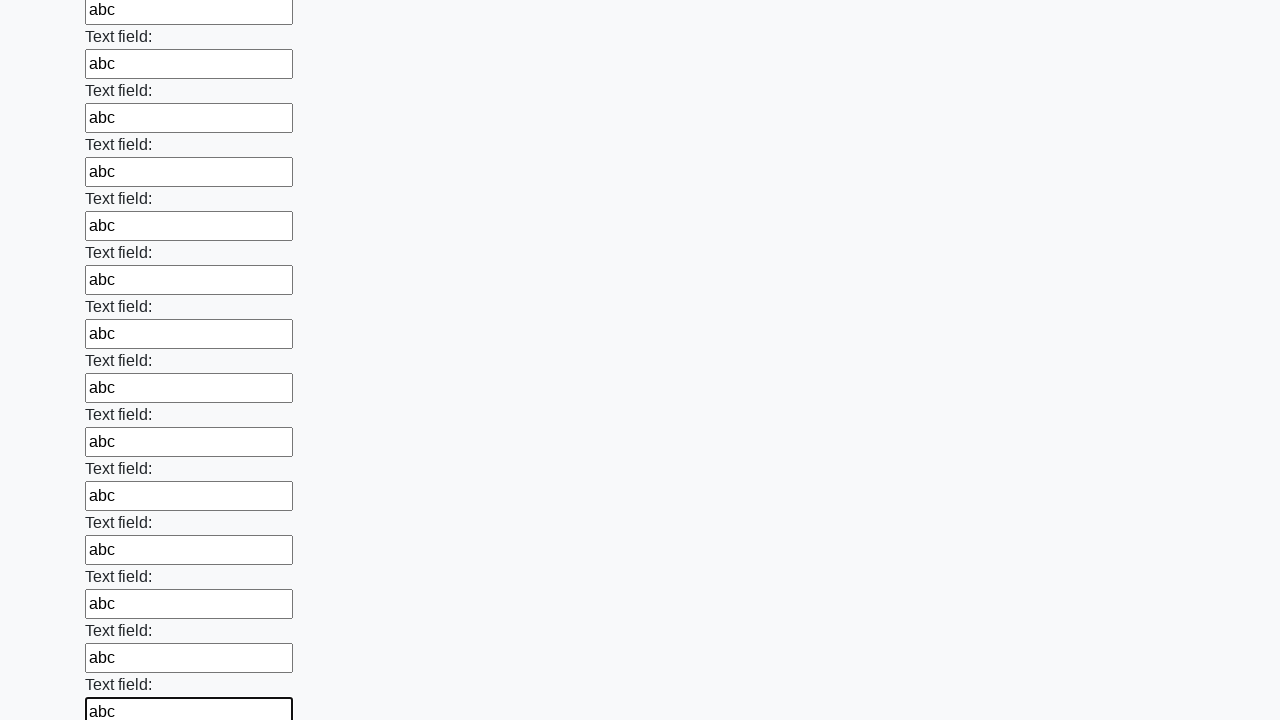

Filled text input field with 'abc' on xpath=//input[contains(@type, 'text')] >> nth=76
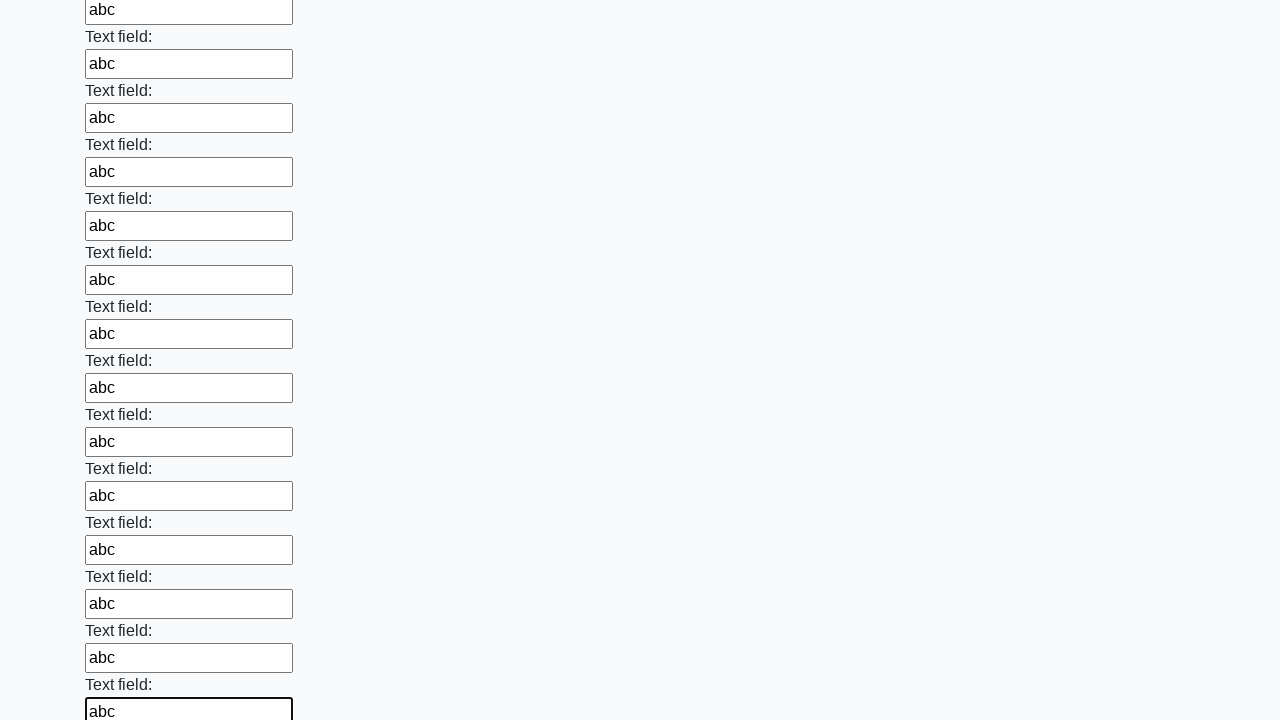

Filled text input field with 'abc' on xpath=//input[contains(@type, 'text')] >> nth=77
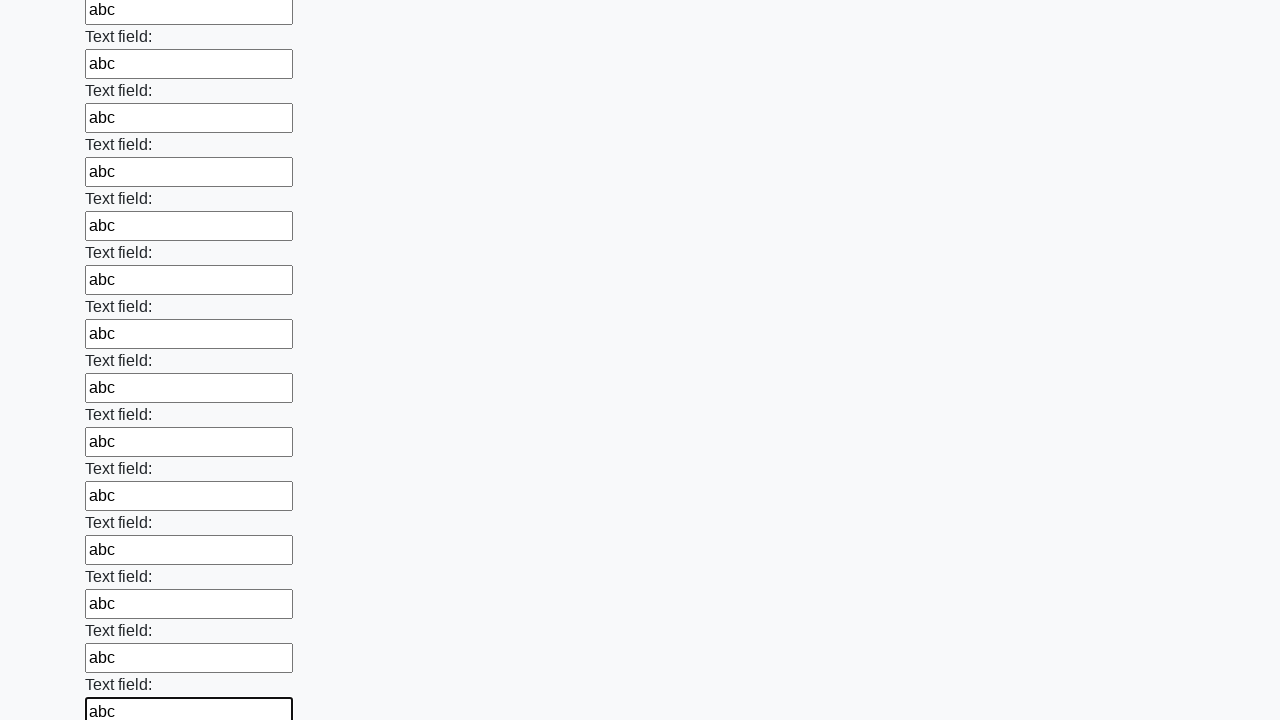

Filled text input field with 'abc' on xpath=//input[contains(@type, 'text')] >> nth=78
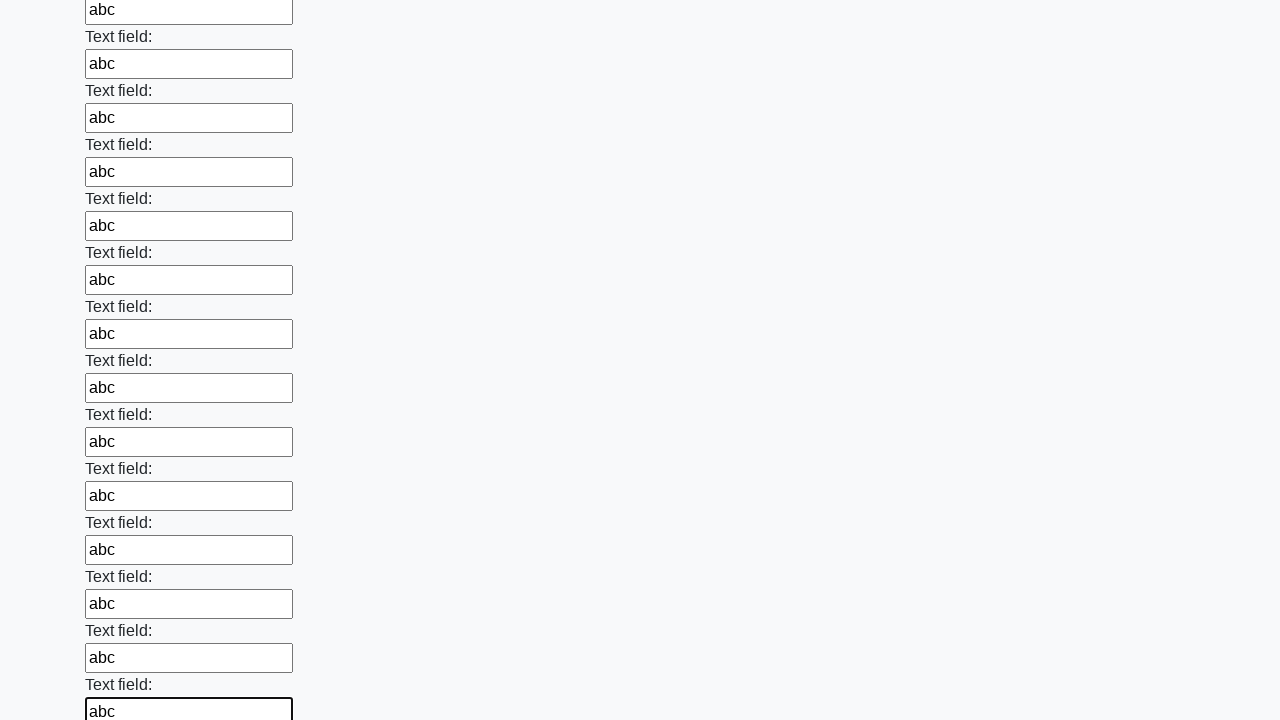

Filled text input field with 'abc' on xpath=//input[contains(@type, 'text')] >> nth=79
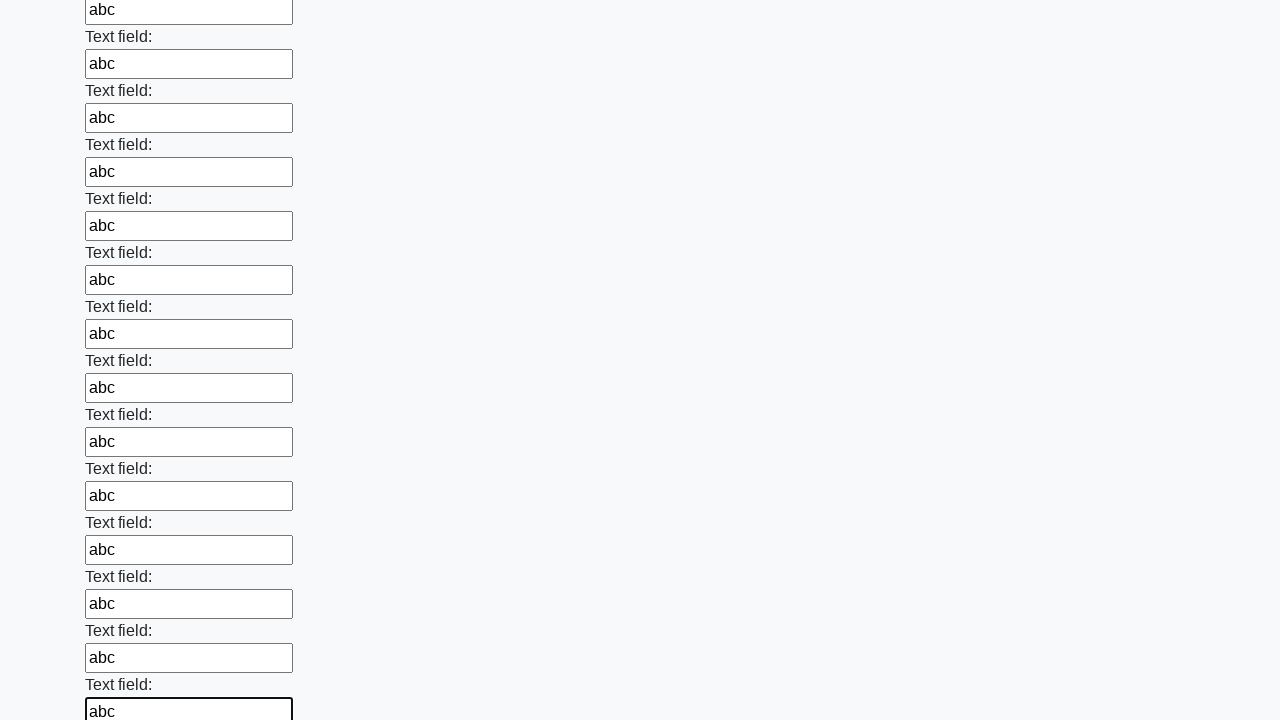

Filled text input field with 'abc' on xpath=//input[contains(@type, 'text')] >> nth=80
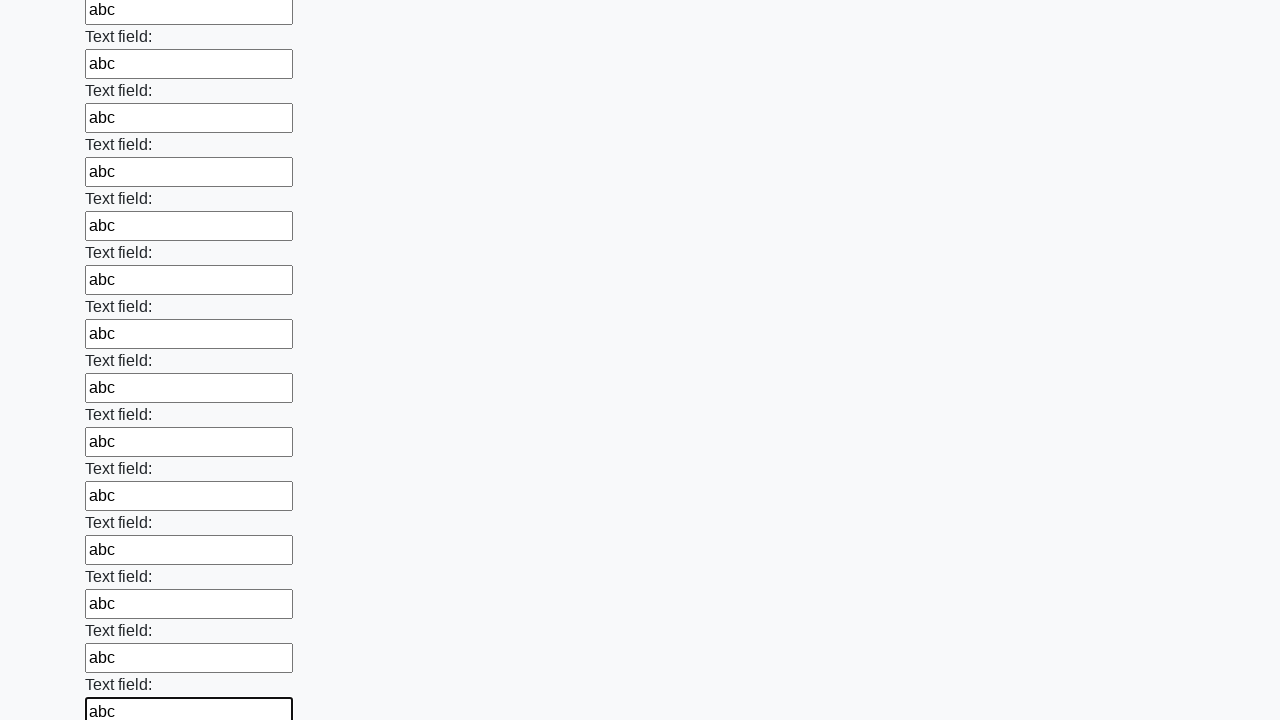

Filled text input field with 'abc' on xpath=//input[contains(@type, 'text')] >> nth=81
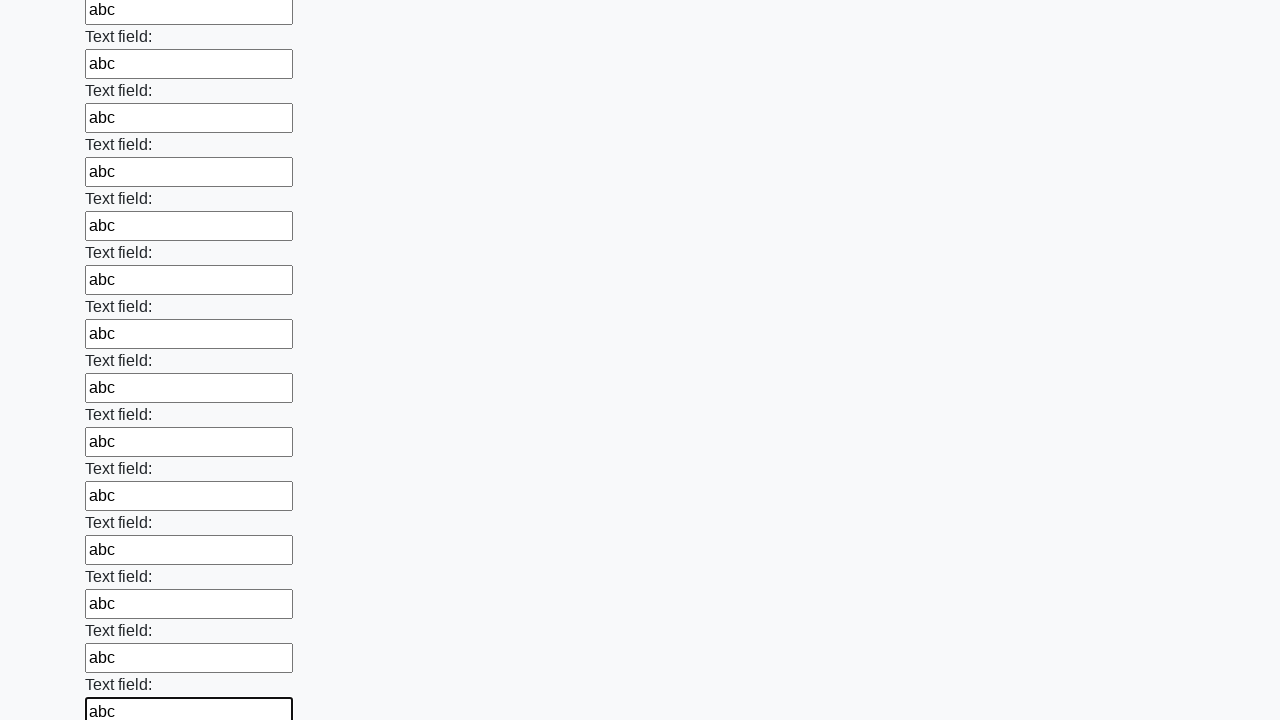

Filled text input field with 'abc' on xpath=//input[contains(@type, 'text')] >> nth=82
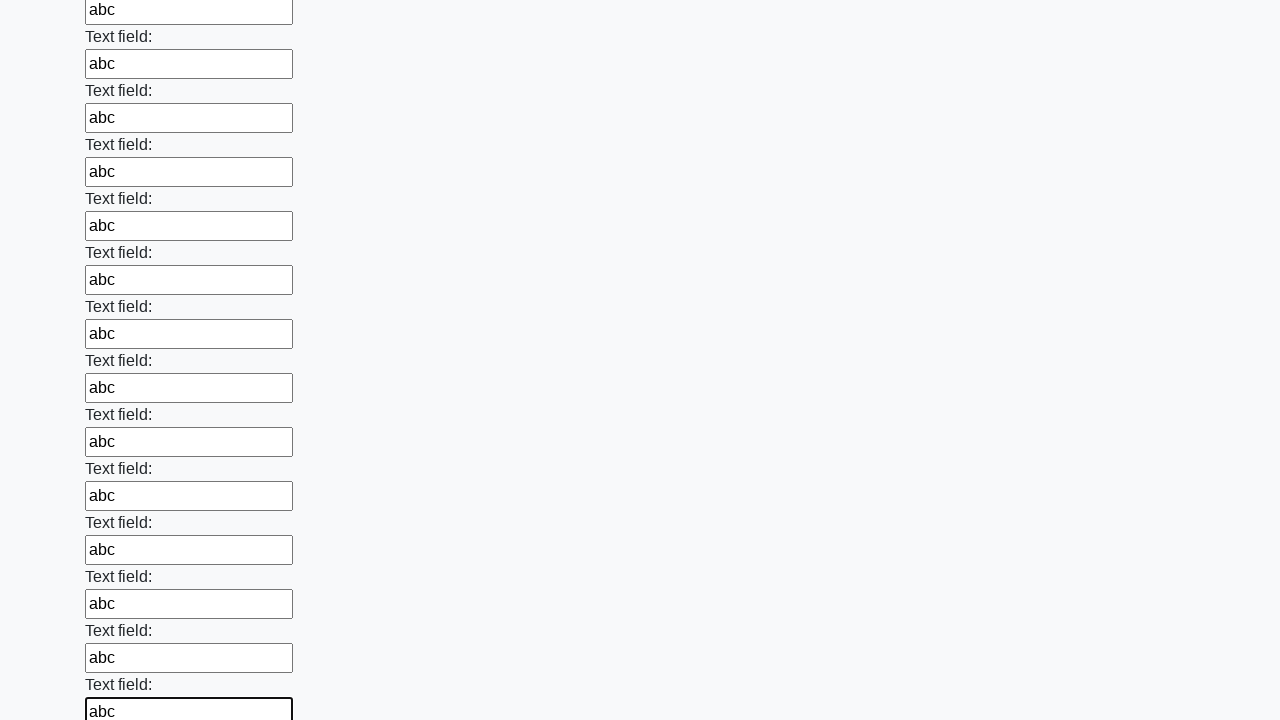

Filled text input field with 'abc' on xpath=//input[contains(@type, 'text')] >> nth=83
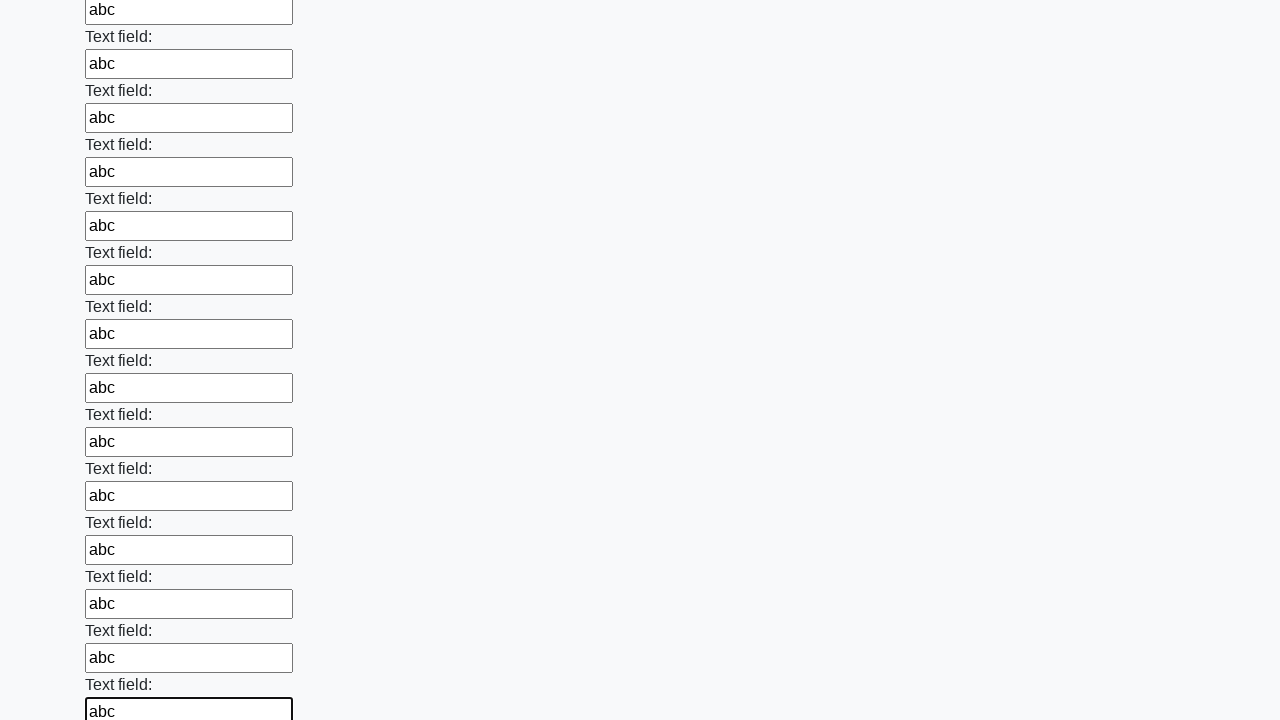

Filled text input field with 'abc' on xpath=//input[contains(@type, 'text')] >> nth=84
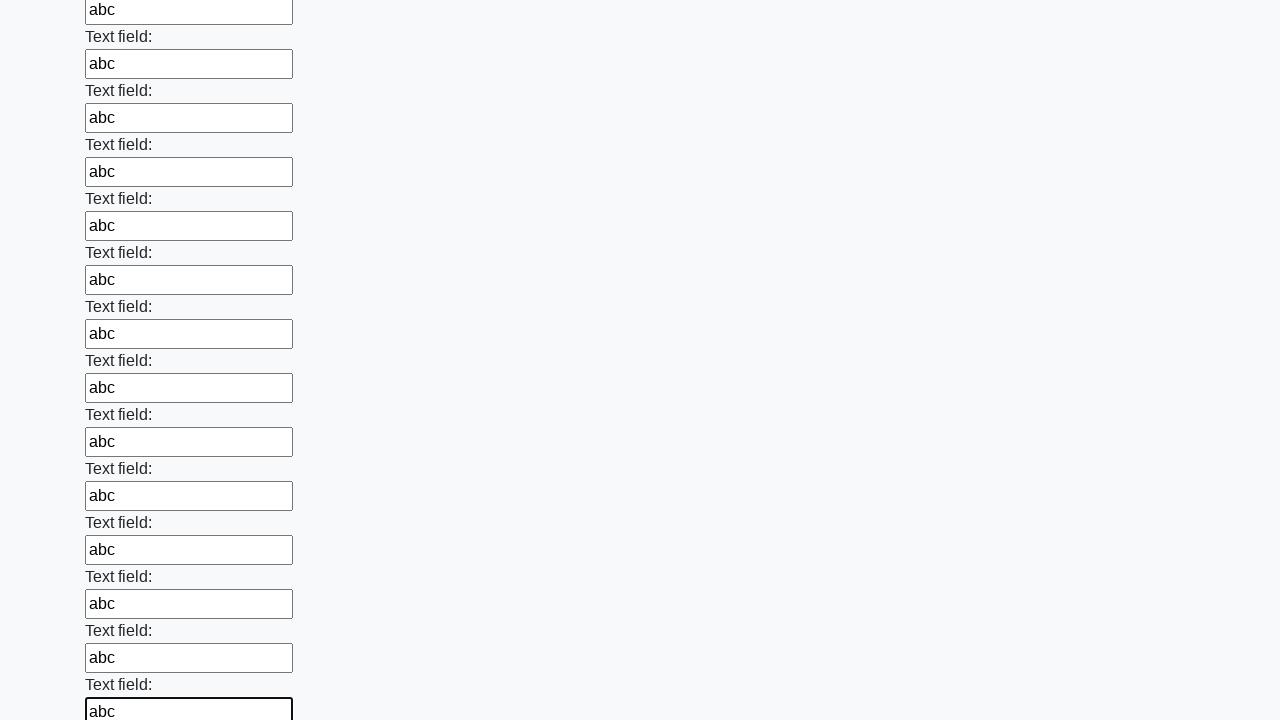

Filled text input field with 'abc' on xpath=//input[contains(@type, 'text')] >> nth=85
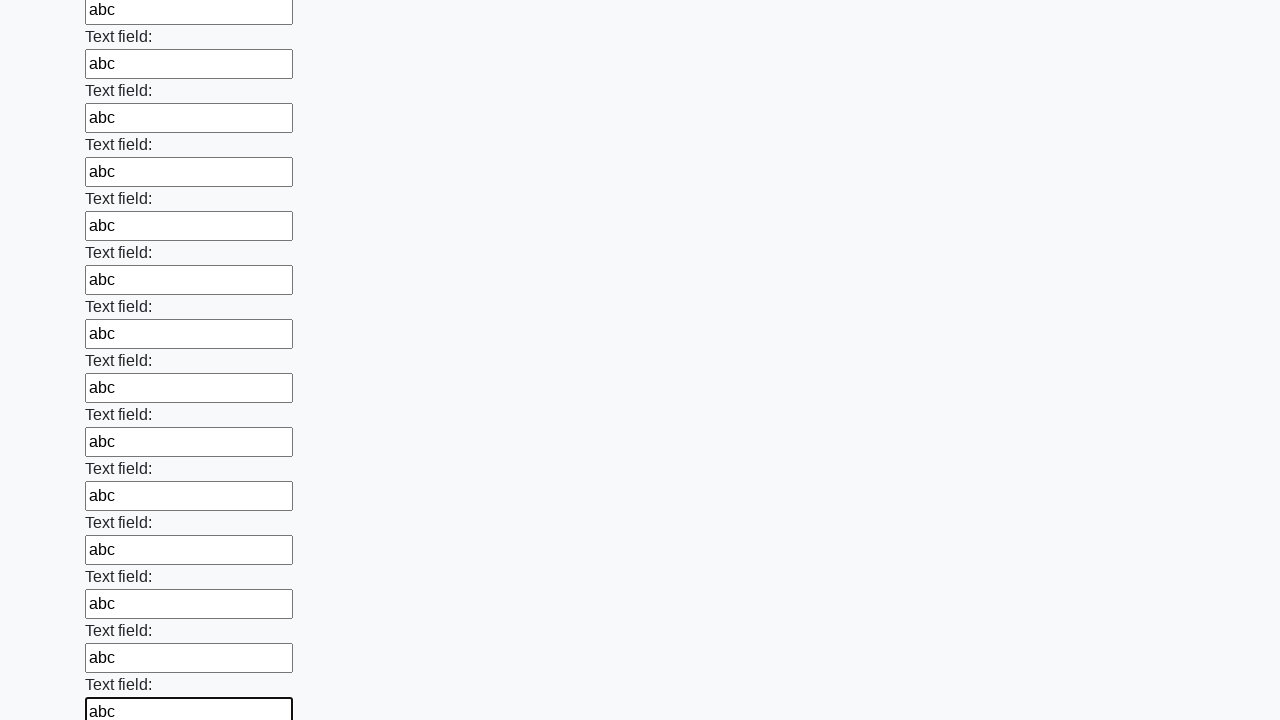

Filled text input field with 'abc' on xpath=//input[contains(@type, 'text')] >> nth=86
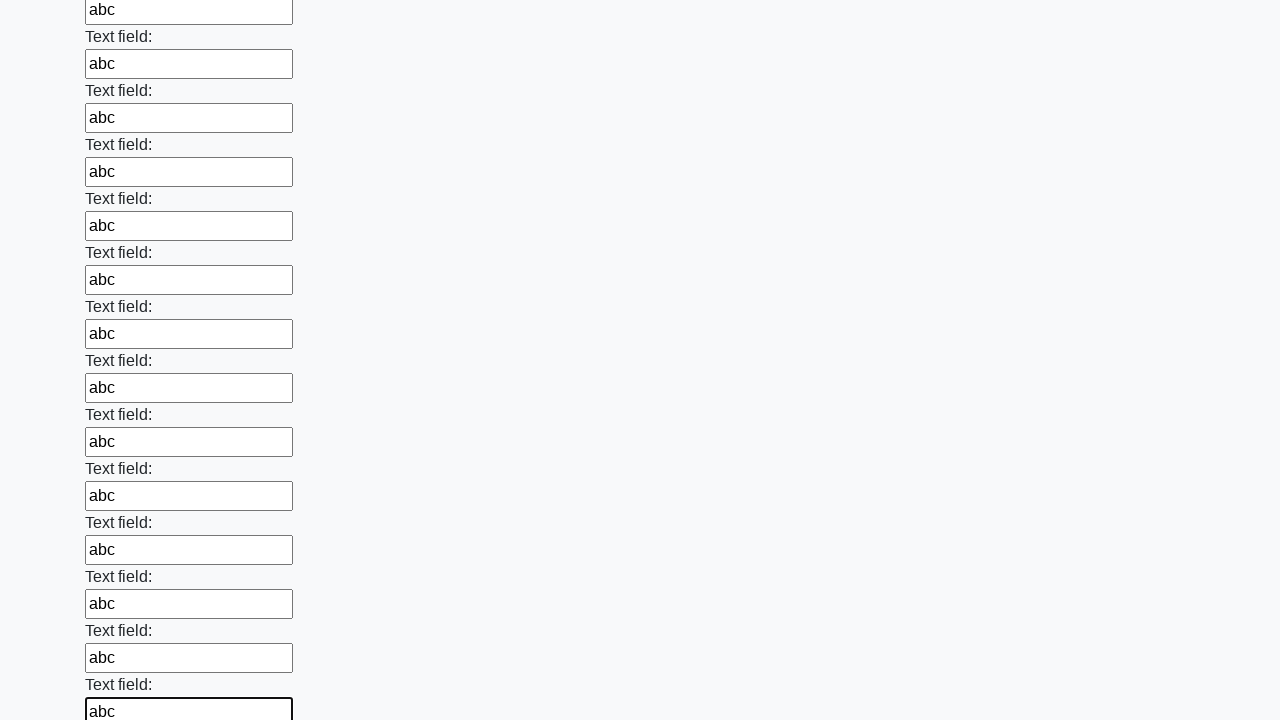

Filled text input field with 'abc' on xpath=//input[contains(@type, 'text')] >> nth=87
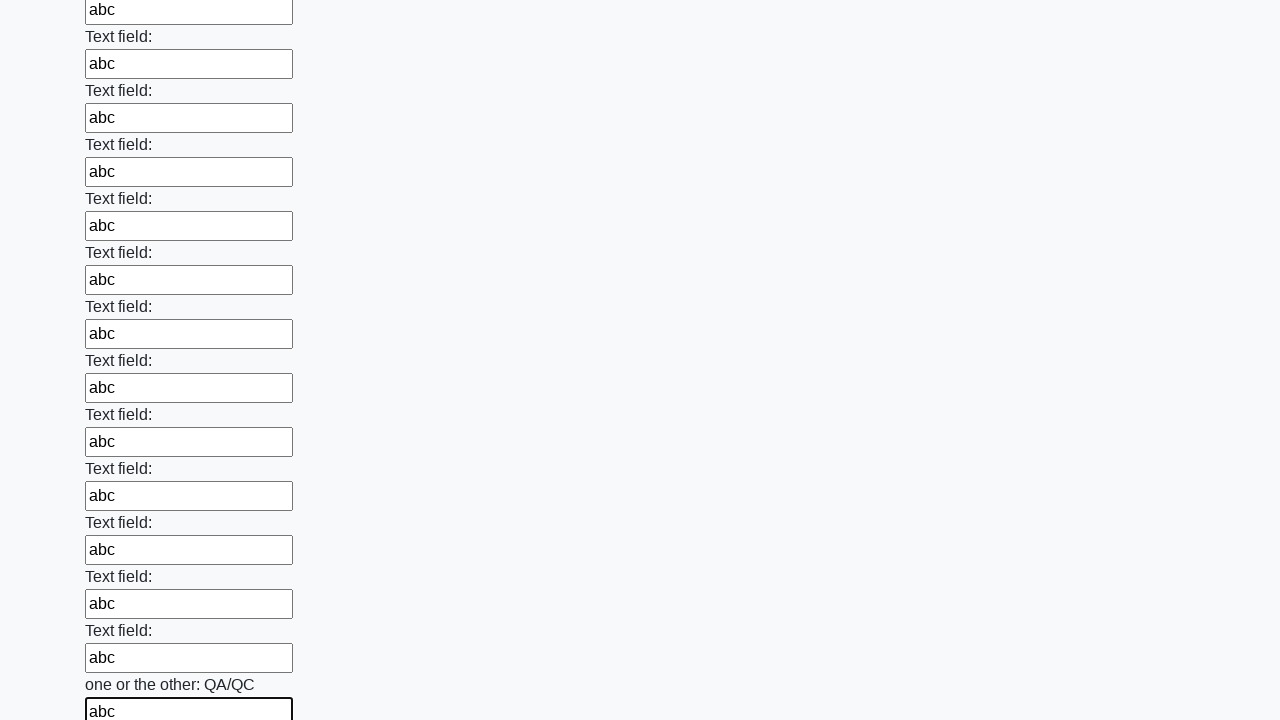

Filled text input field with 'abc' on xpath=//input[contains(@type, 'text')] >> nth=88
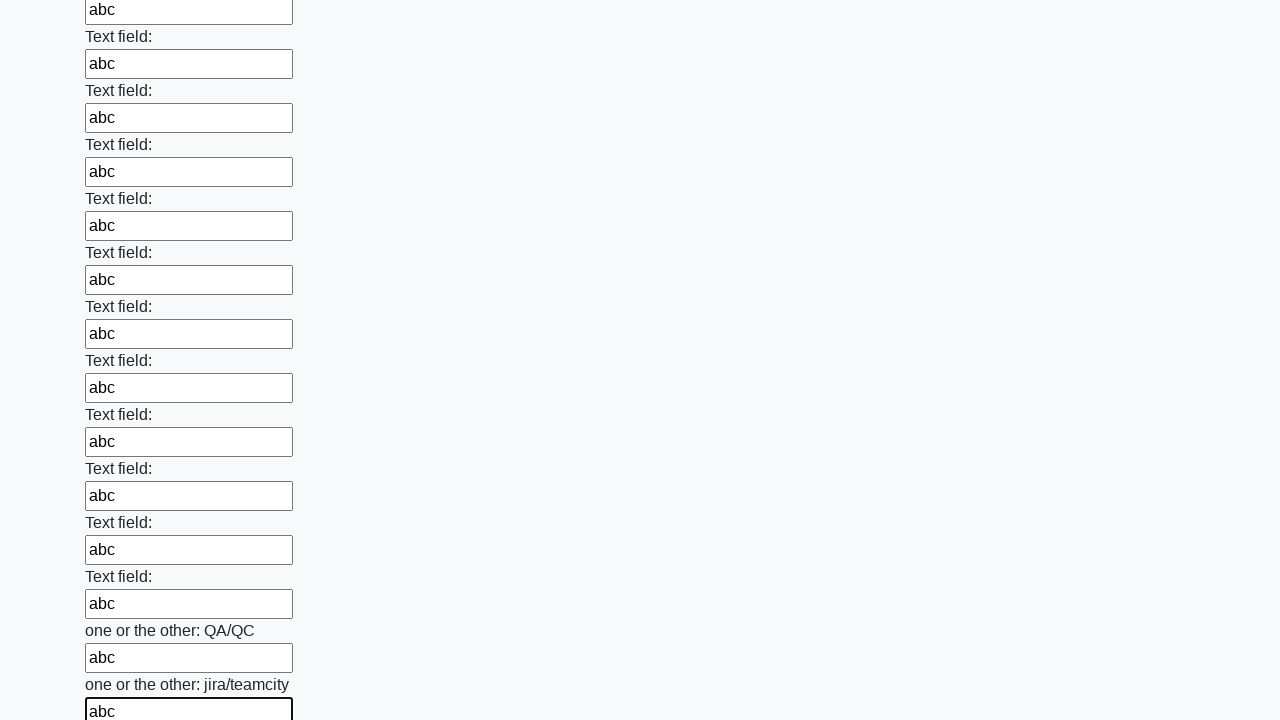

Filled text input field with 'abc' on xpath=//input[contains(@type, 'text')] >> nth=89
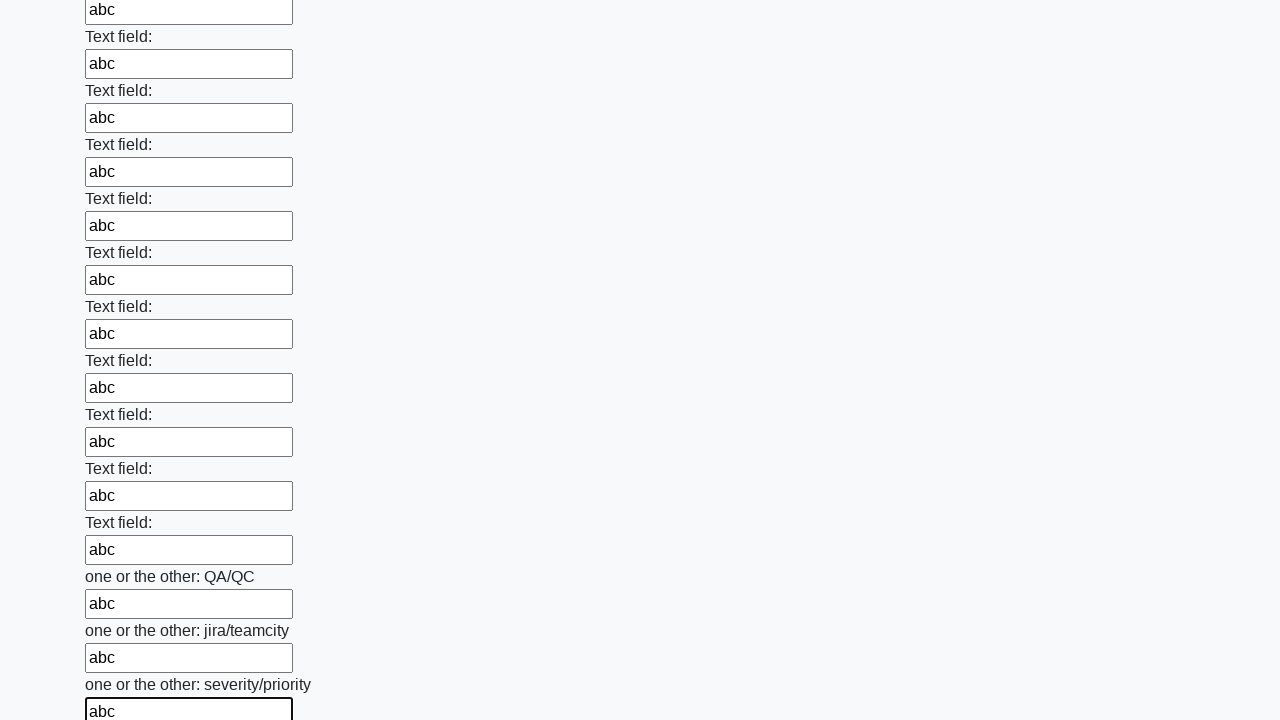

Filled text input field with 'abc' on xpath=//input[contains(@type, 'text')] >> nth=90
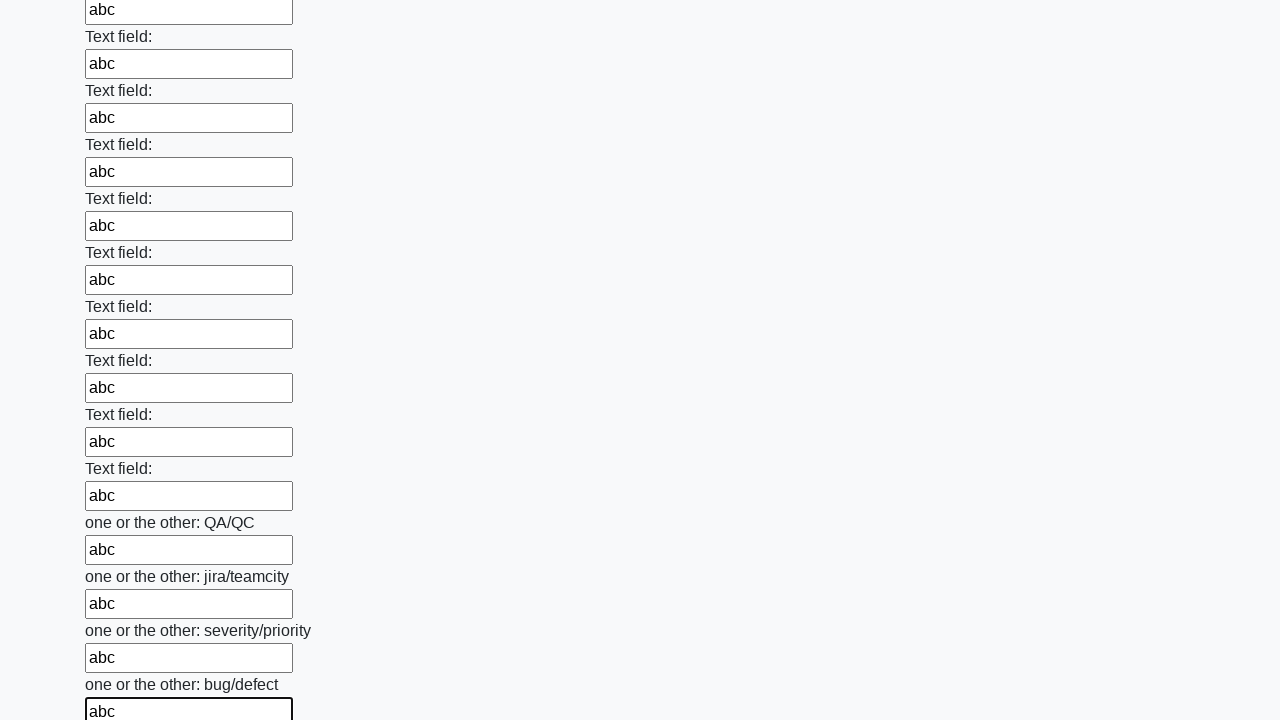

Filled text input field with 'abc' on xpath=//input[contains(@type, 'text')] >> nth=91
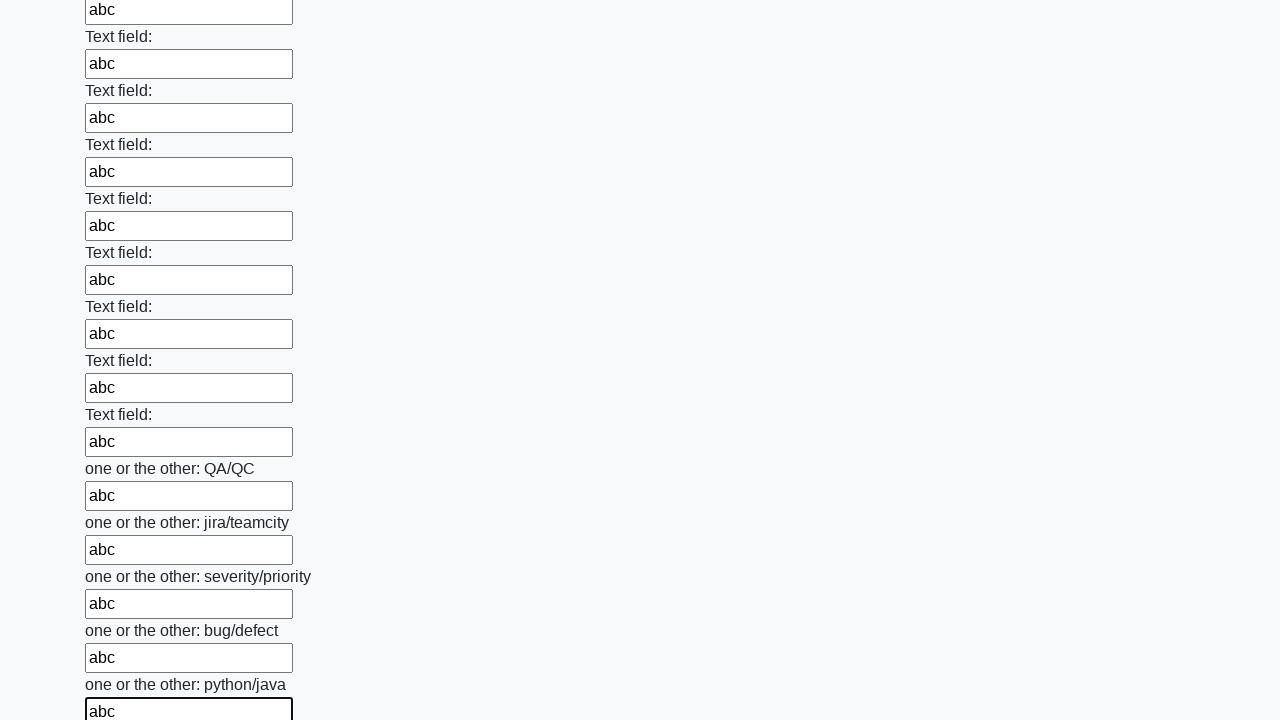

Filled text input field with 'abc' on xpath=//input[contains(@type, 'text')] >> nth=92
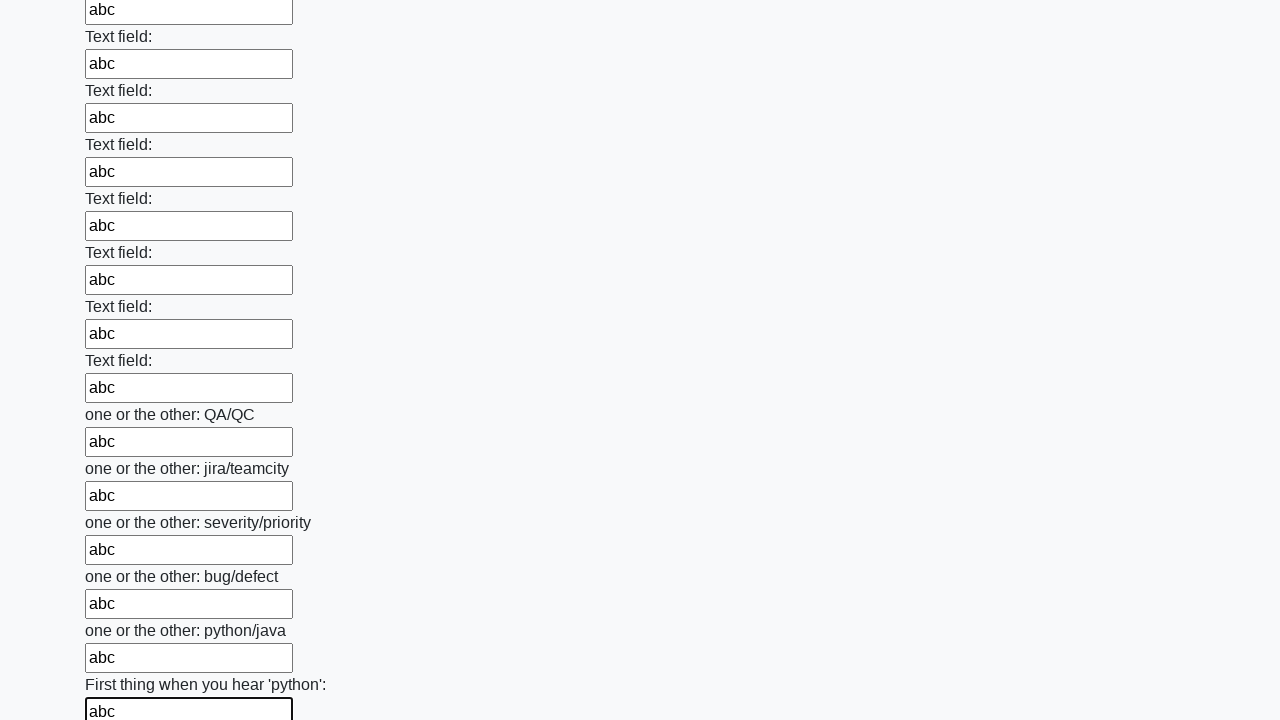

Filled text input field with 'abc' on xpath=//input[contains(@type, 'text')] >> nth=93
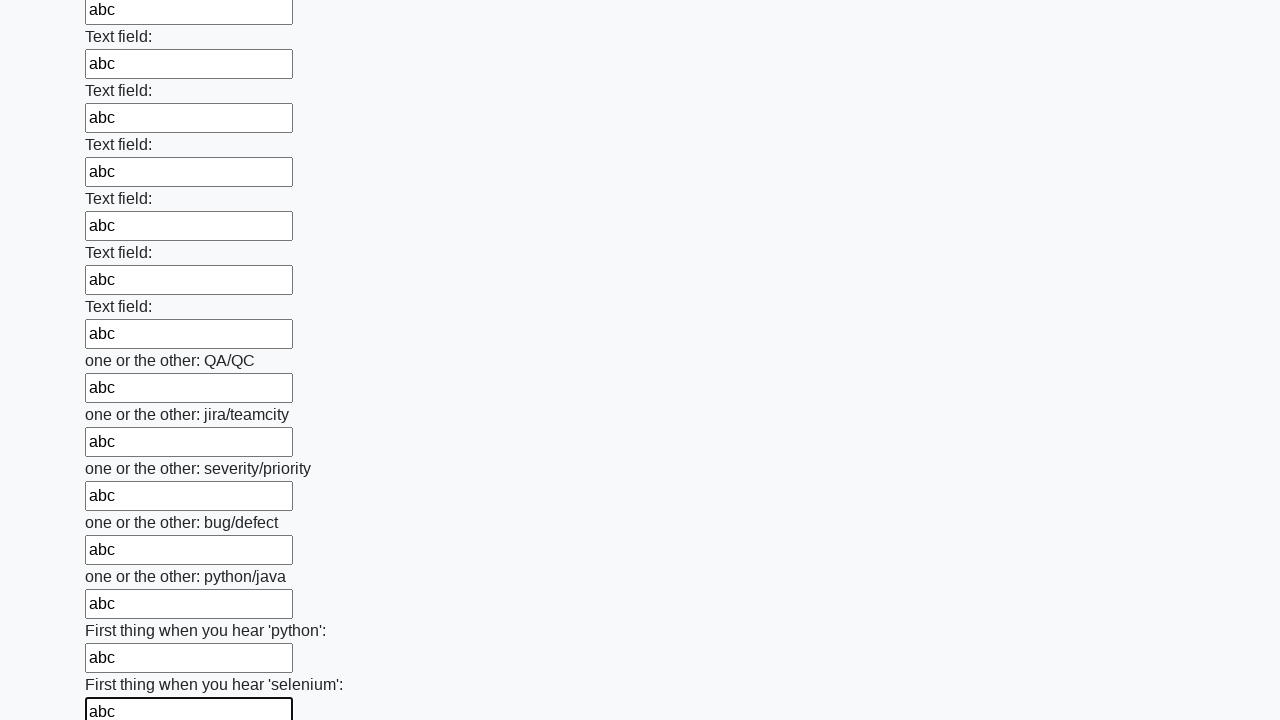

Filled text input field with 'abc' on xpath=//input[contains(@type, 'text')] >> nth=94
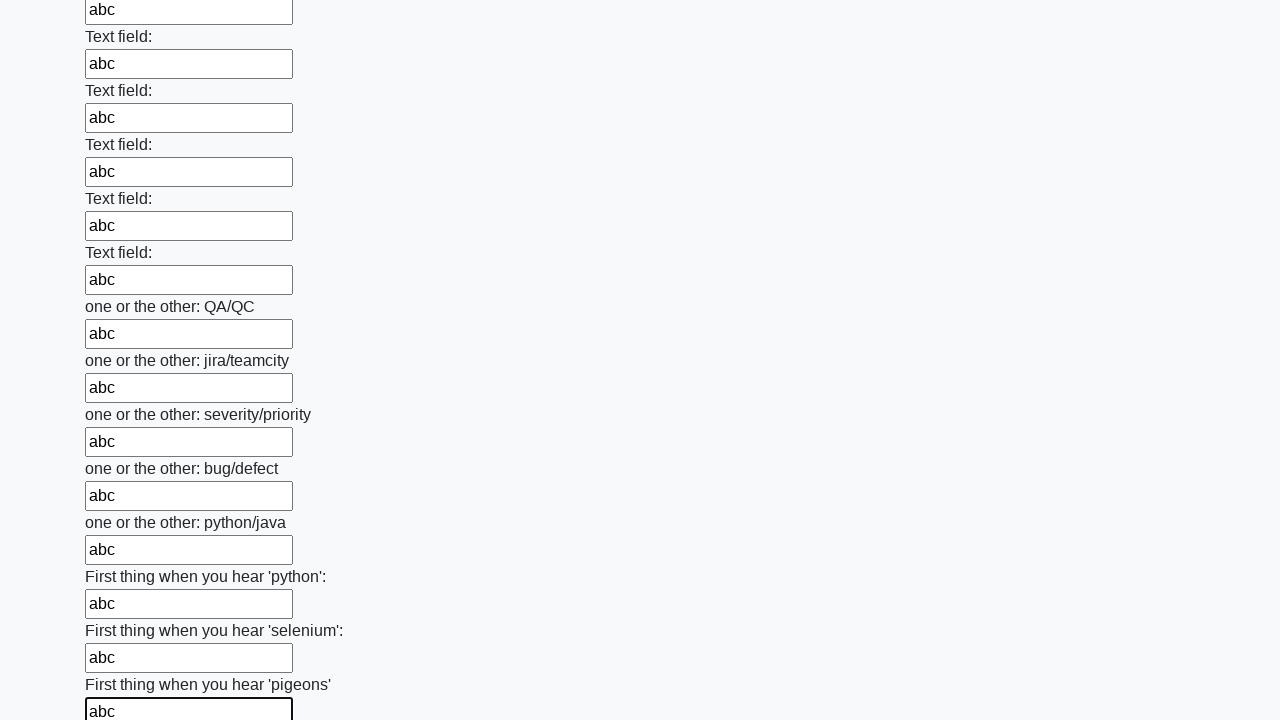

Filled text input field with 'abc' on xpath=//input[contains(@type, 'text')] >> nth=95
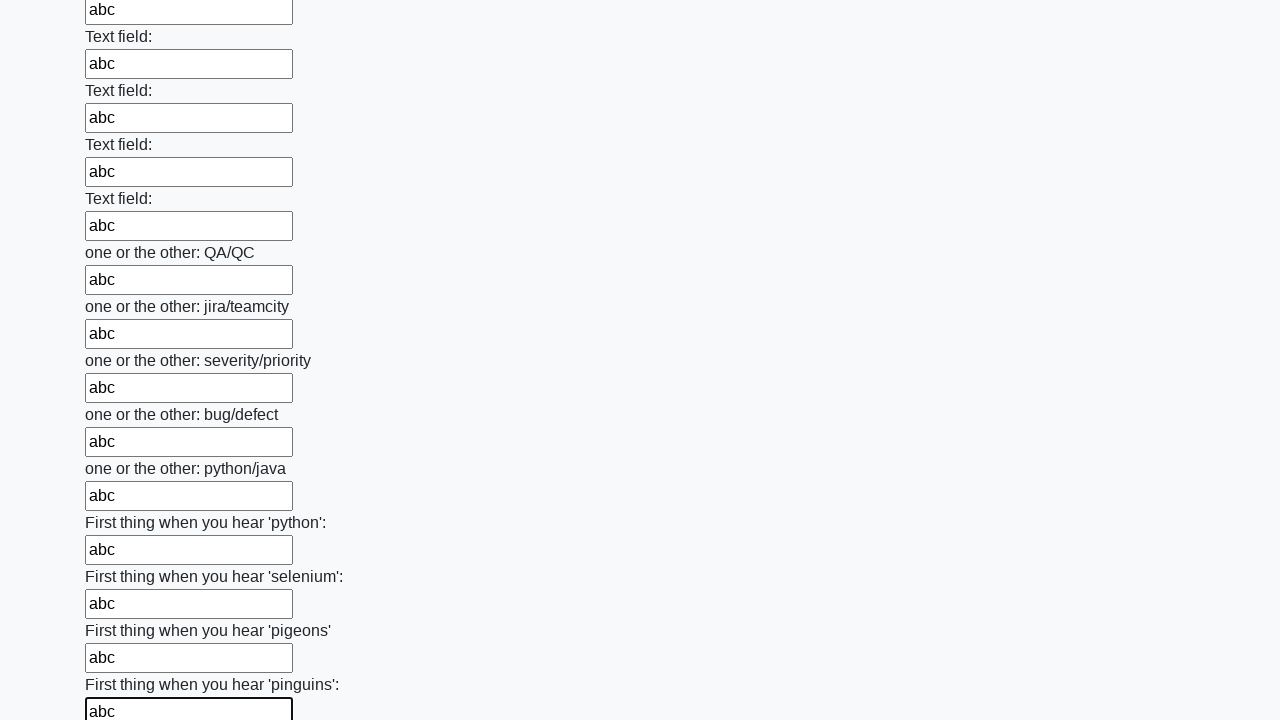

Filled text input field with 'abc' on xpath=//input[contains(@type, 'text')] >> nth=96
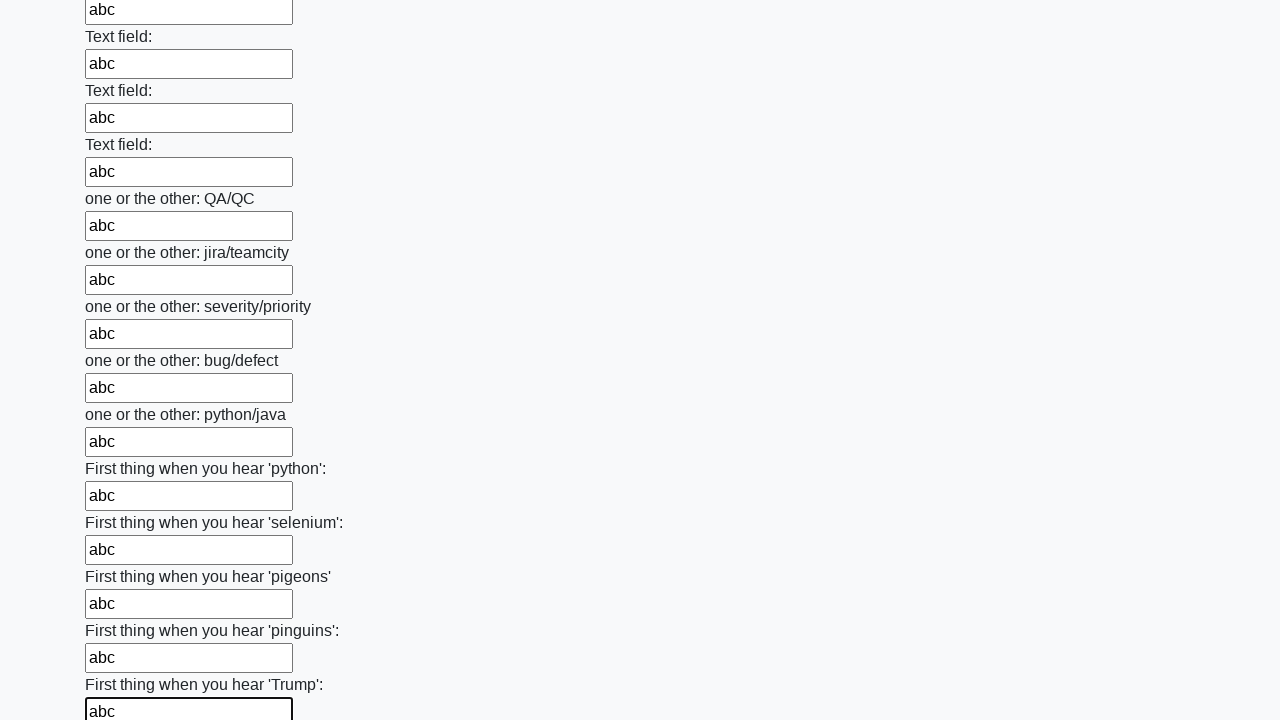

Filled text input field with 'abc' on xpath=//input[contains(@type, 'text')] >> nth=97
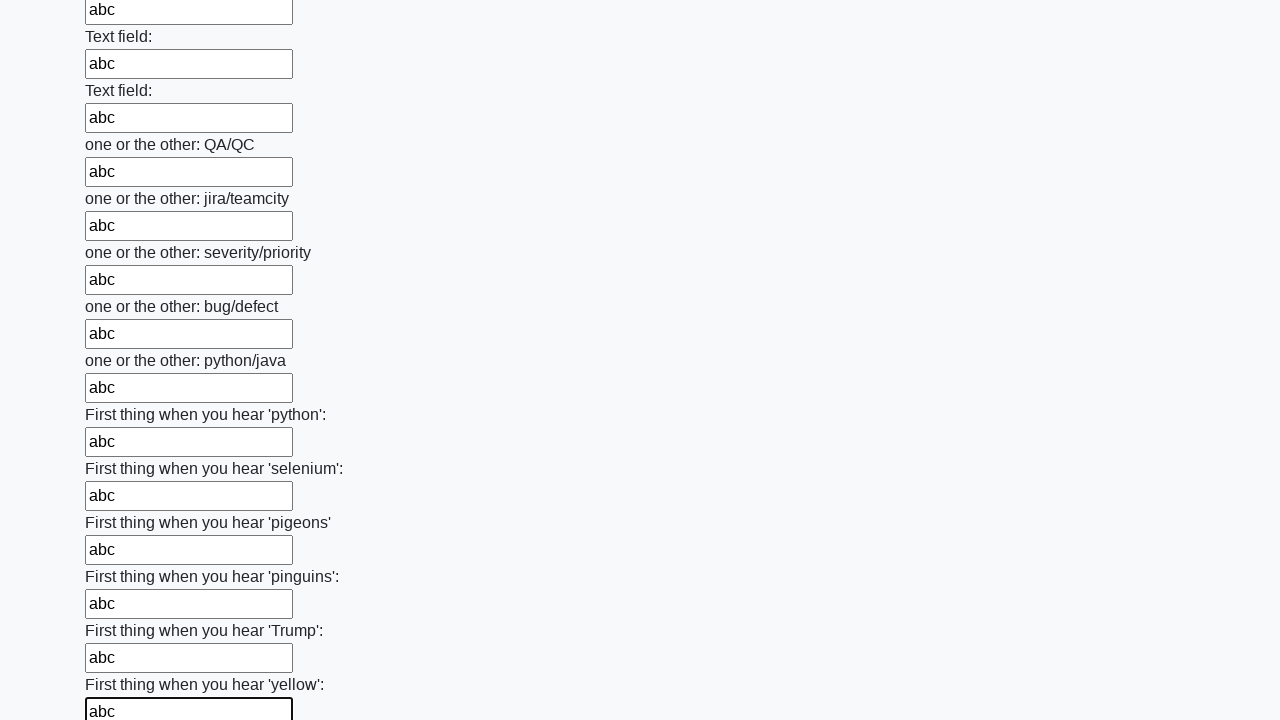

Filled text input field with 'abc' on xpath=//input[contains(@type, 'text')] >> nth=98
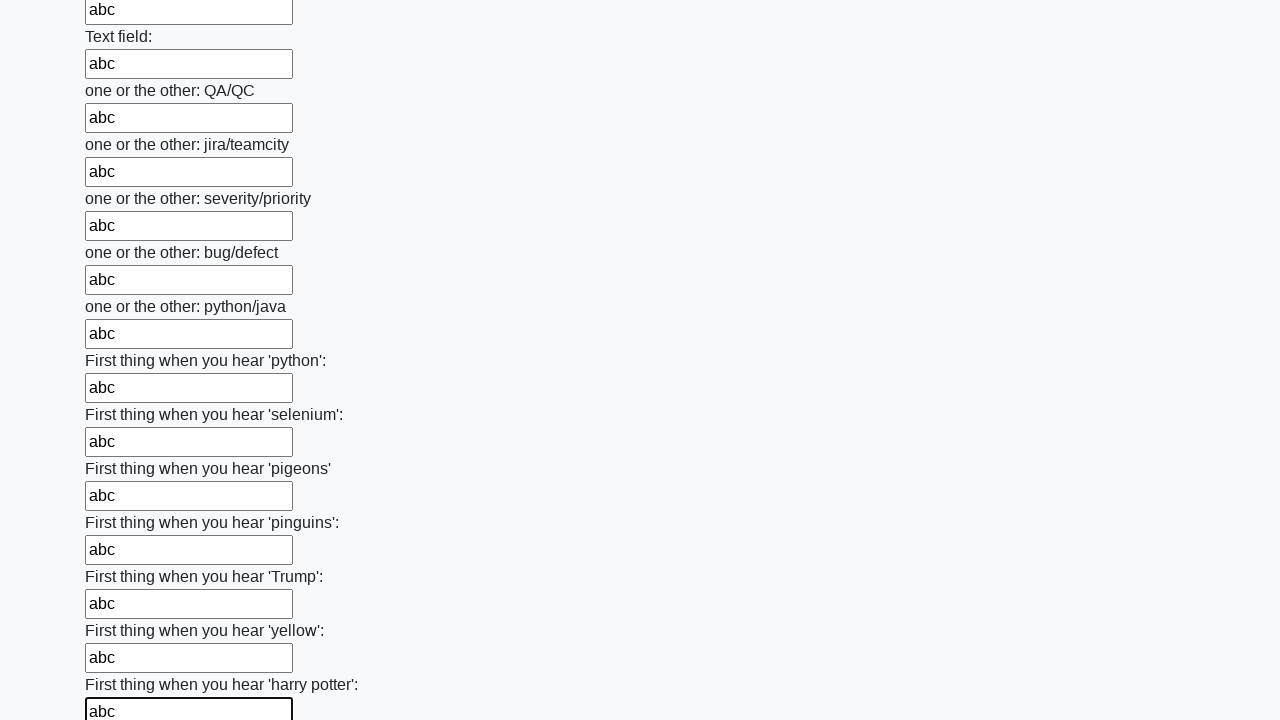

Filled text input field with 'abc' on xpath=//input[contains(@type, 'text')] >> nth=99
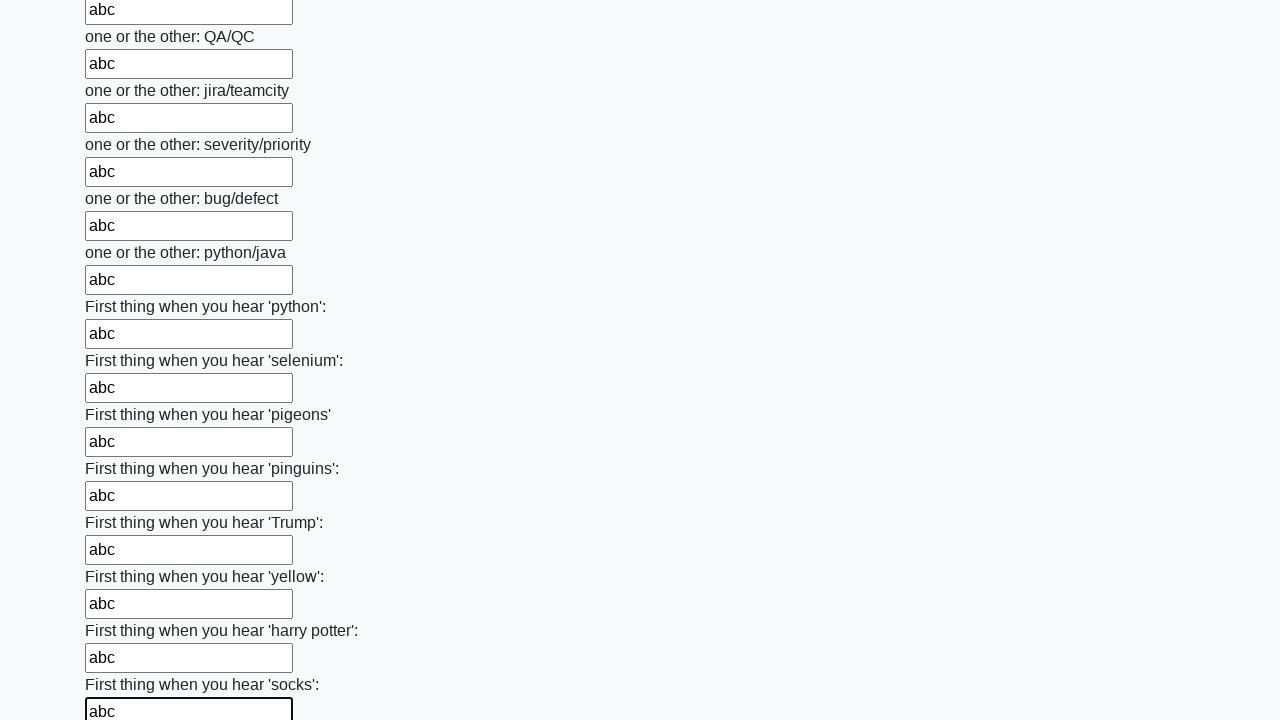

Clicked submit button at (123, 611) on button.btn
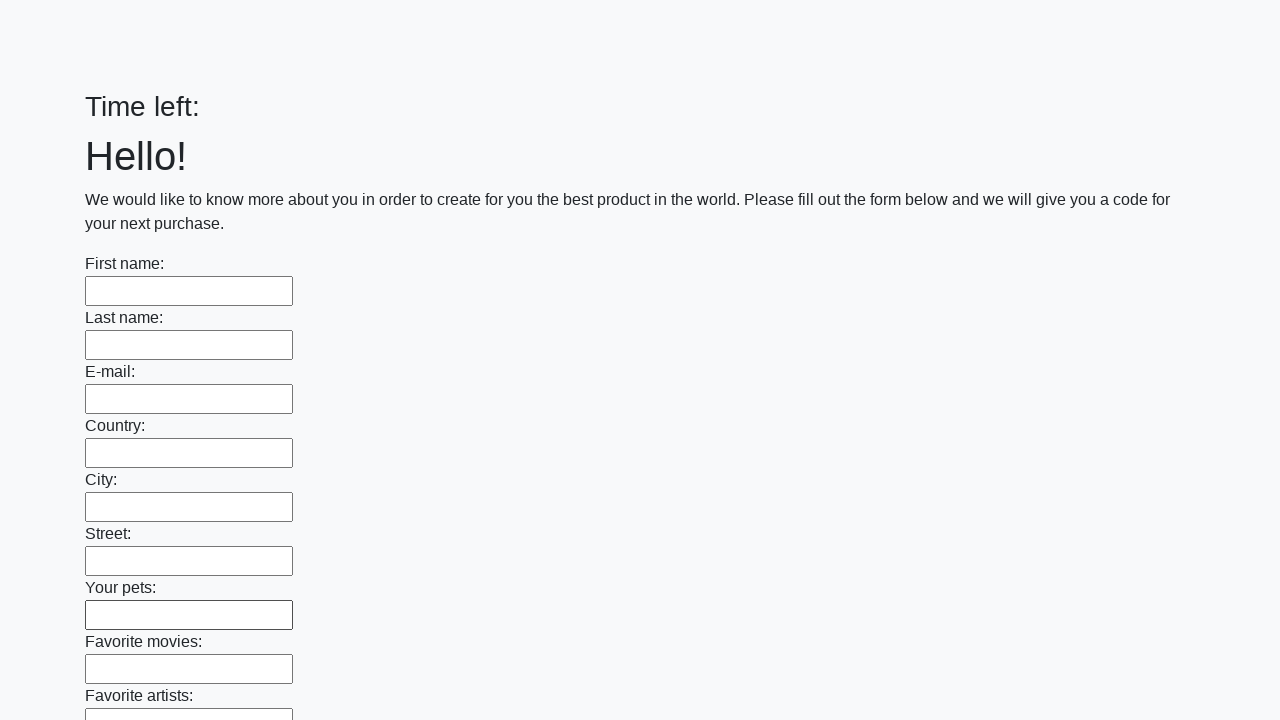

Waited 1000ms for form submission to process
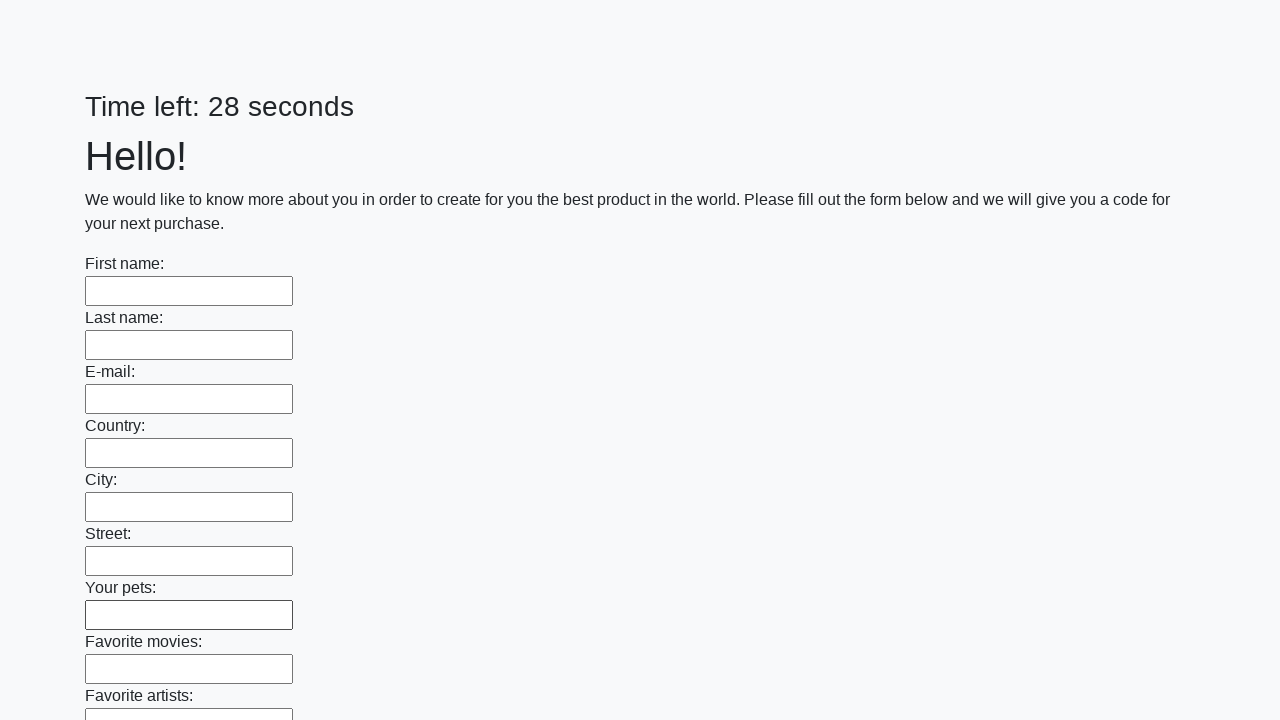

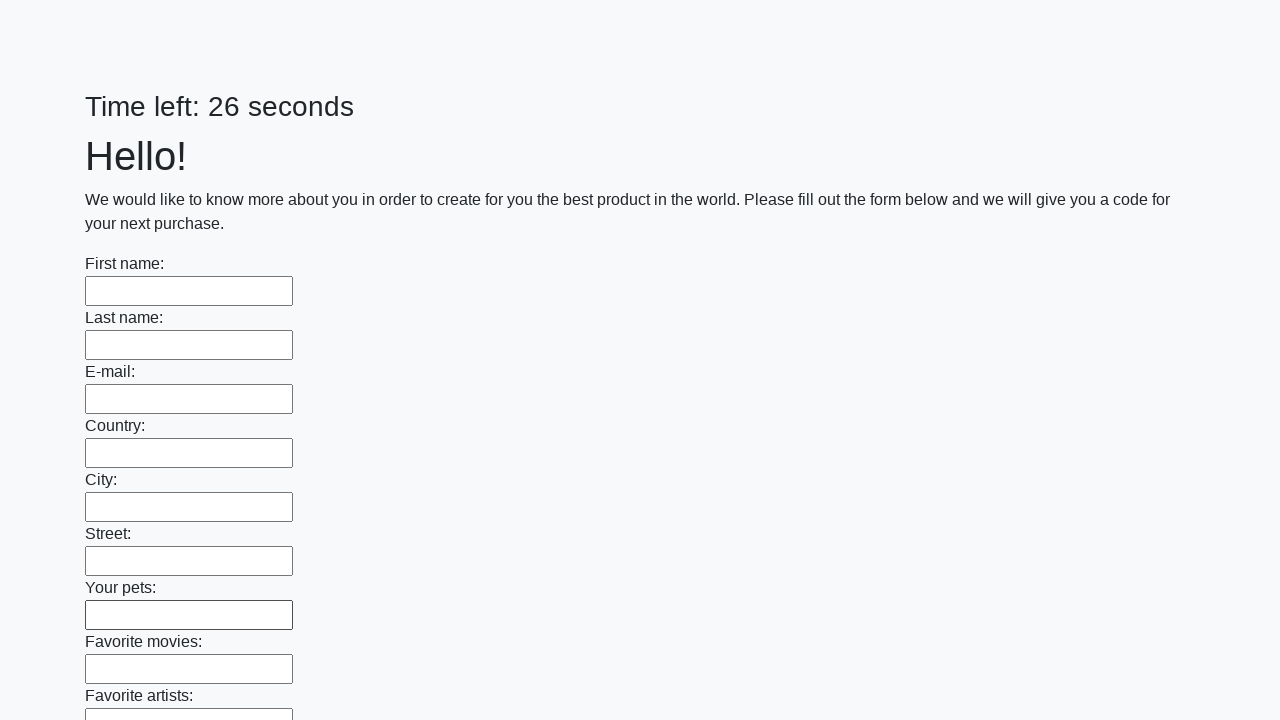